Tests filling a form with multiple input fields and submitting it

Starting URL: http://suninjuly.github.io/huge_form.html

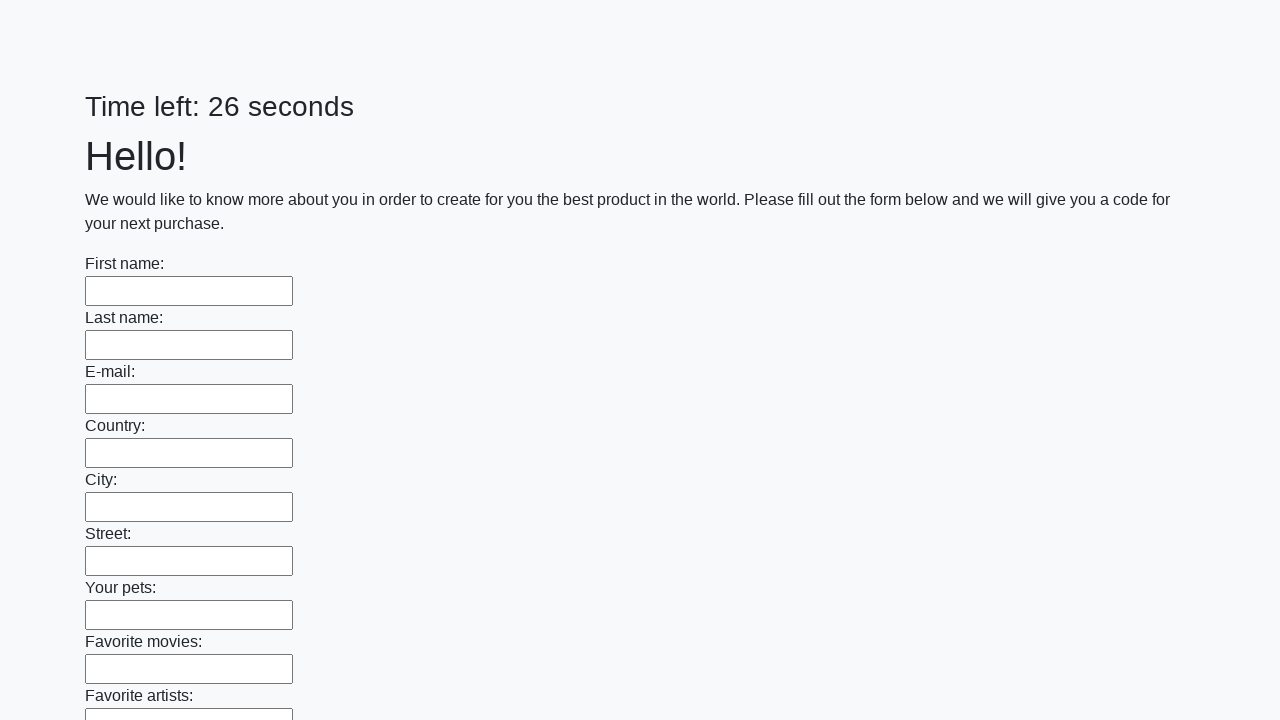

Filled input field with 'answer'
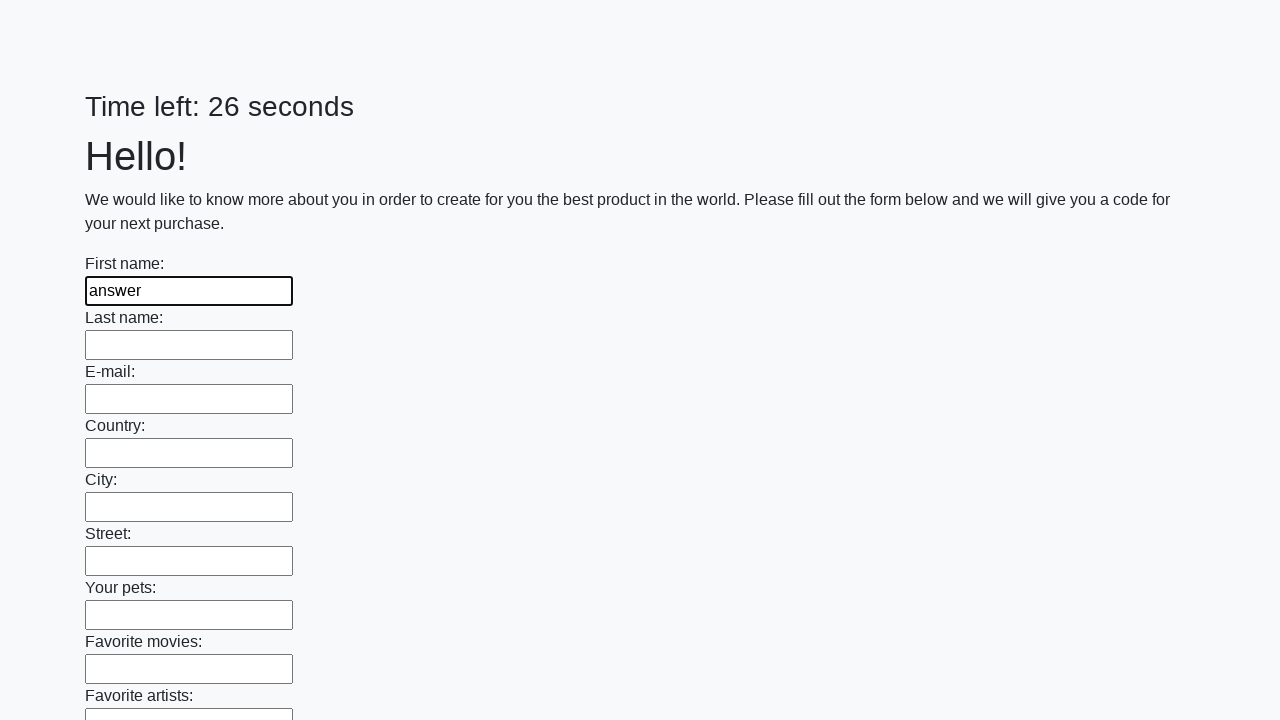

Filled input field with 'answer'
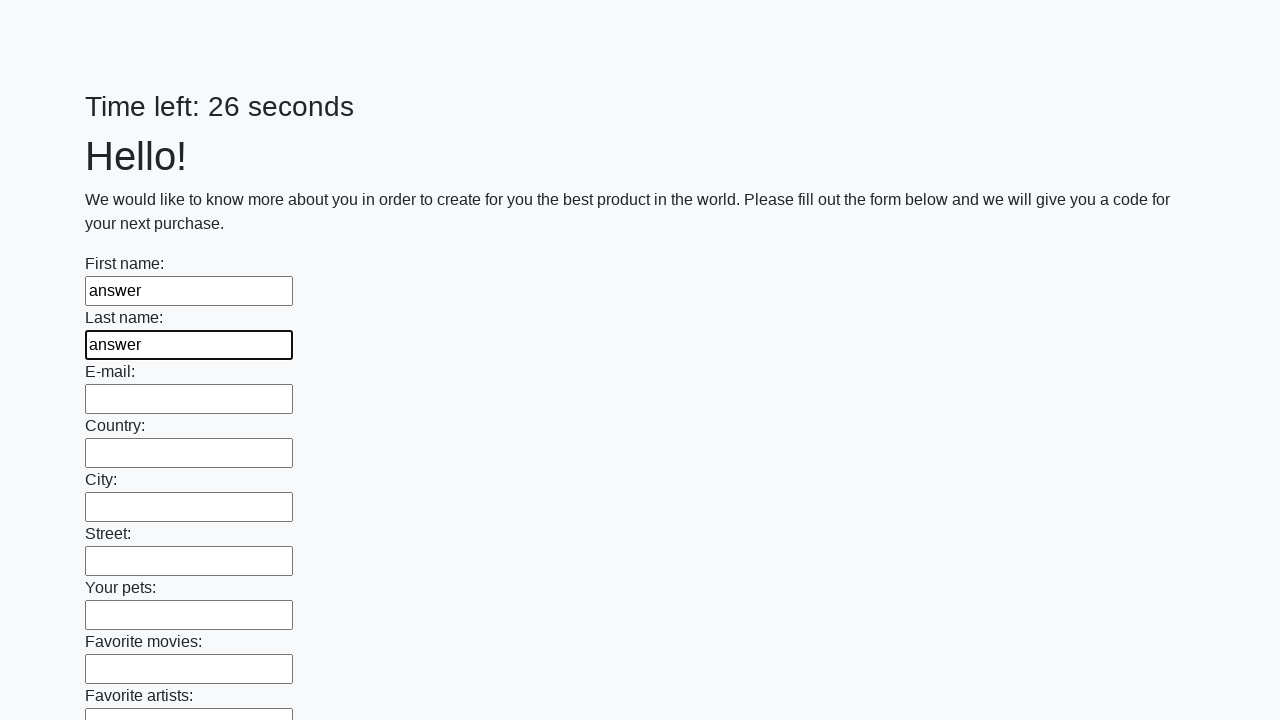

Filled input field with 'answer'
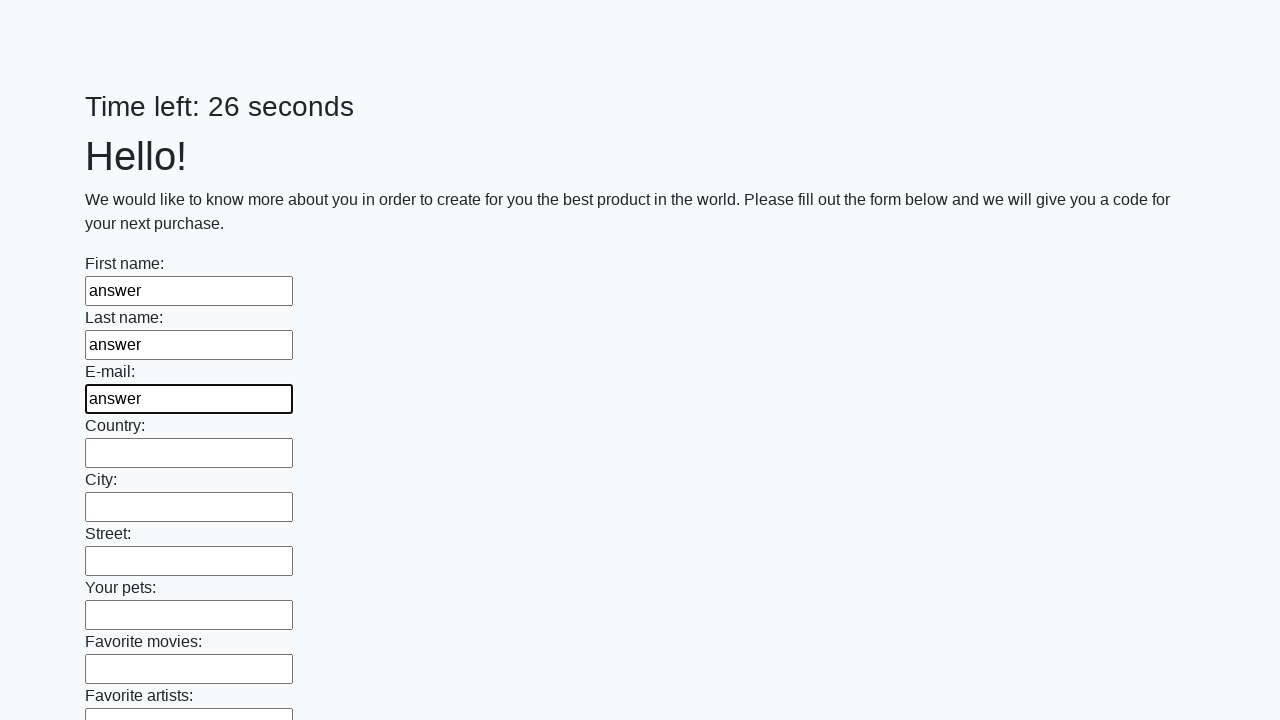

Filled input field with 'answer'
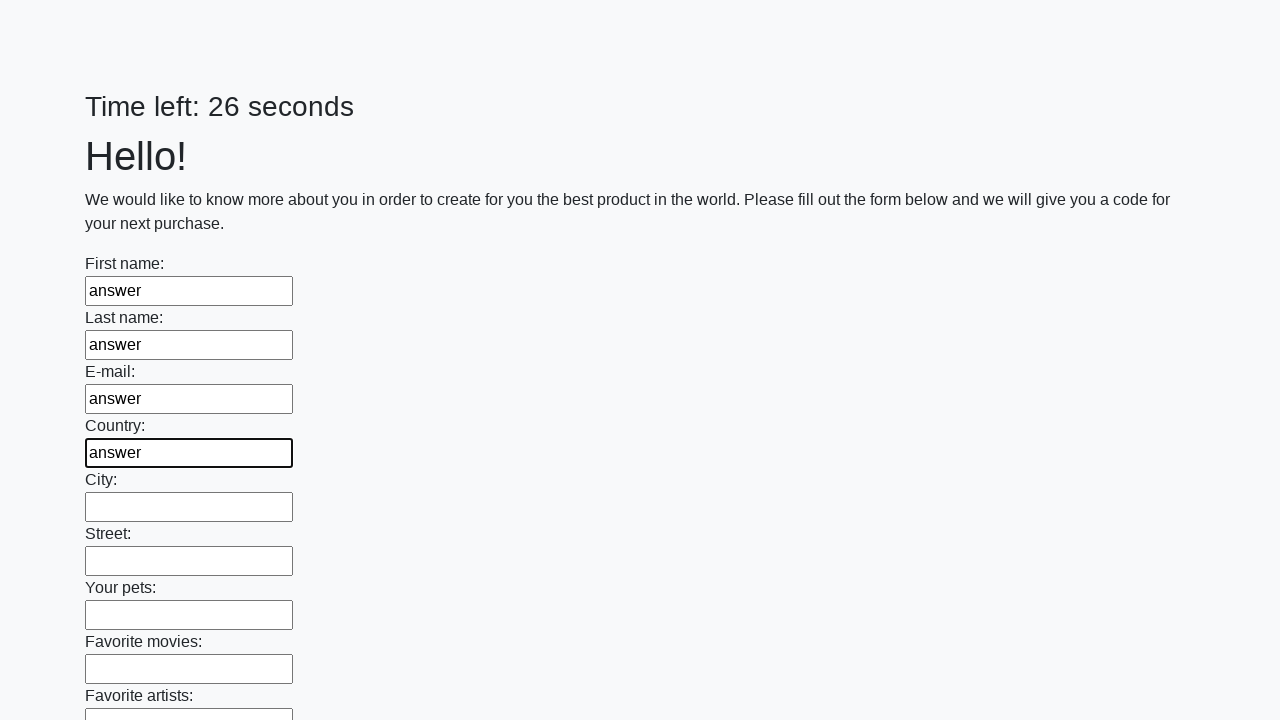

Filled input field with 'answer'
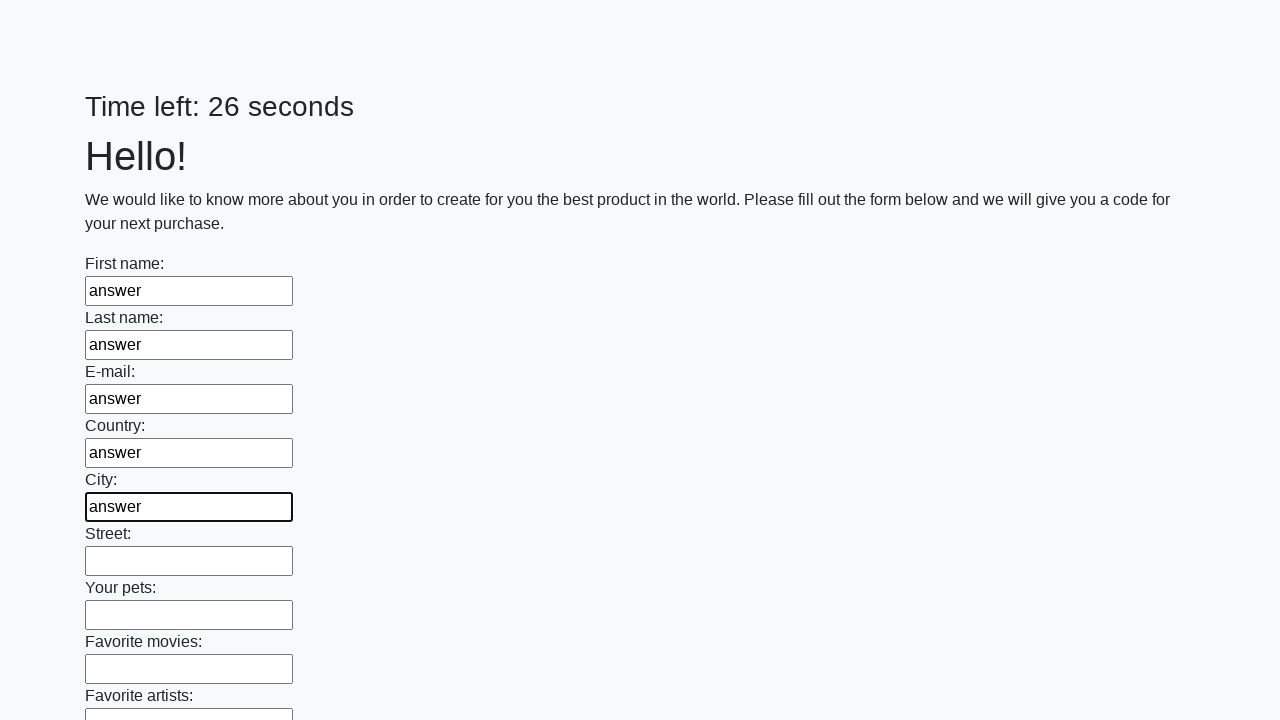

Filled input field with 'answer'
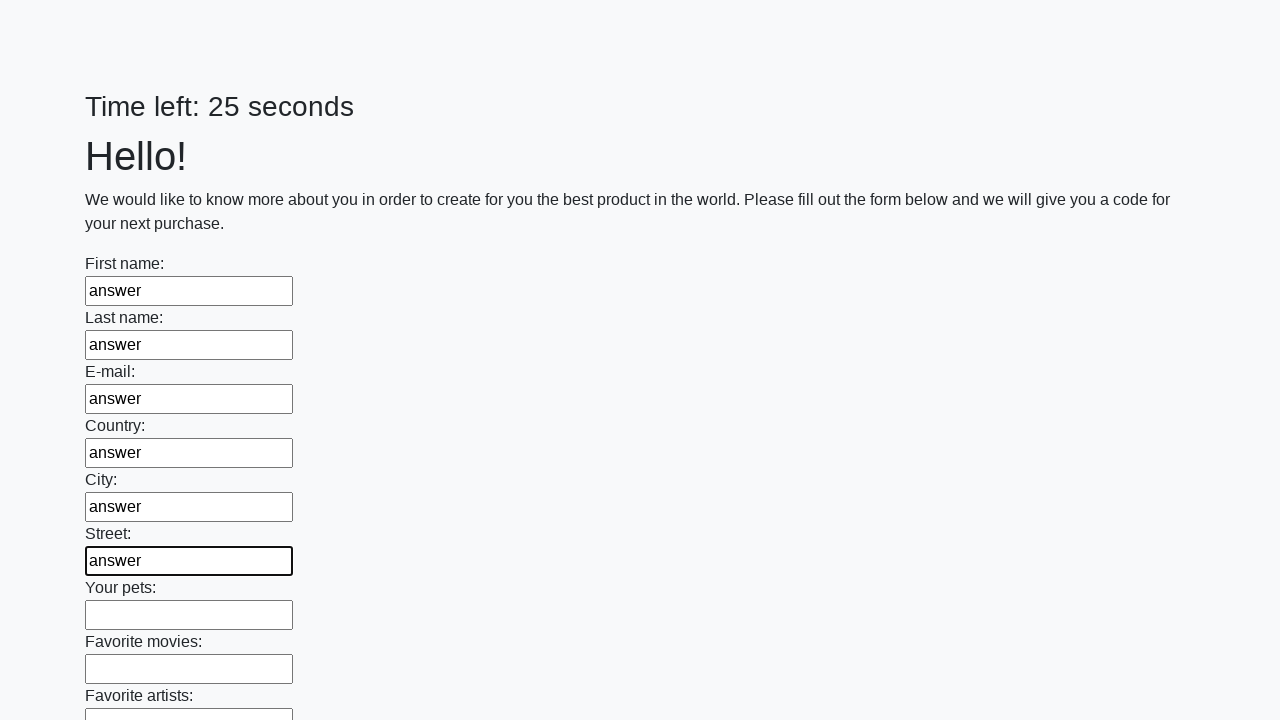

Filled input field with 'answer'
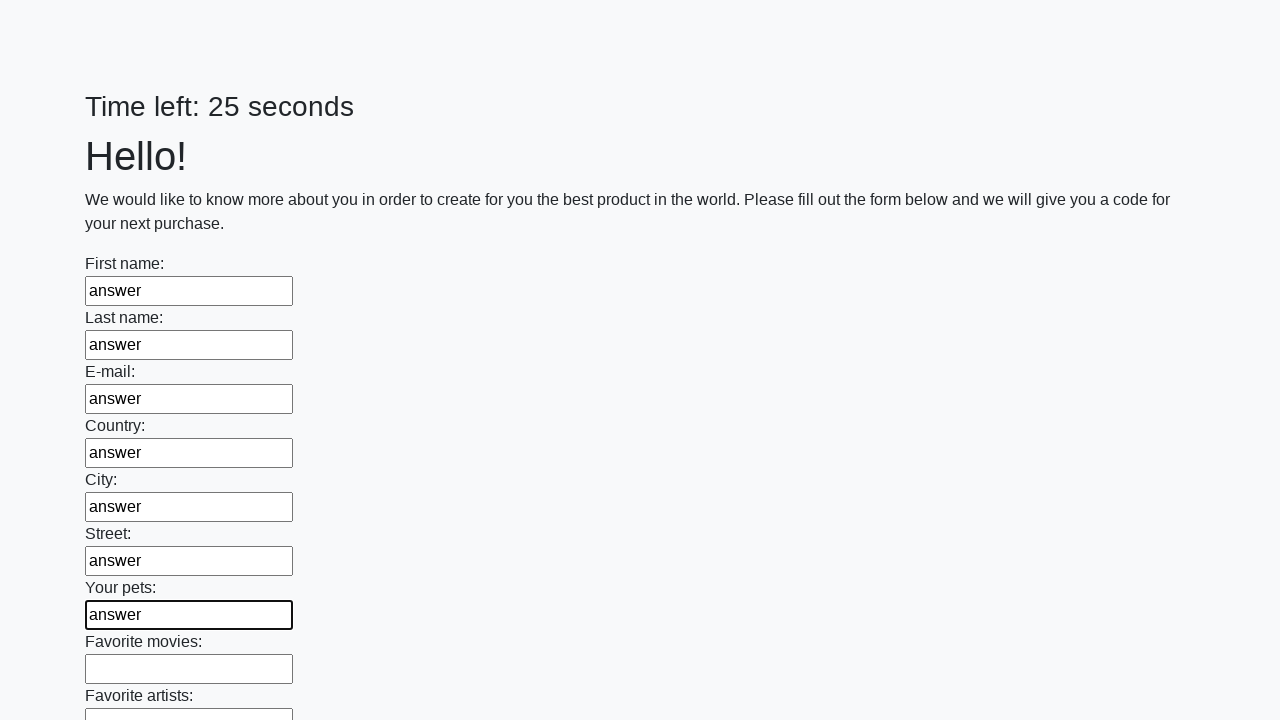

Filled input field with 'answer'
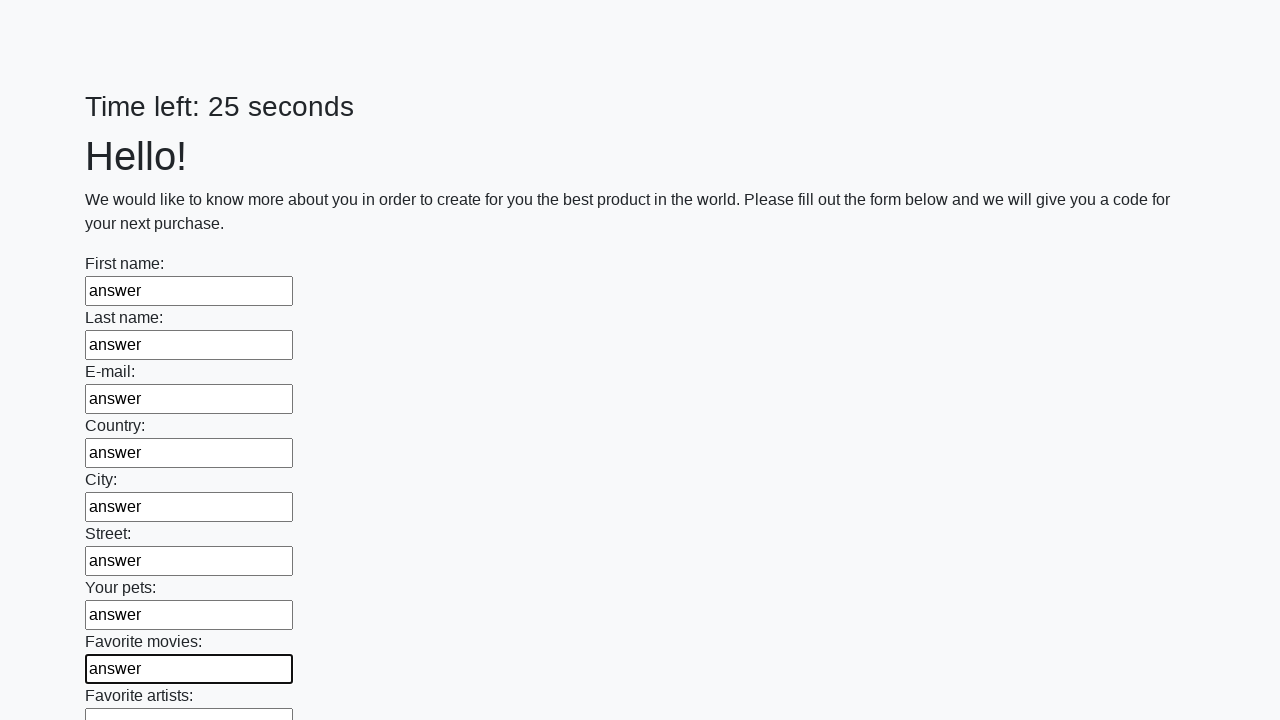

Filled input field with 'answer'
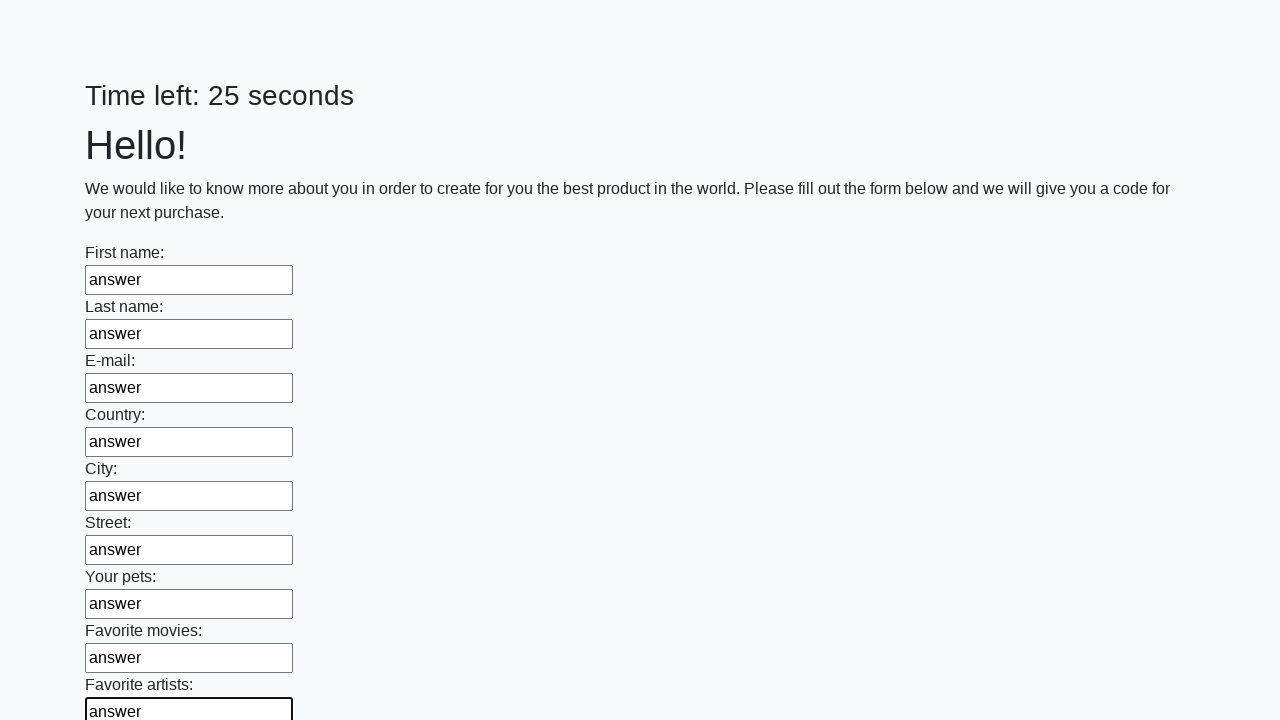

Filled input field with 'answer'
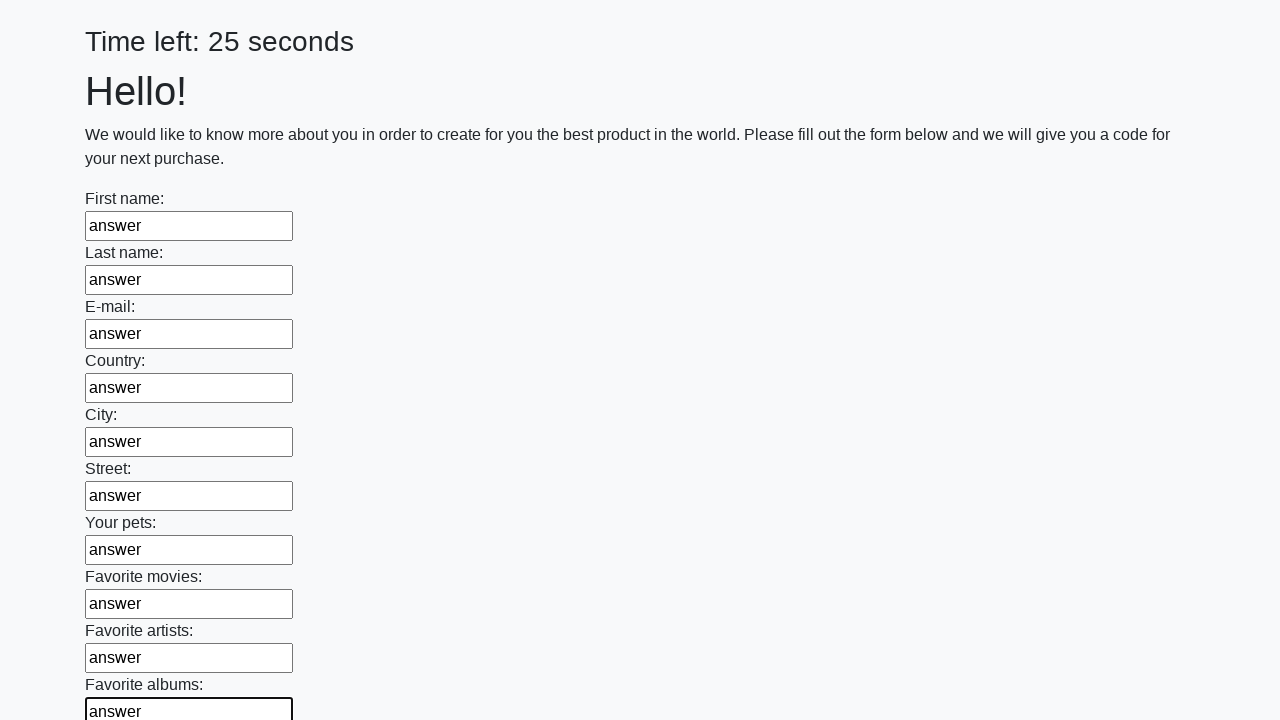

Filled input field with 'answer'
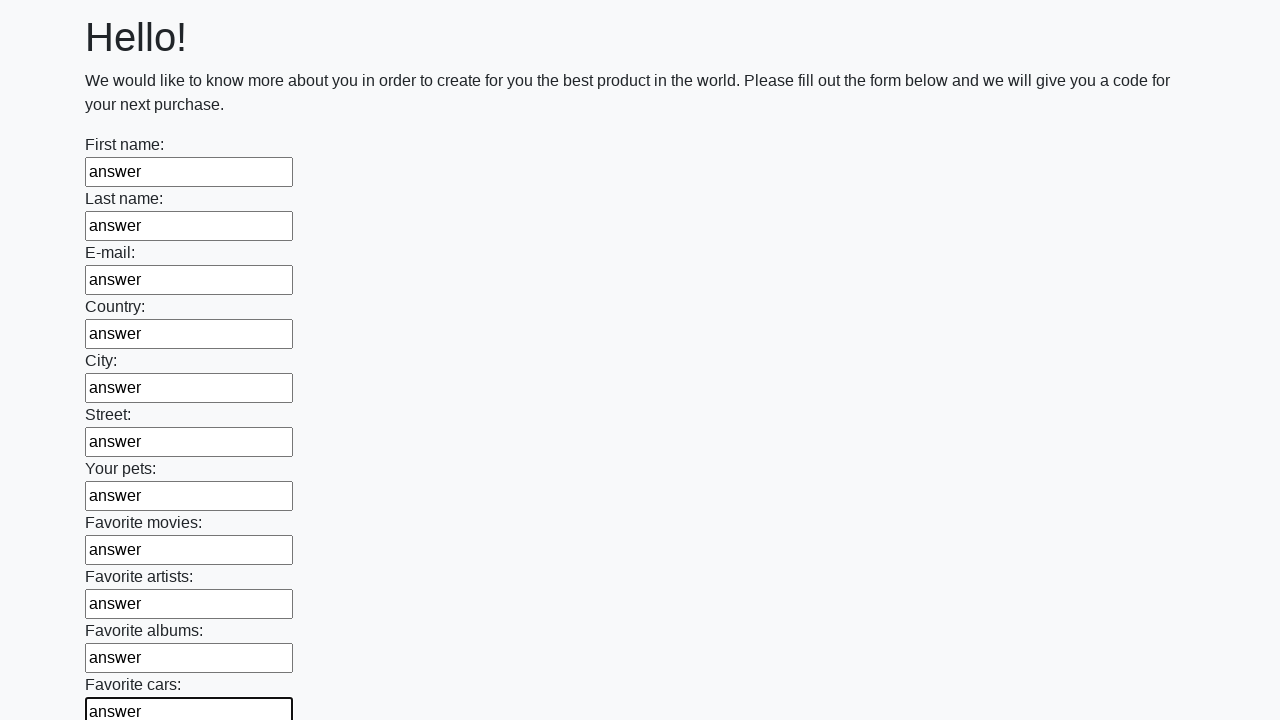

Filled input field with 'answer'
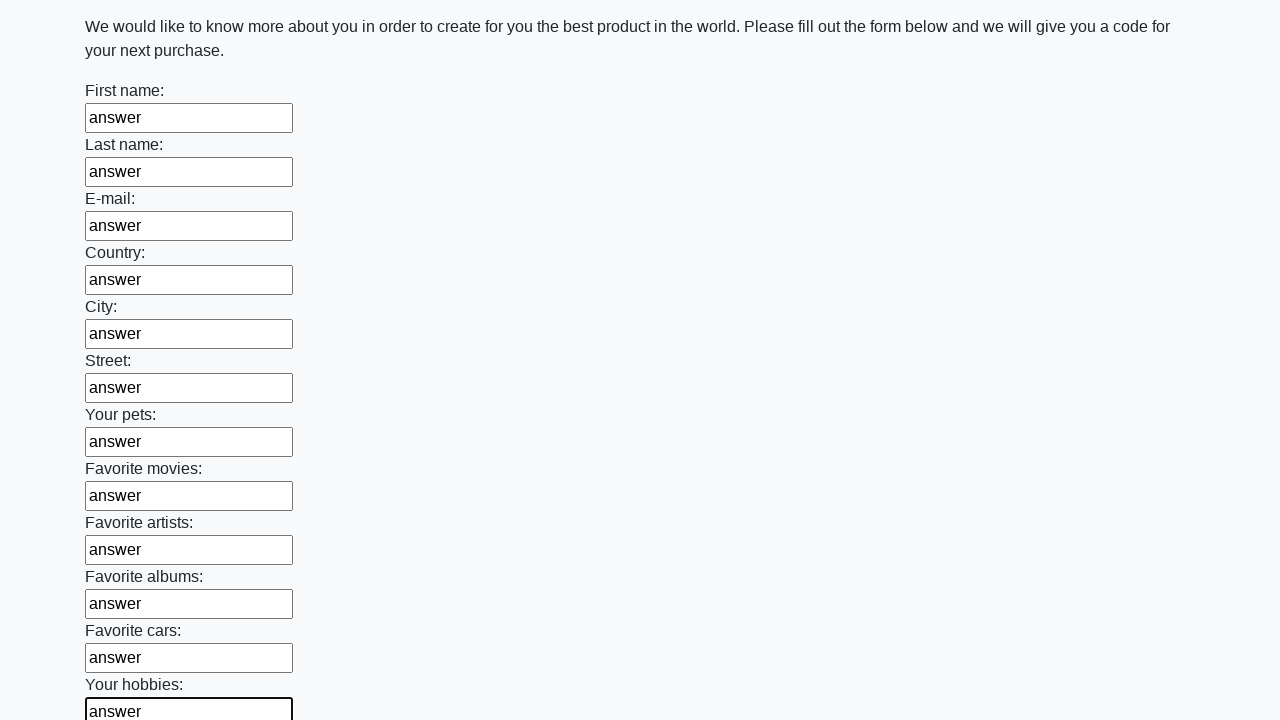

Filled input field with 'answer'
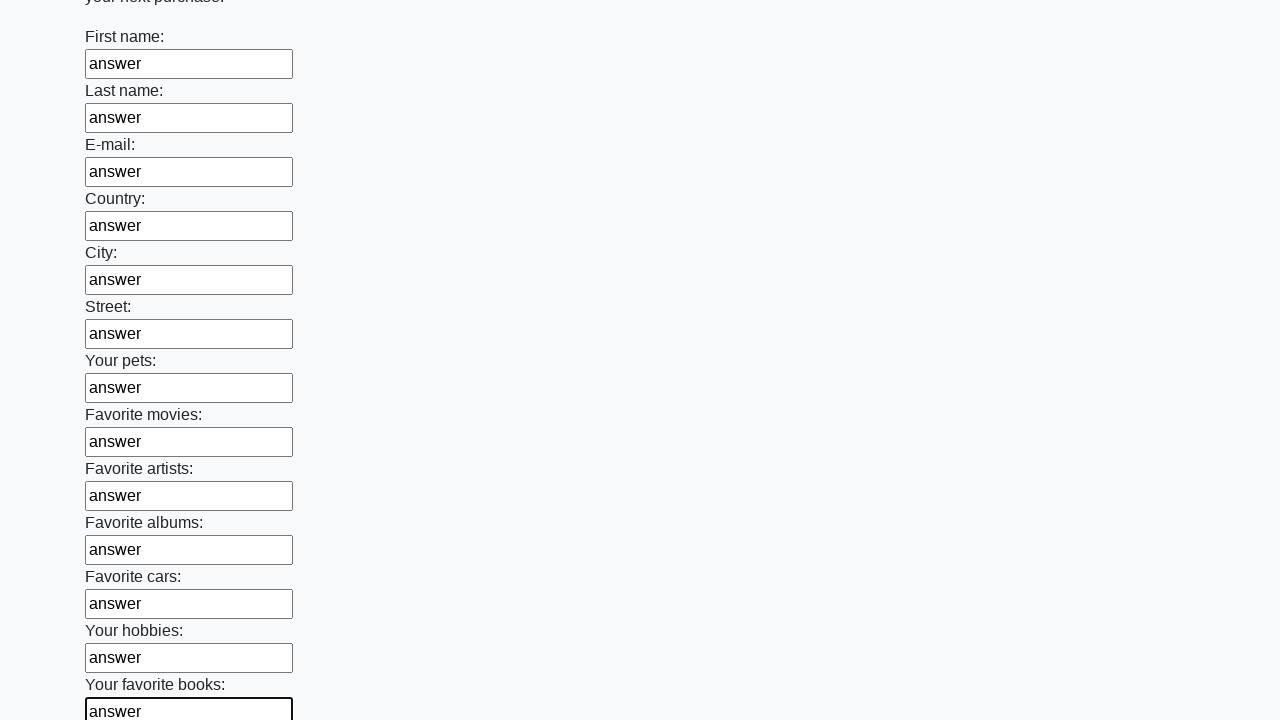

Filled input field with 'answer'
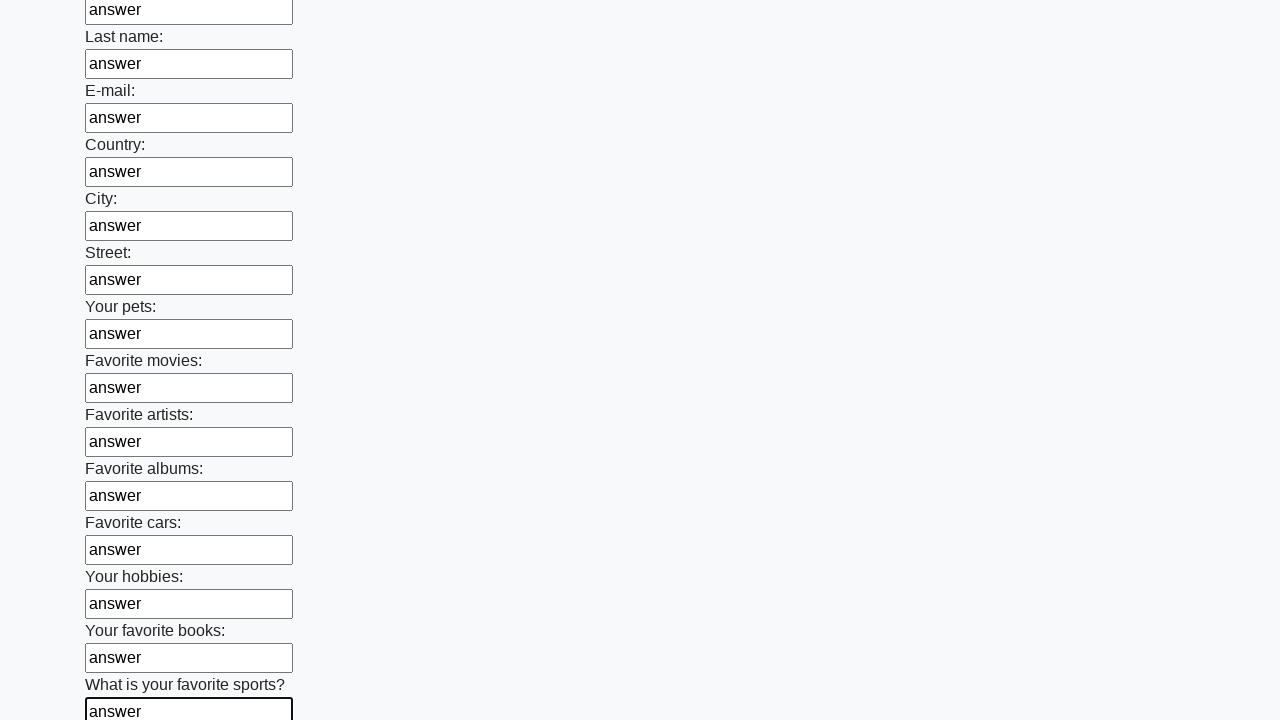

Filled input field with 'answer'
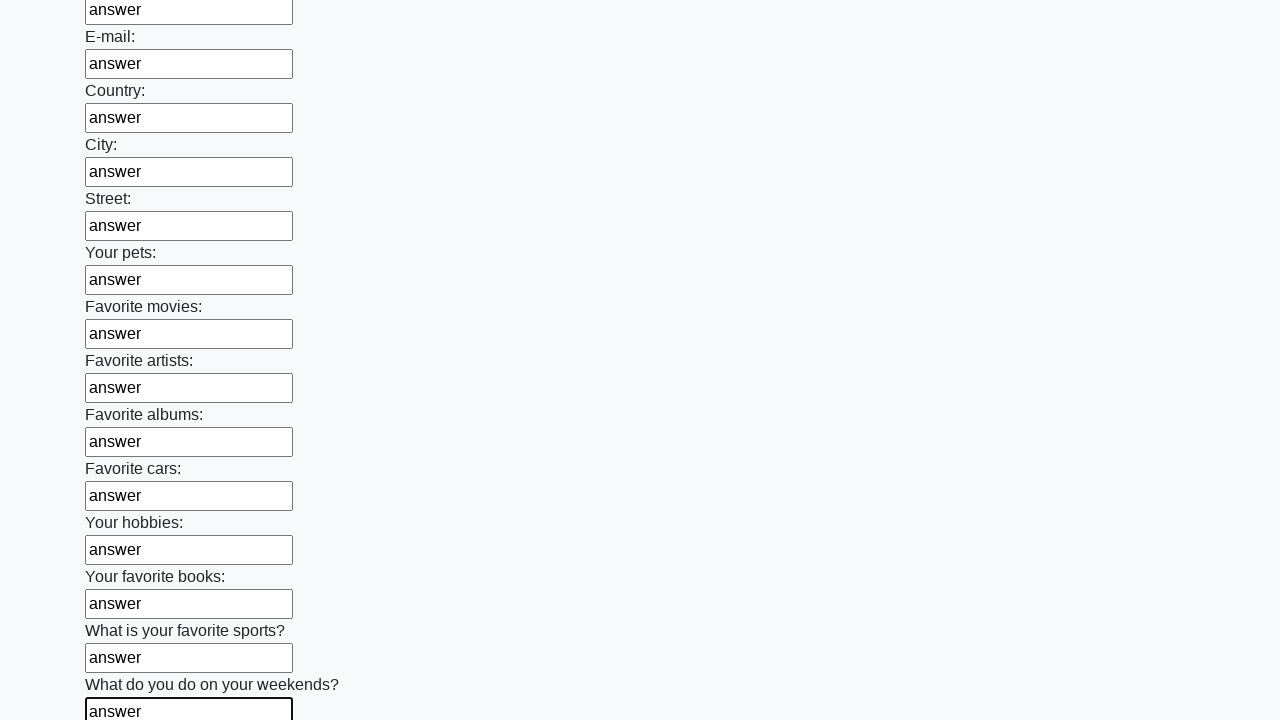

Filled input field with 'answer'
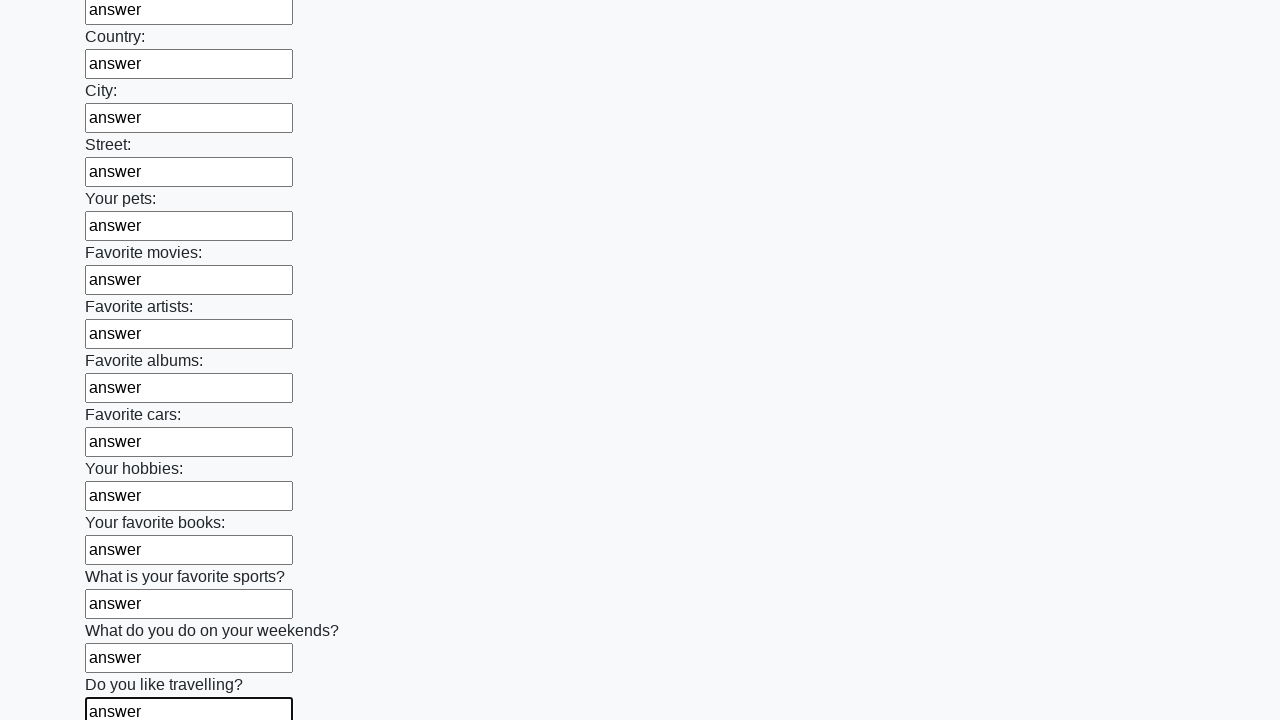

Filled input field with 'answer'
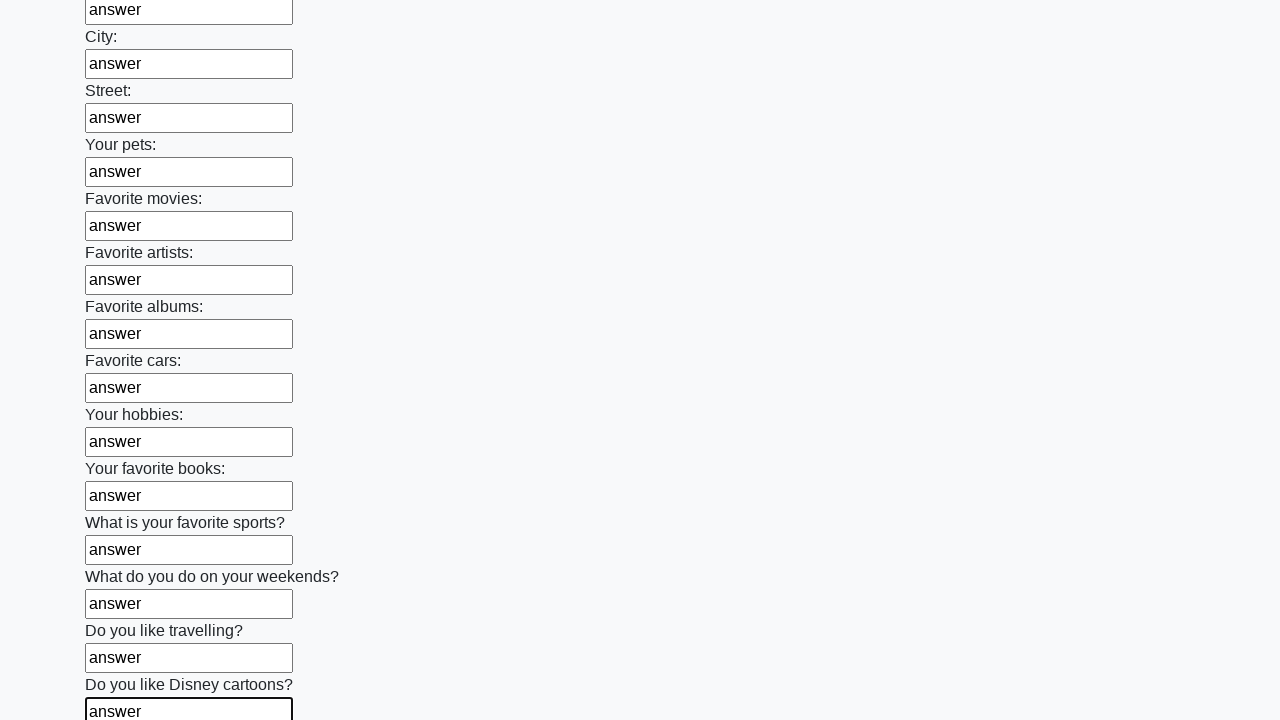

Filled input field with 'answer'
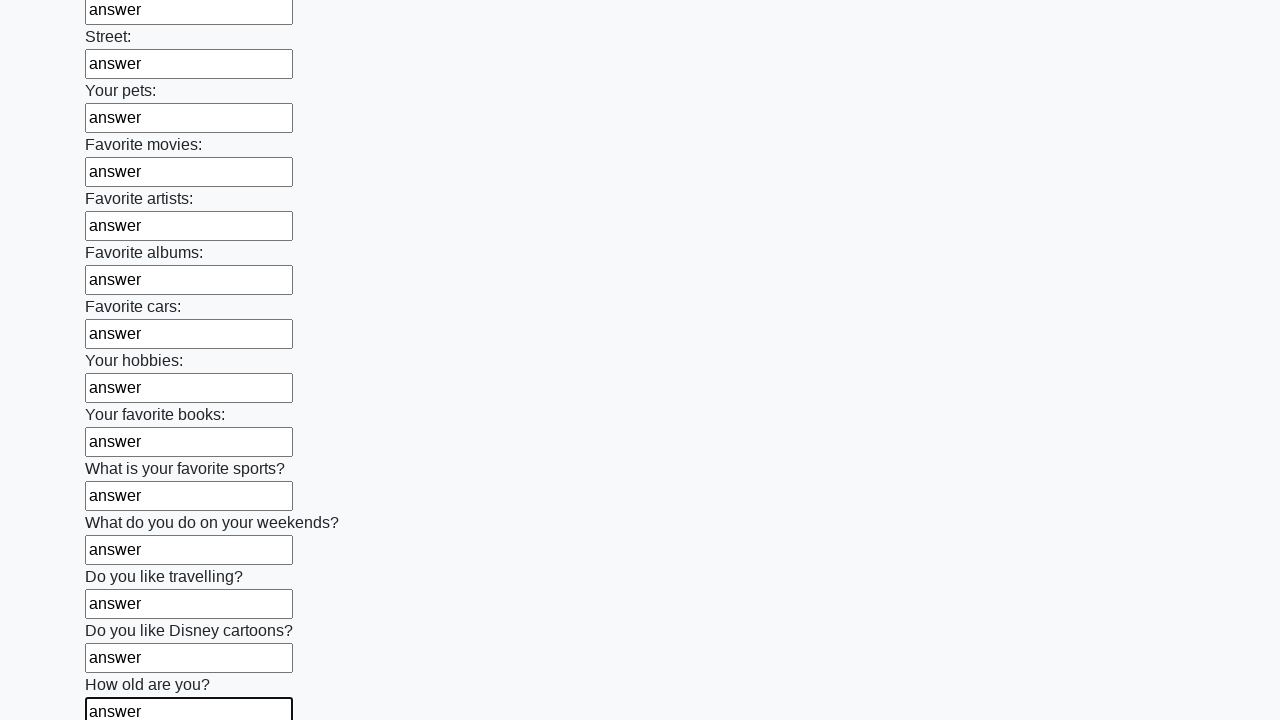

Filled input field with 'answer'
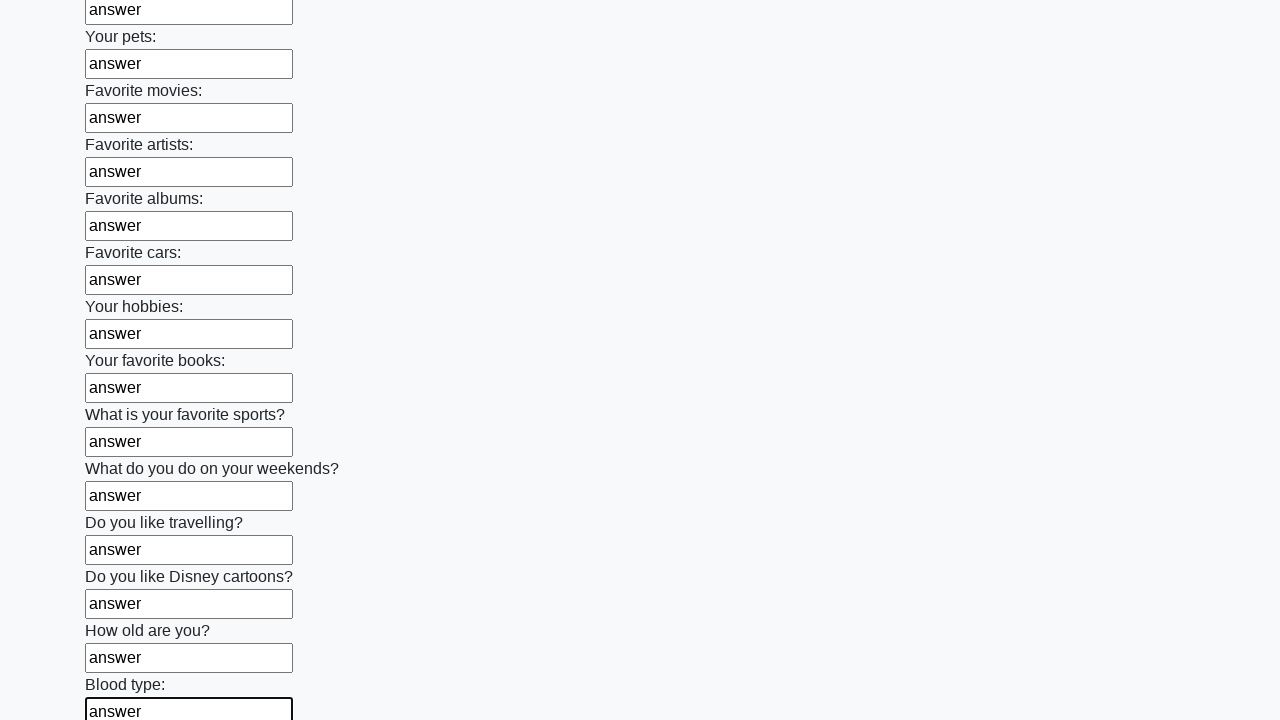

Filled input field with 'answer'
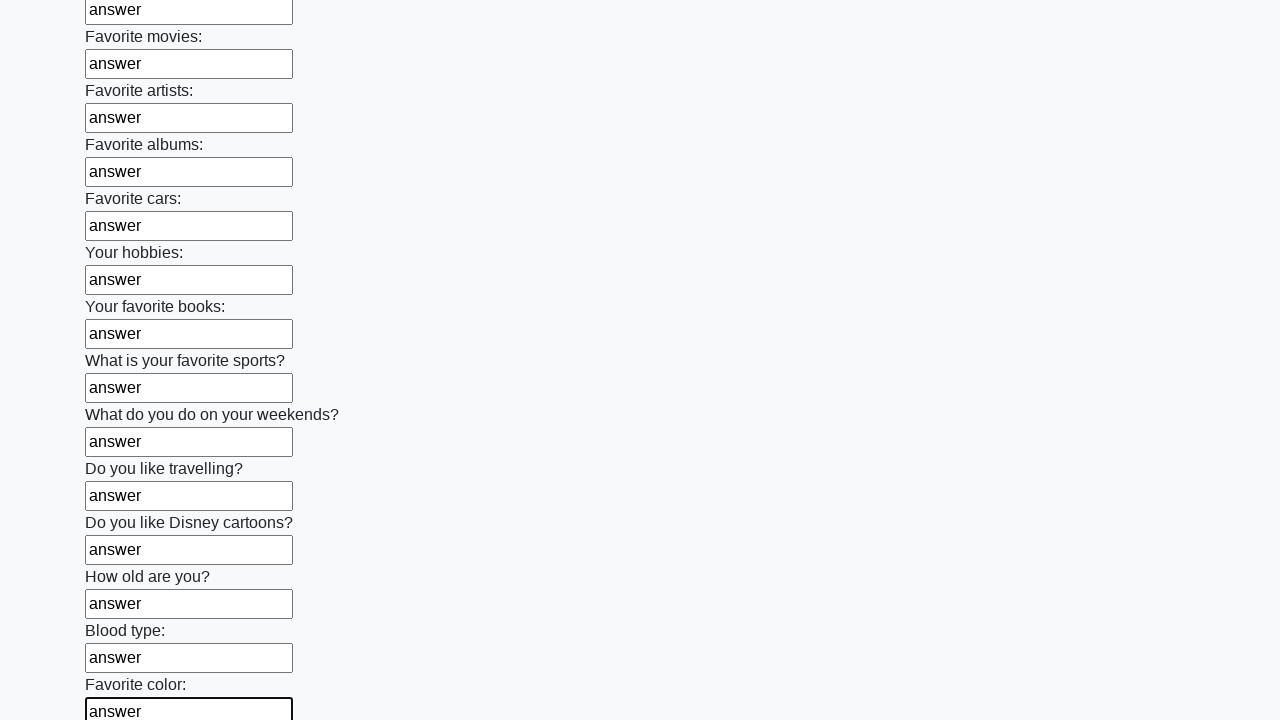

Filled input field with 'answer'
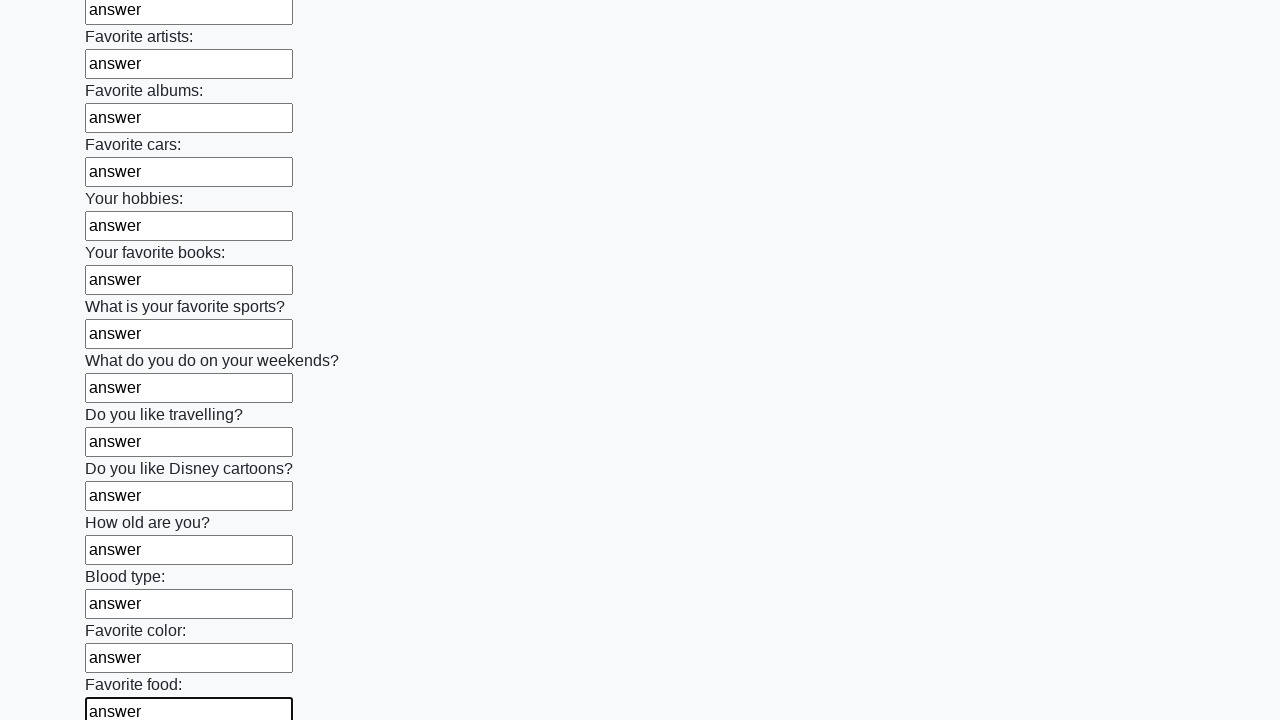

Filled input field with 'answer'
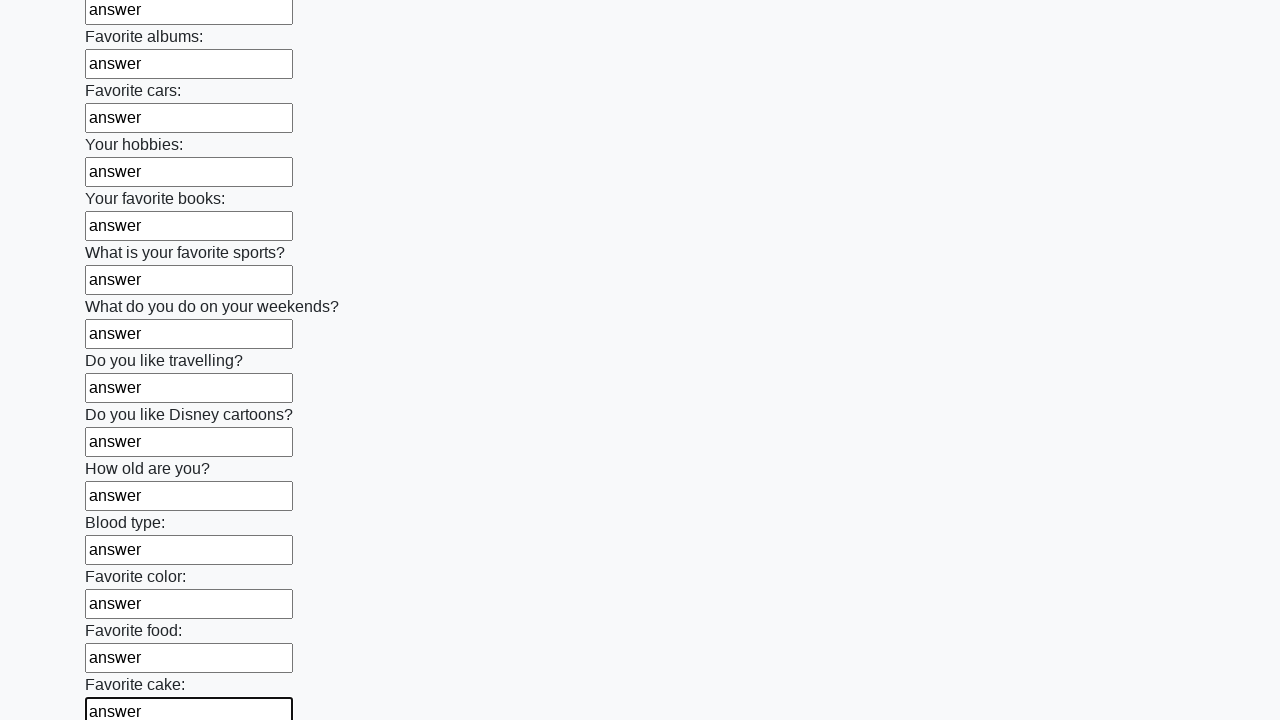

Filled input field with 'answer'
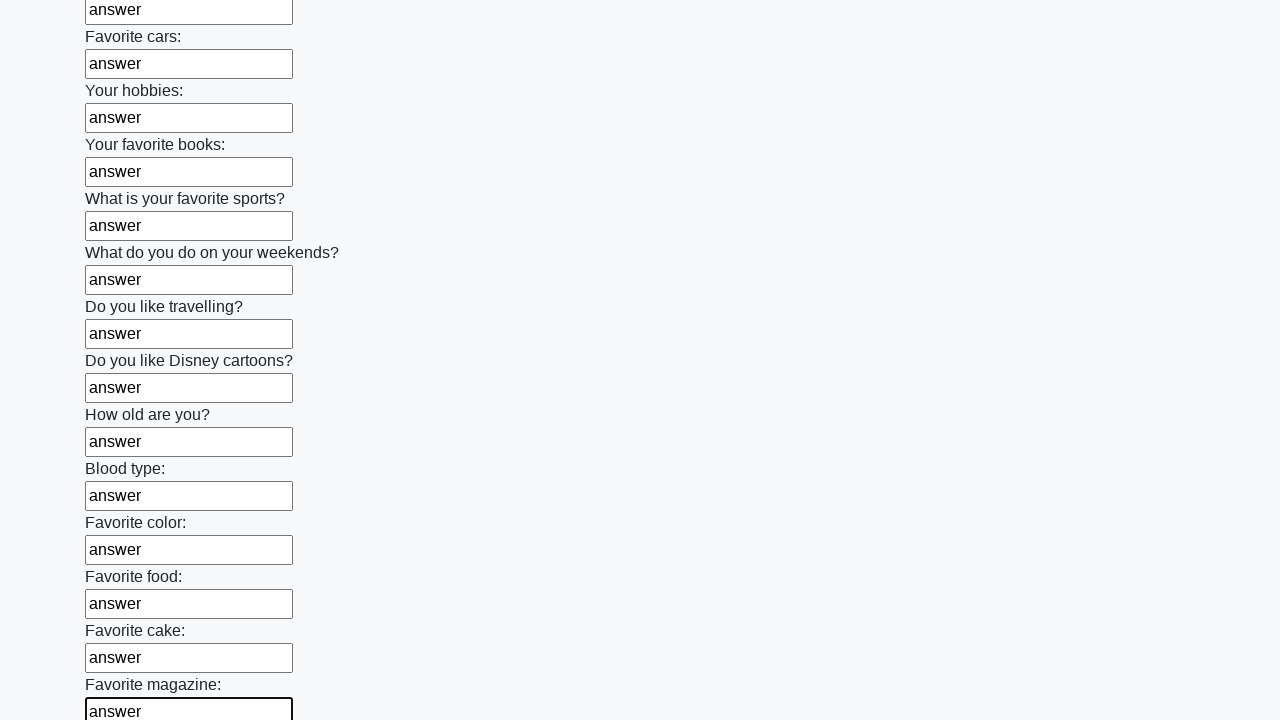

Filled input field with 'answer'
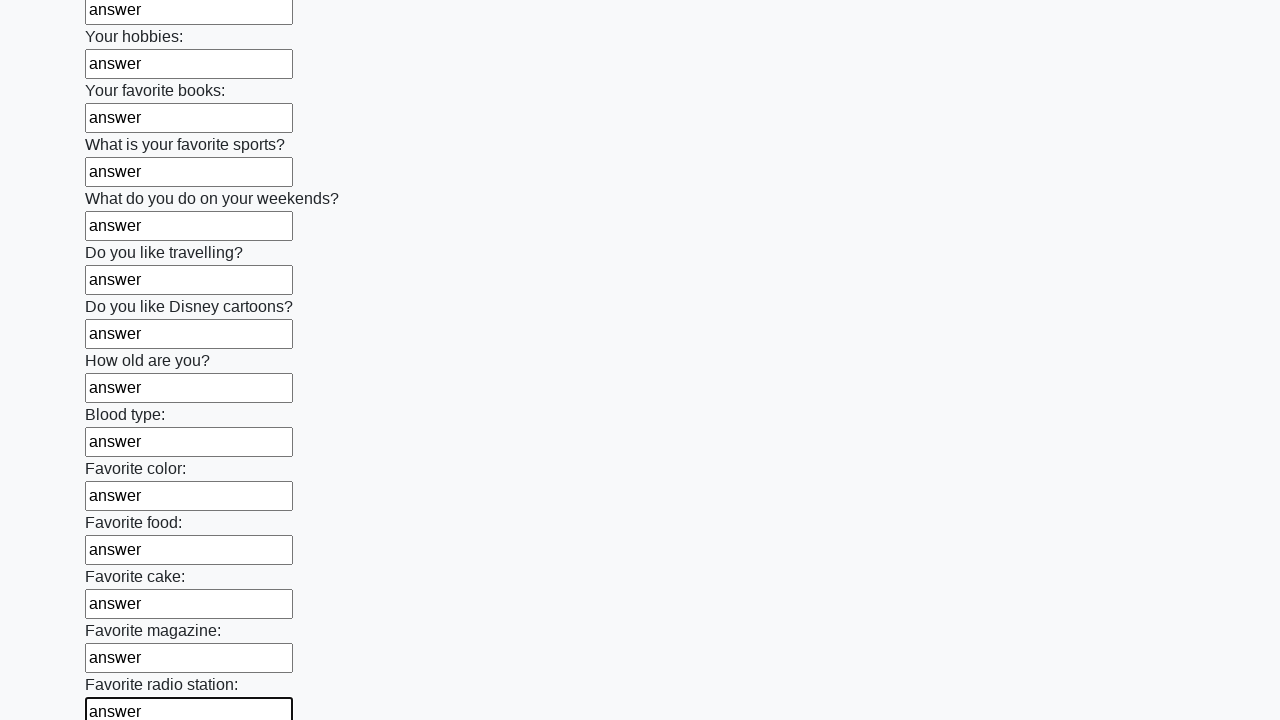

Filled input field with 'answer'
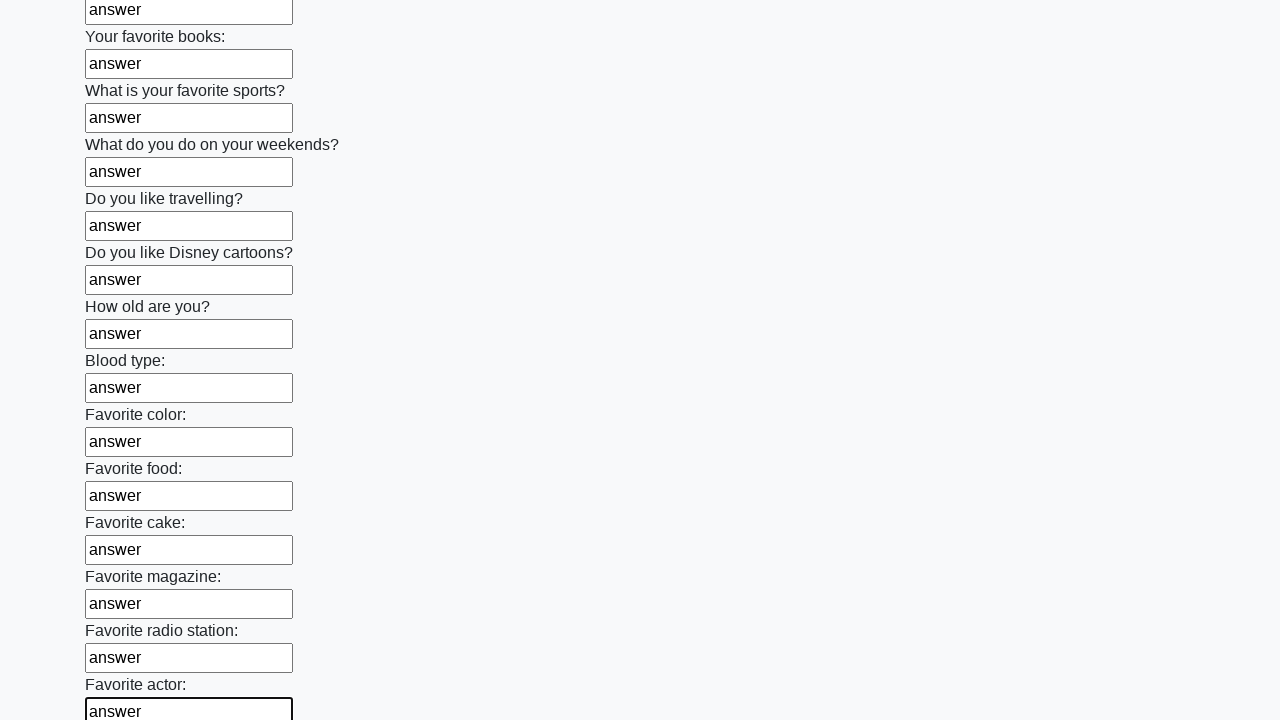

Filled input field with 'answer'
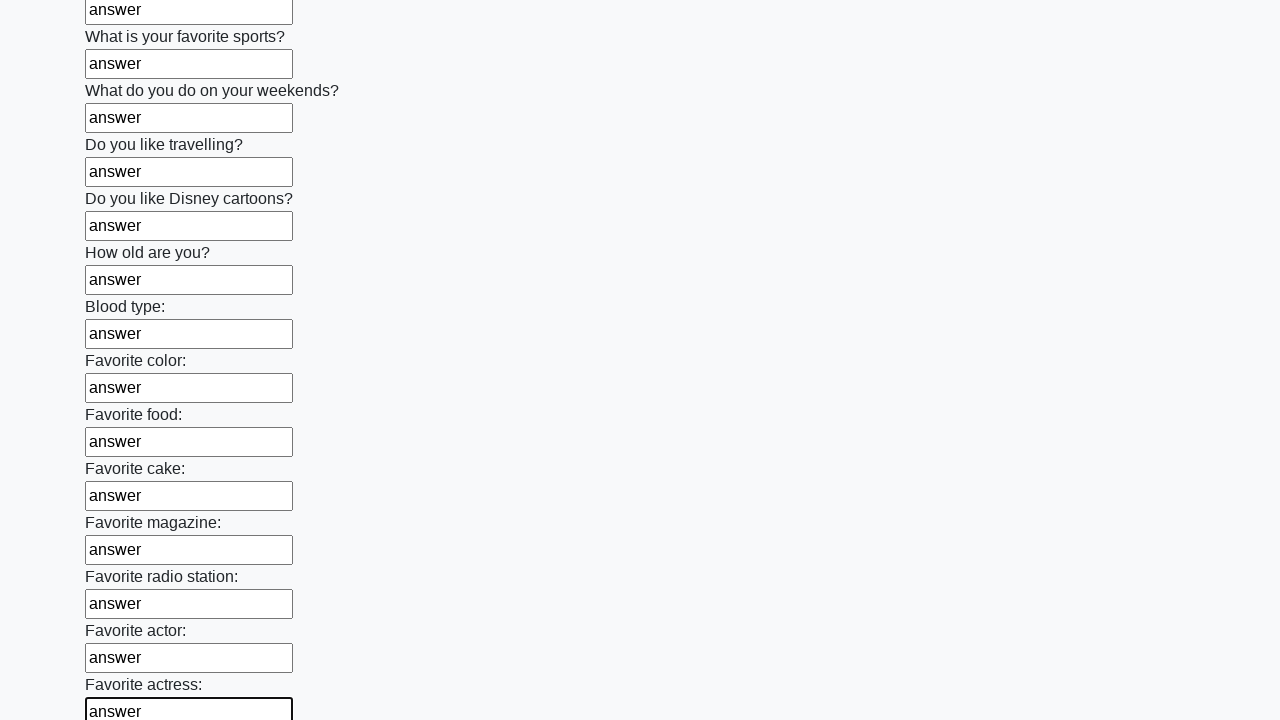

Filled input field with 'answer'
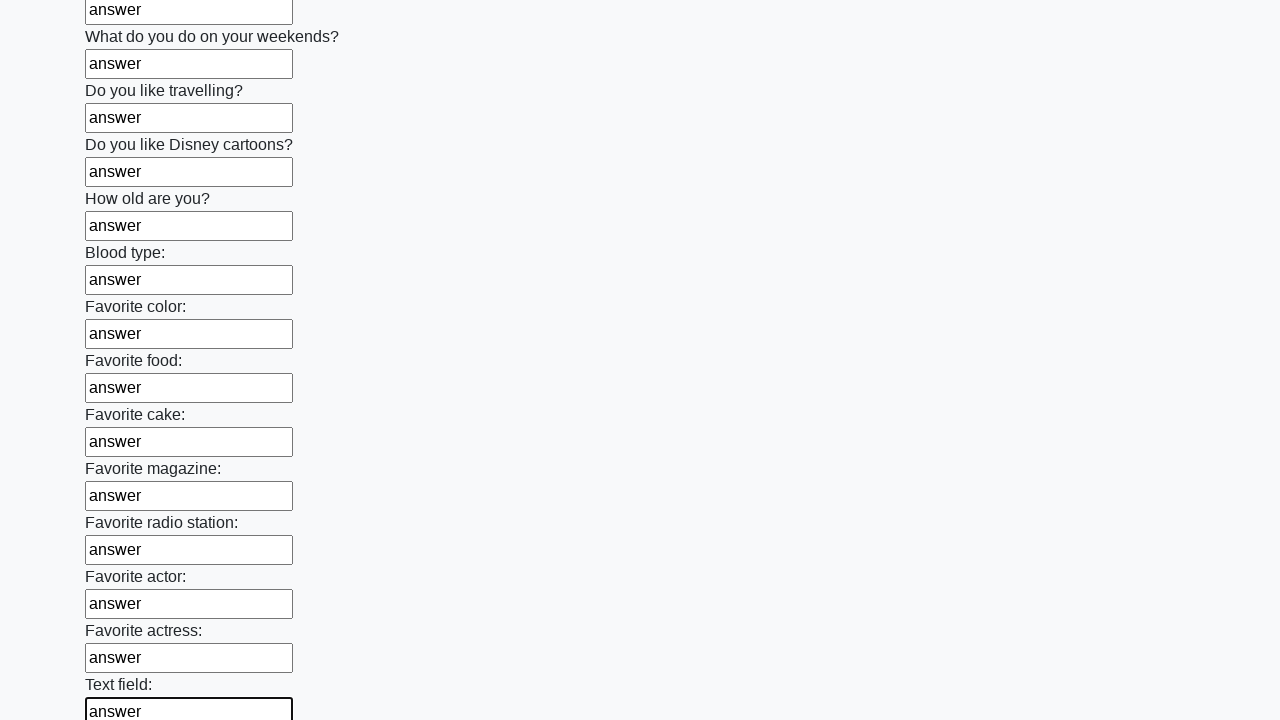

Filled input field with 'answer'
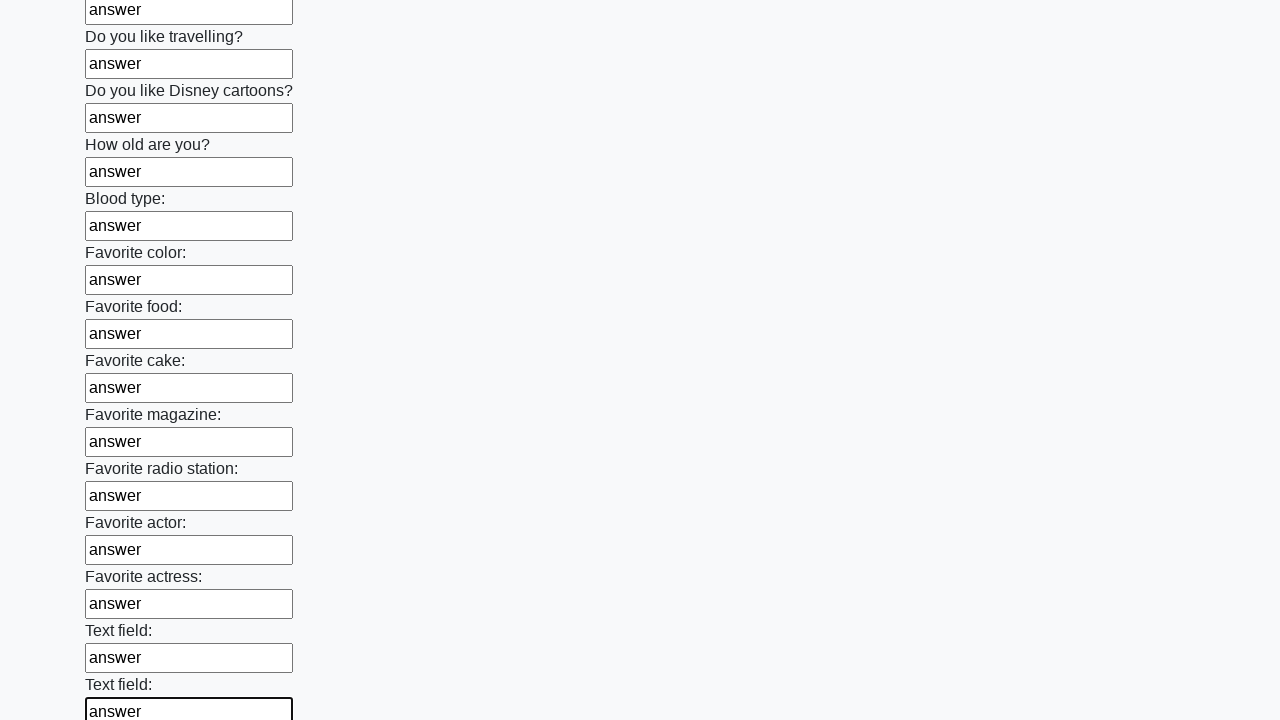

Filled input field with 'answer'
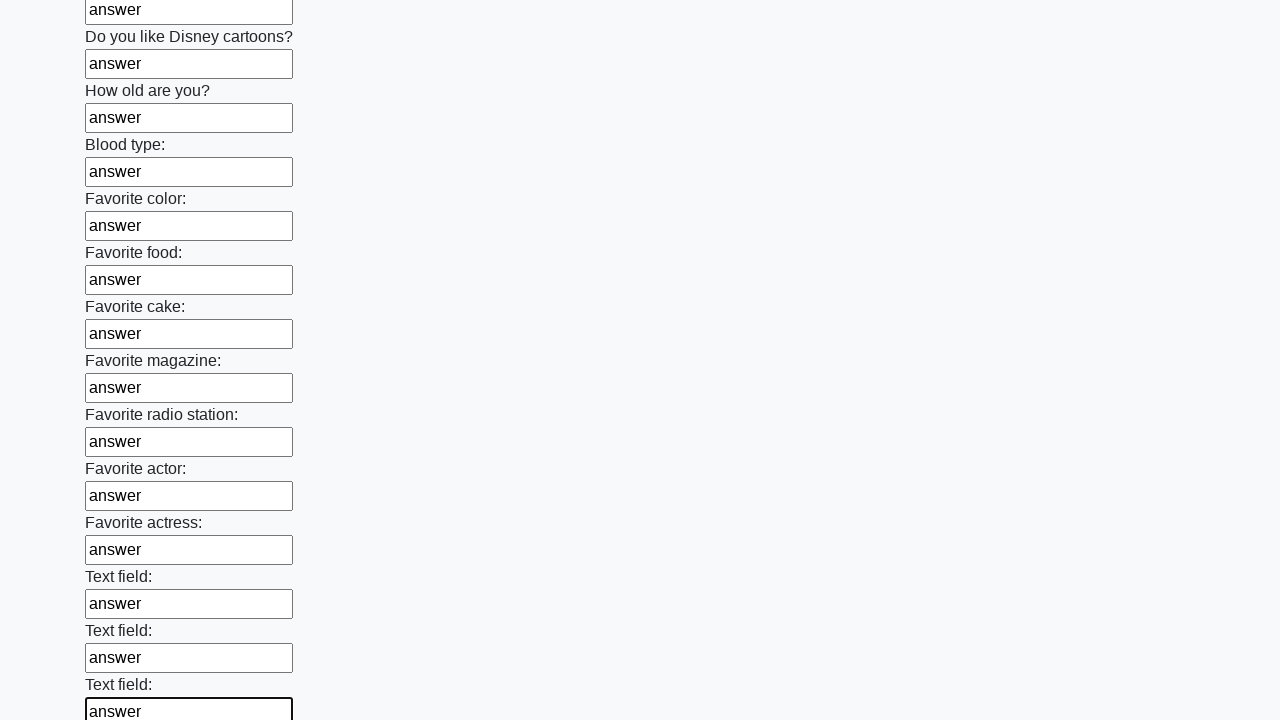

Filled input field with 'answer'
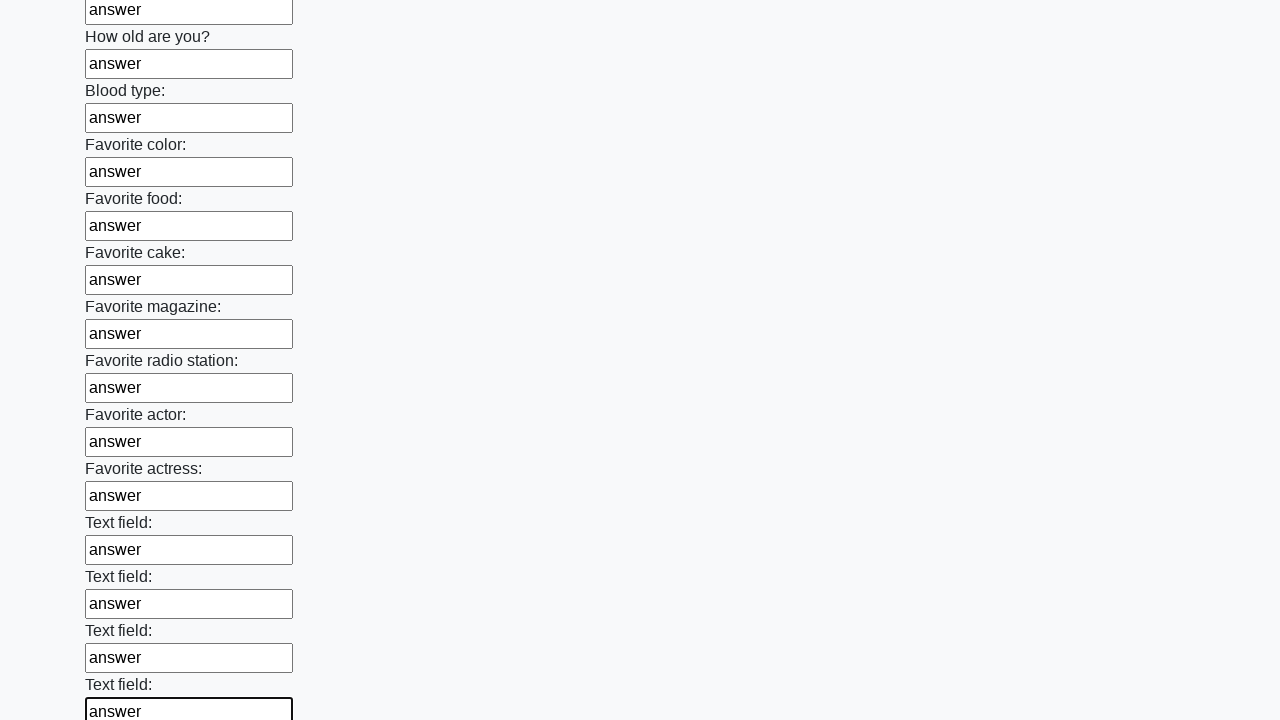

Filled input field with 'answer'
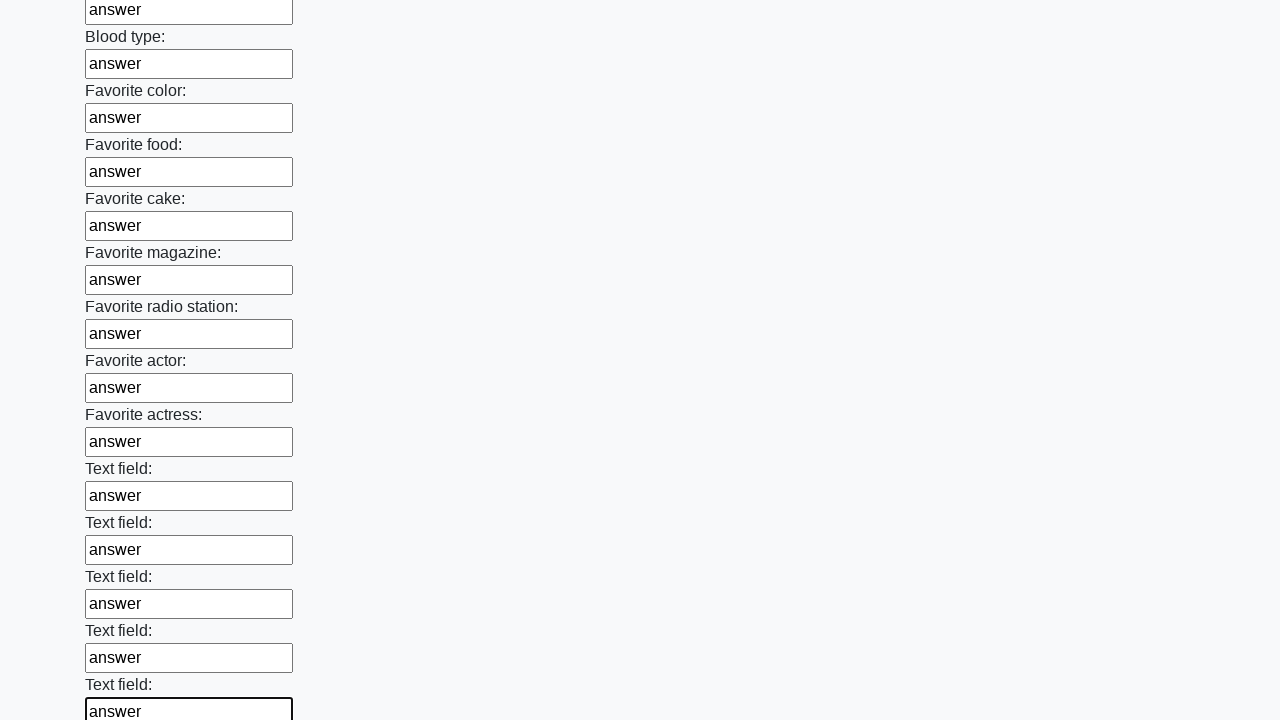

Filled input field with 'answer'
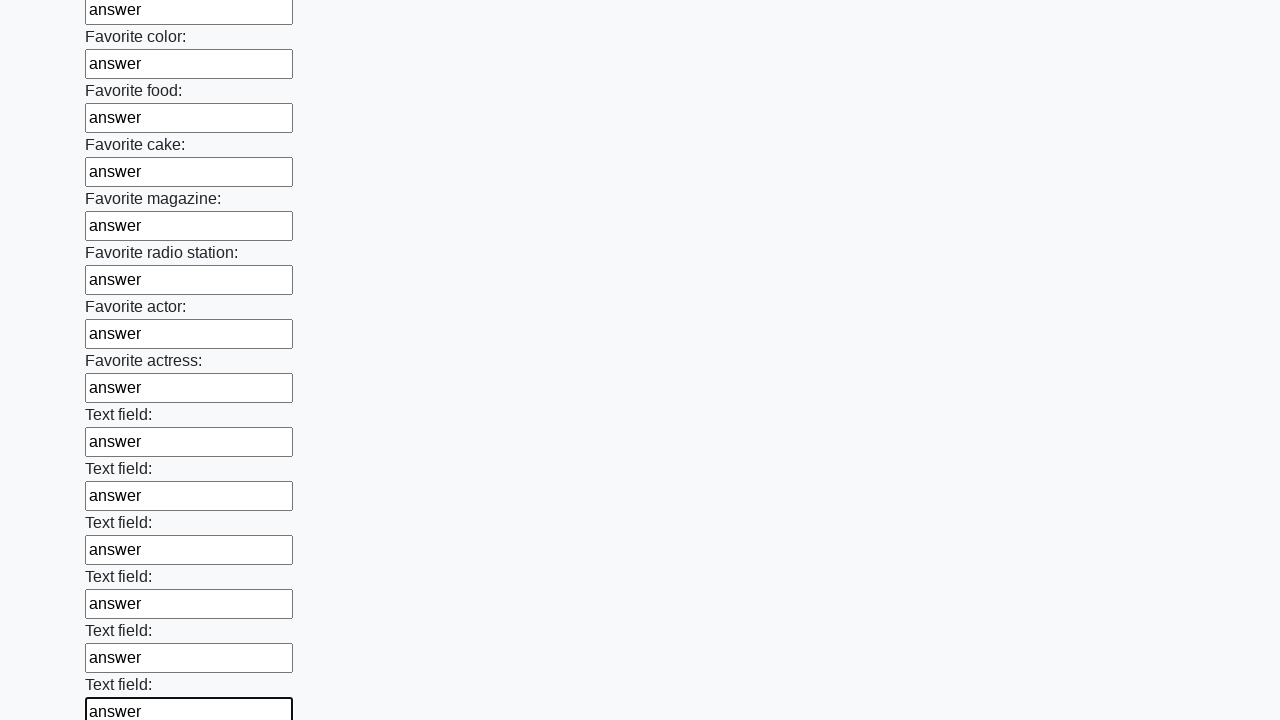

Filled input field with 'answer'
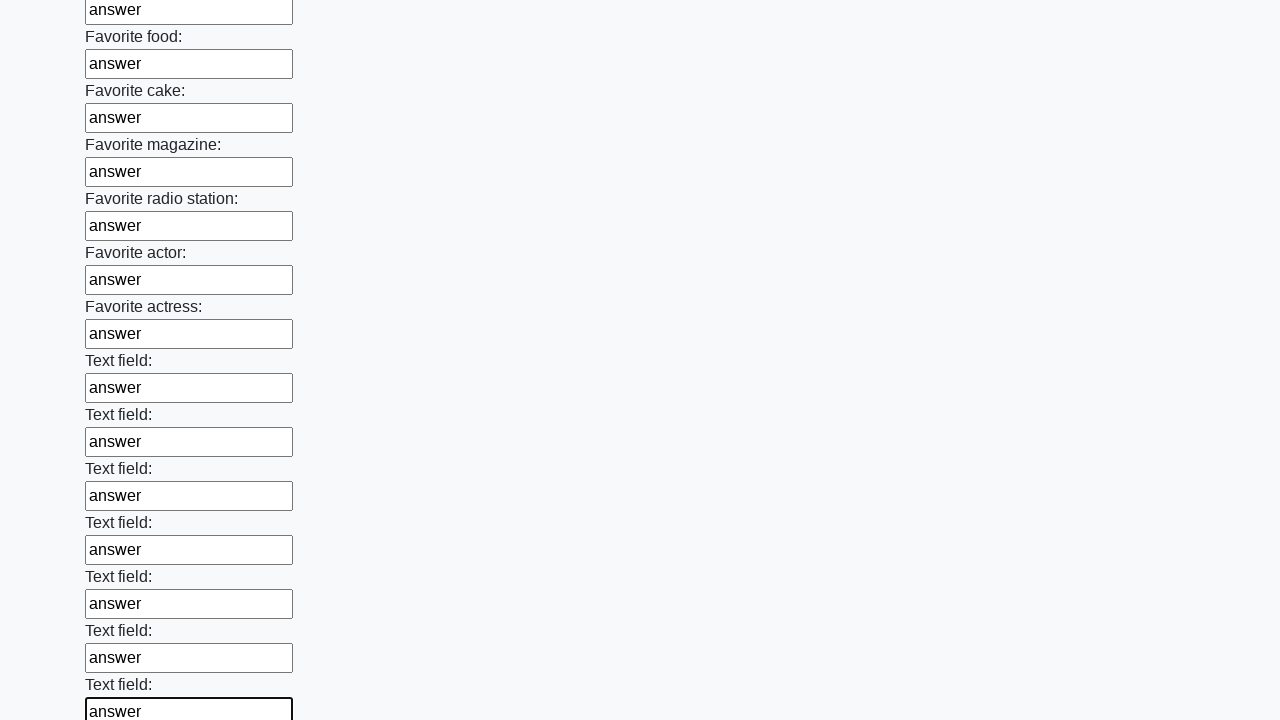

Filled input field with 'answer'
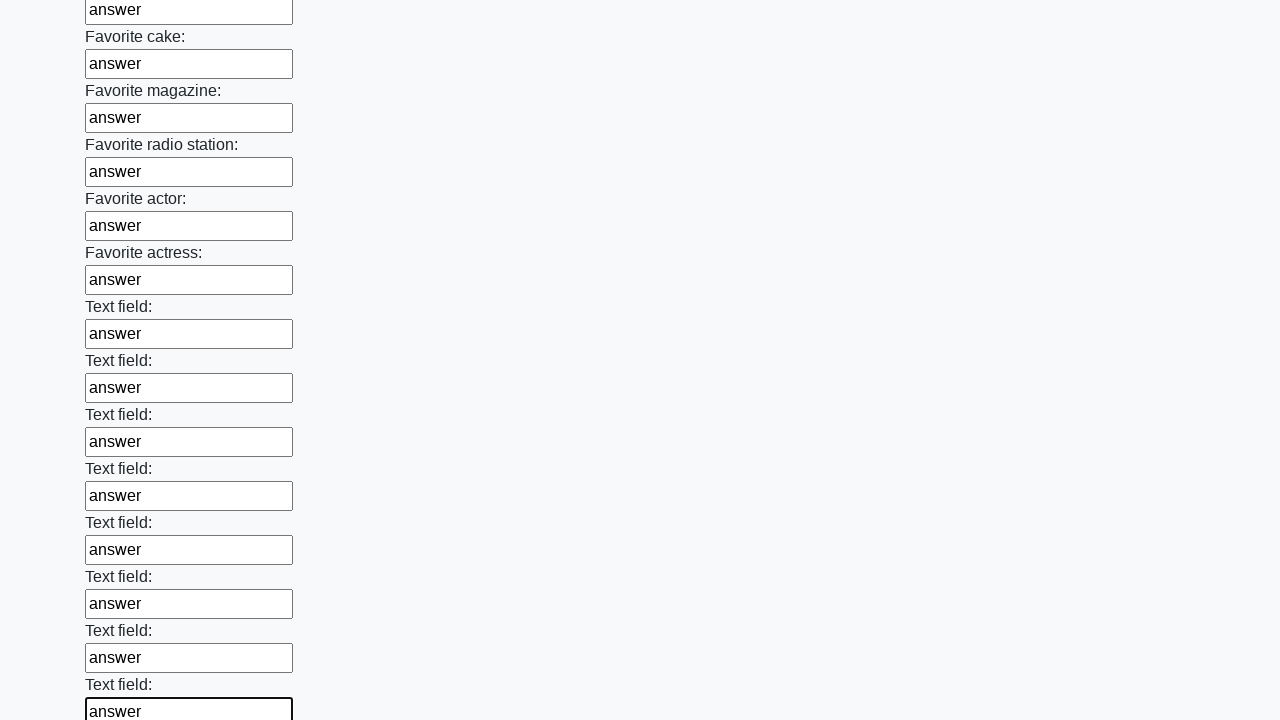

Filled input field with 'answer'
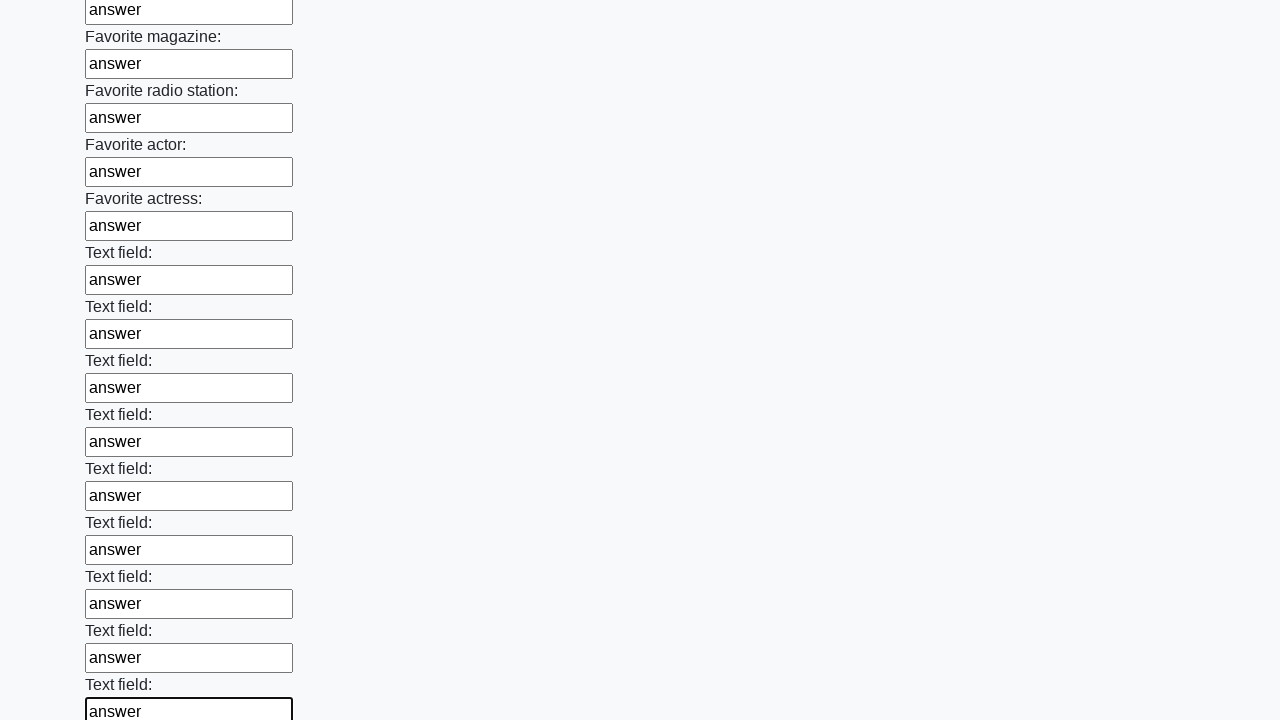

Filled input field with 'answer'
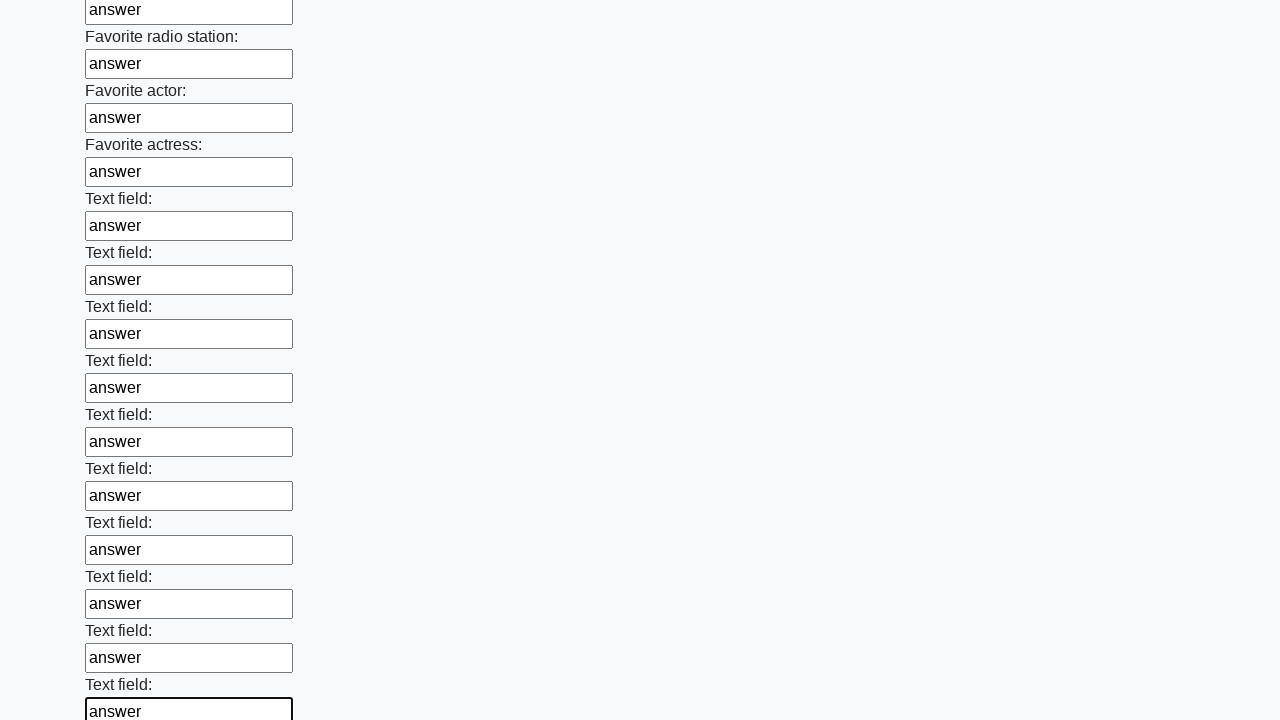

Filled input field with 'answer'
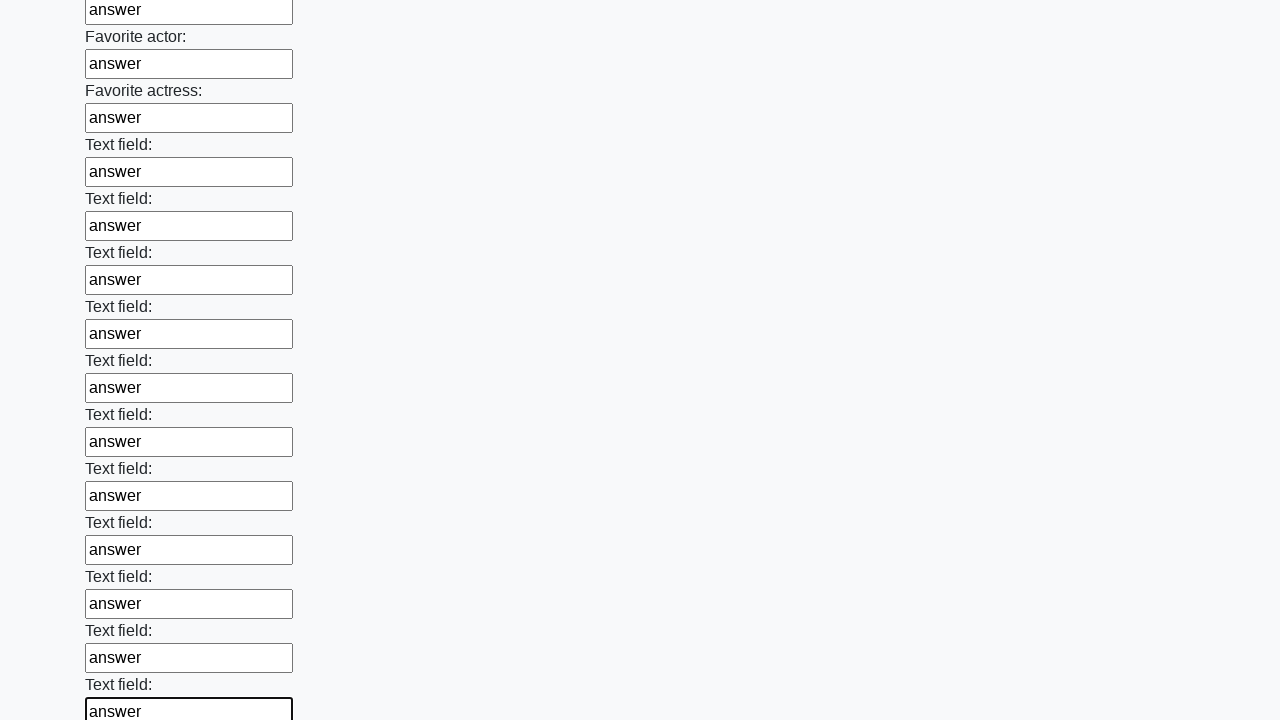

Filled input field with 'answer'
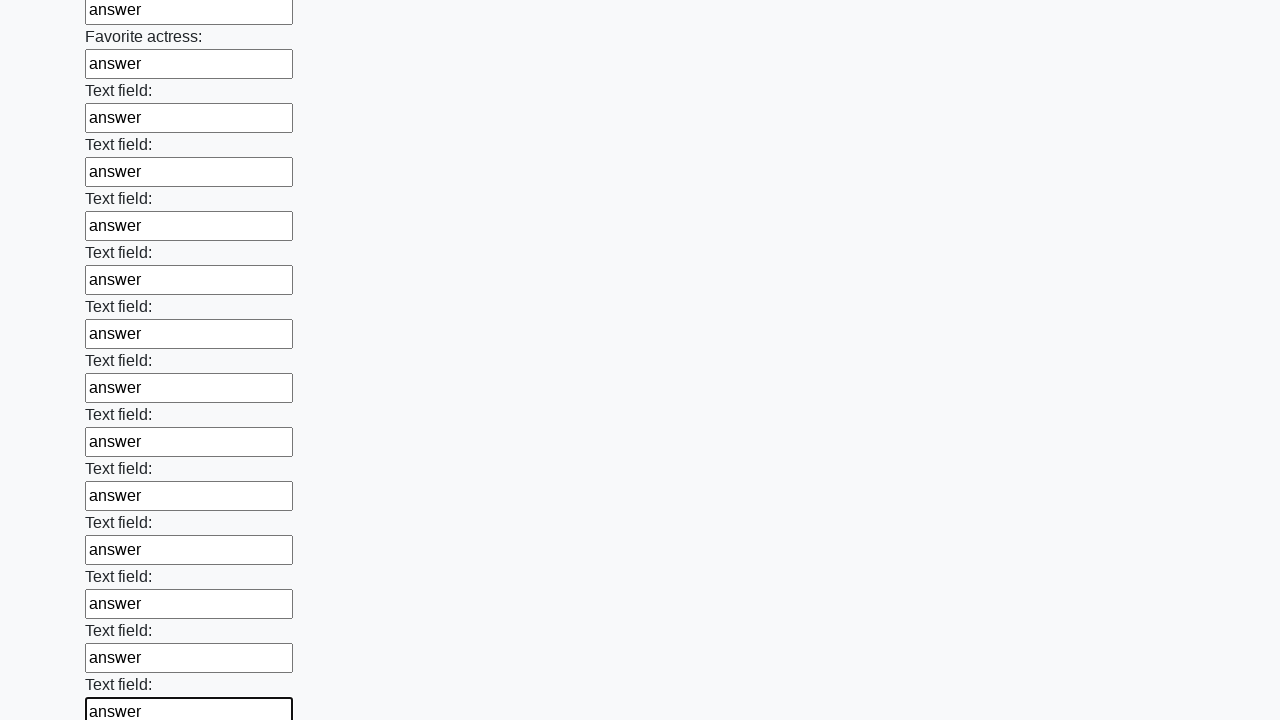

Filled input field with 'answer'
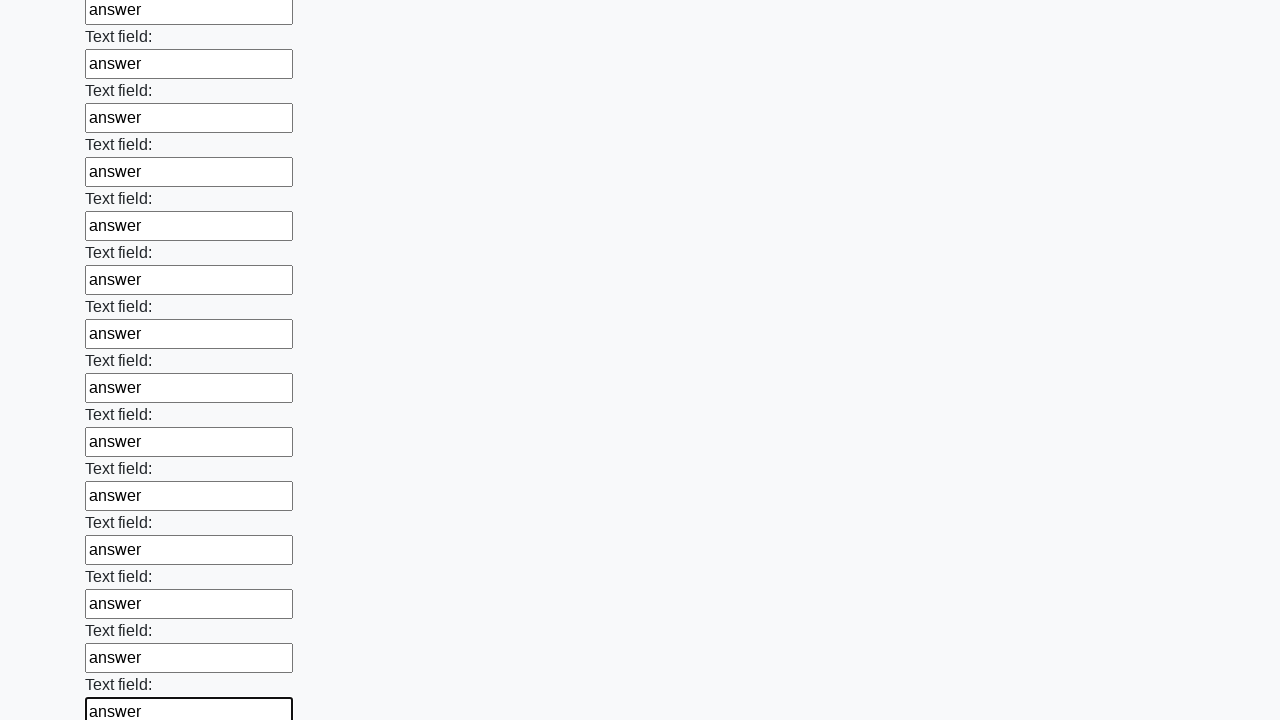

Filled input field with 'answer'
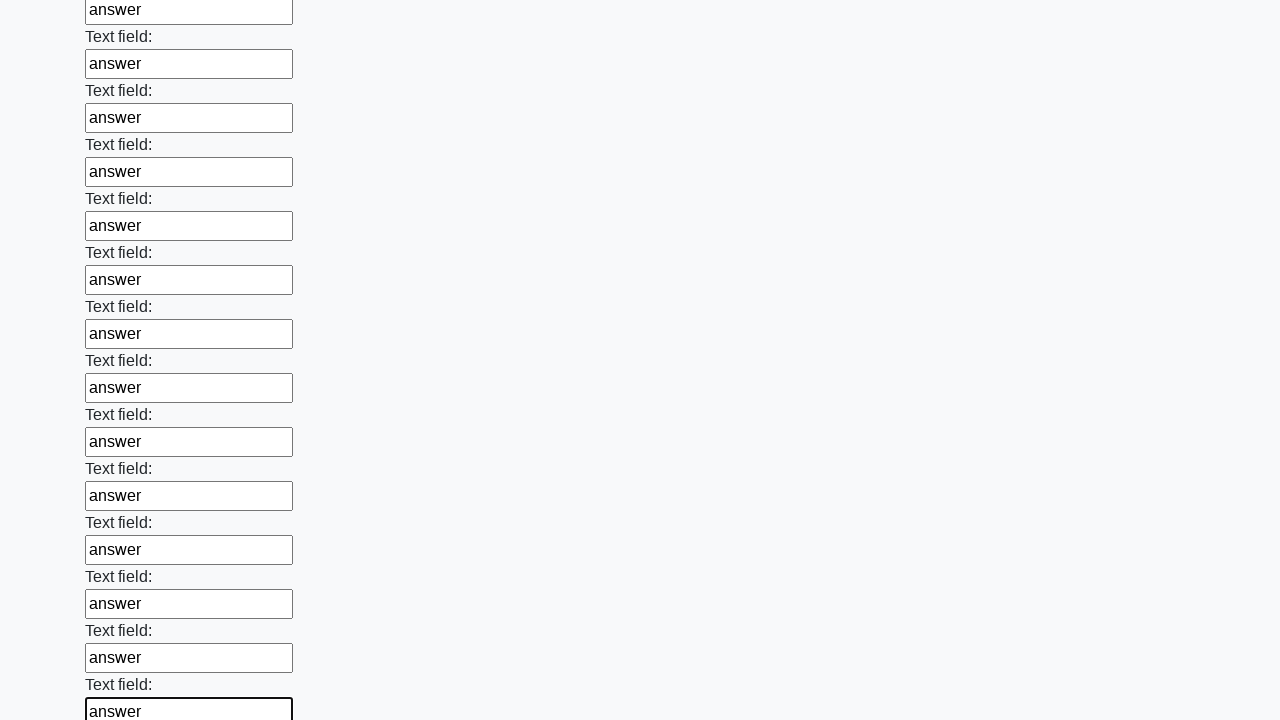

Filled input field with 'answer'
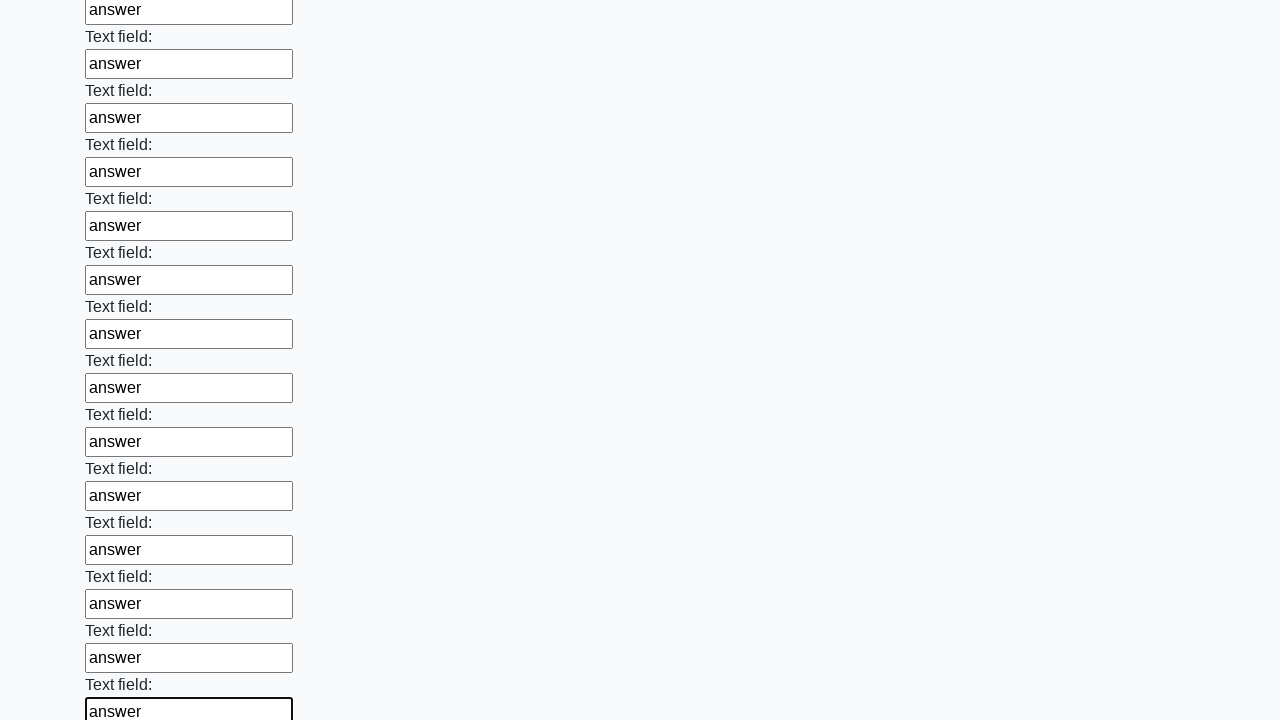

Filled input field with 'answer'
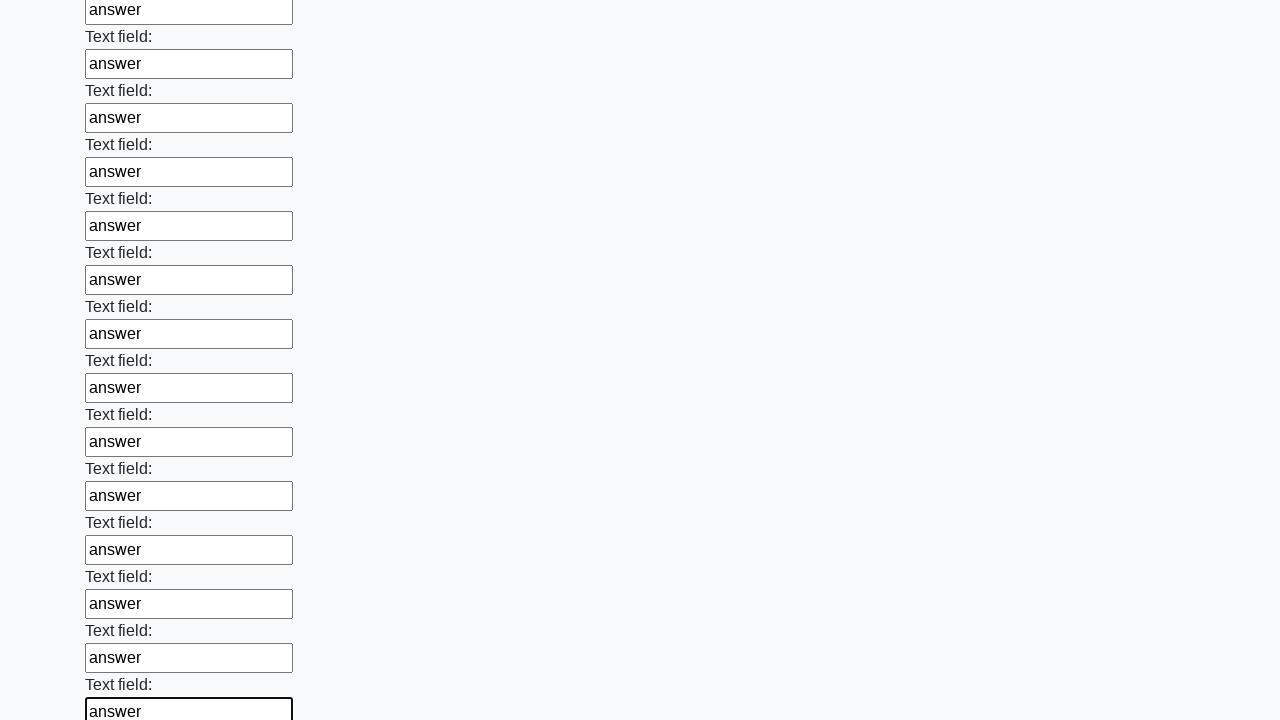

Filled input field with 'answer'
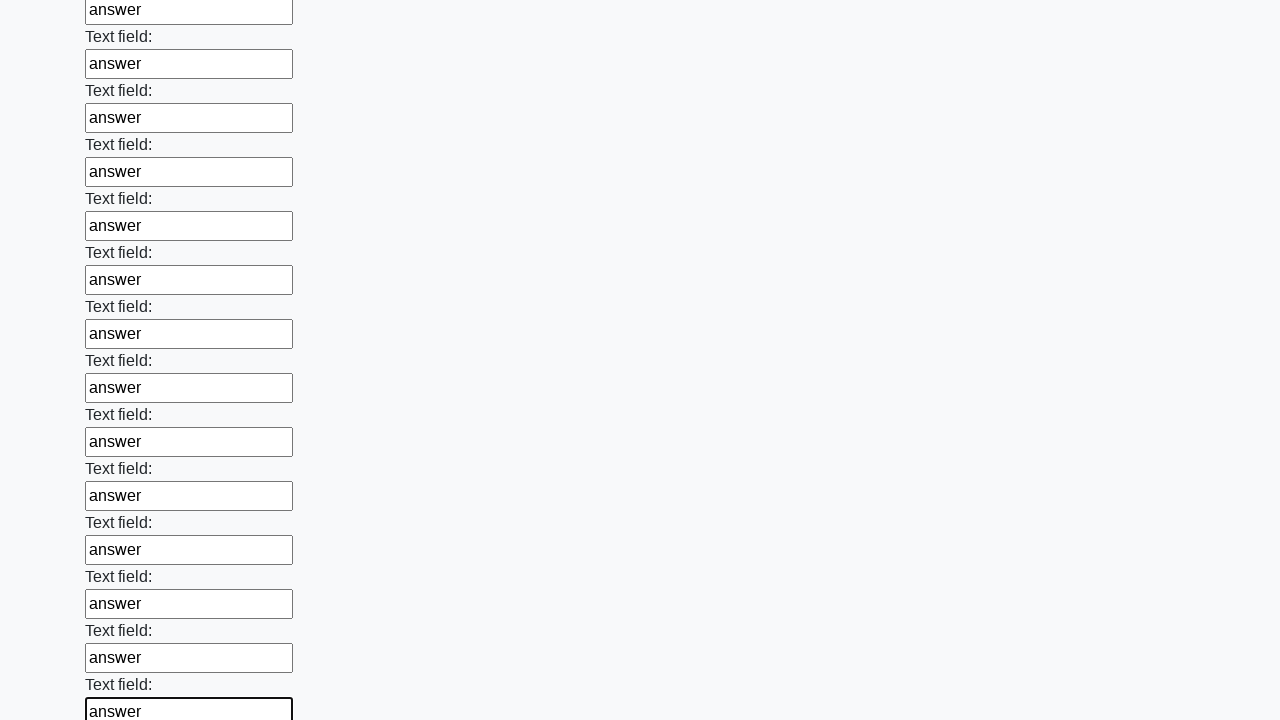

Filled input field with 'answer'
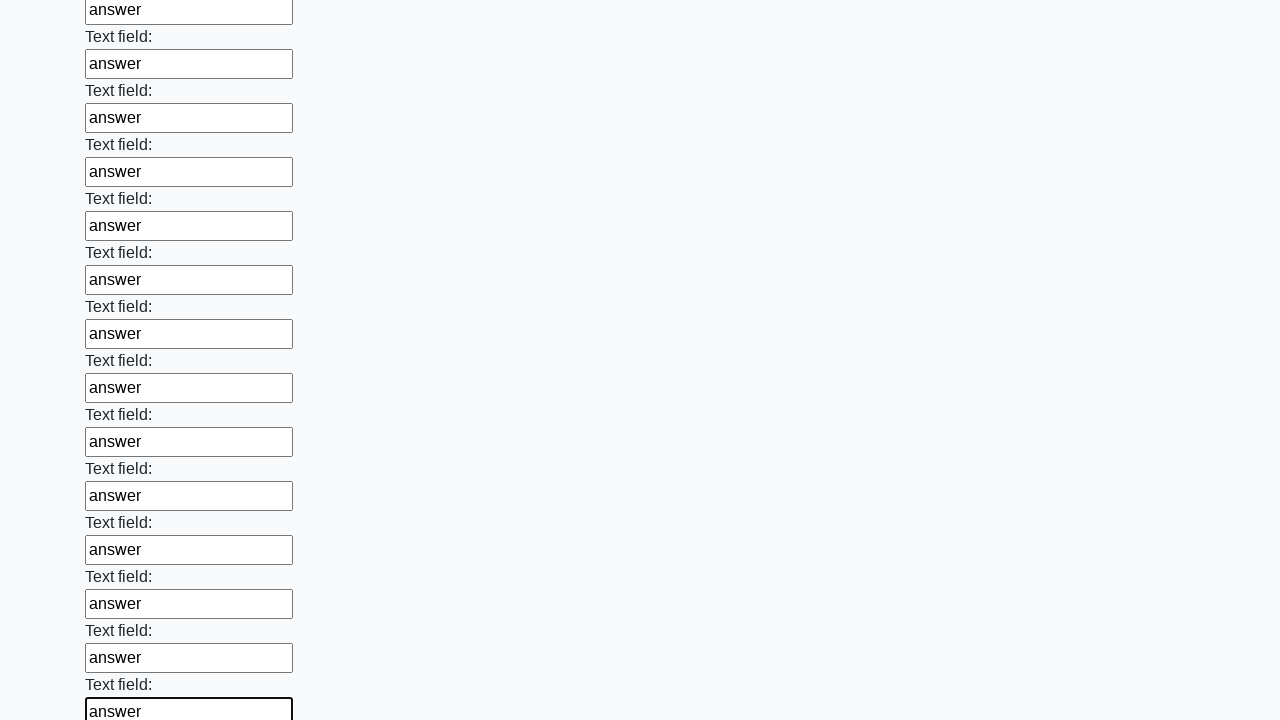

Filled input field with 'answer'
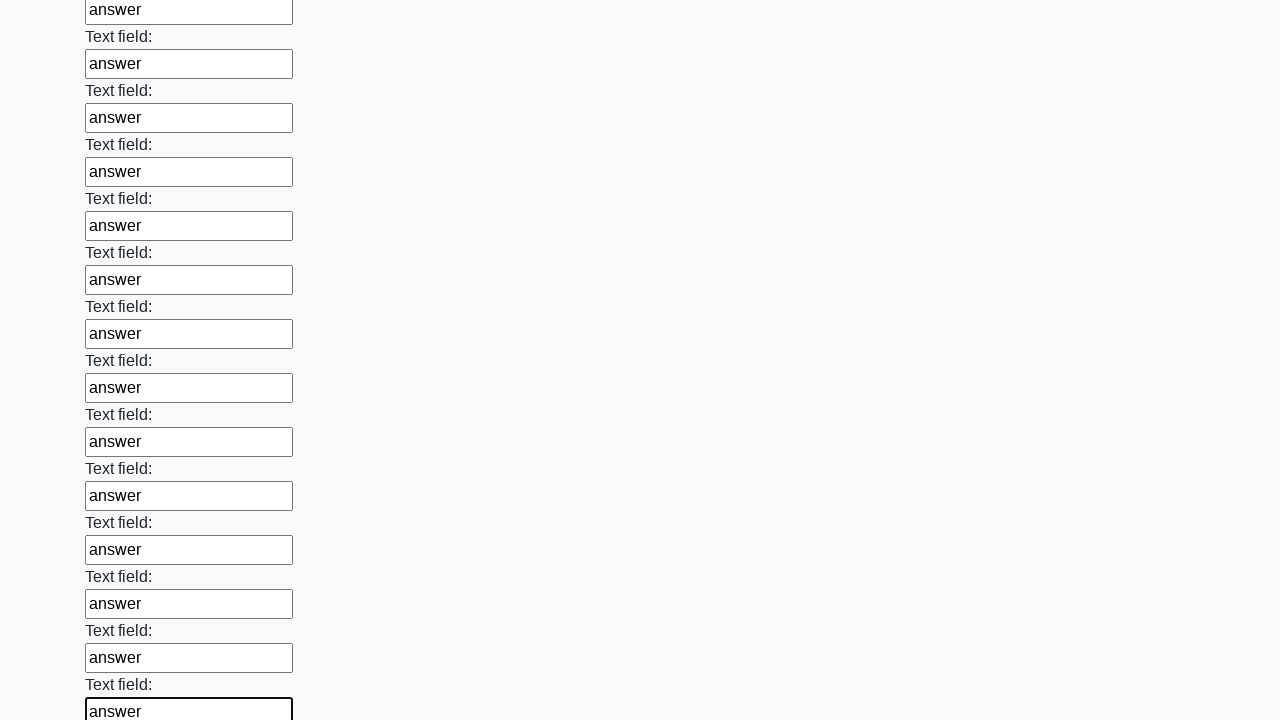

Filled input field with 'answer'
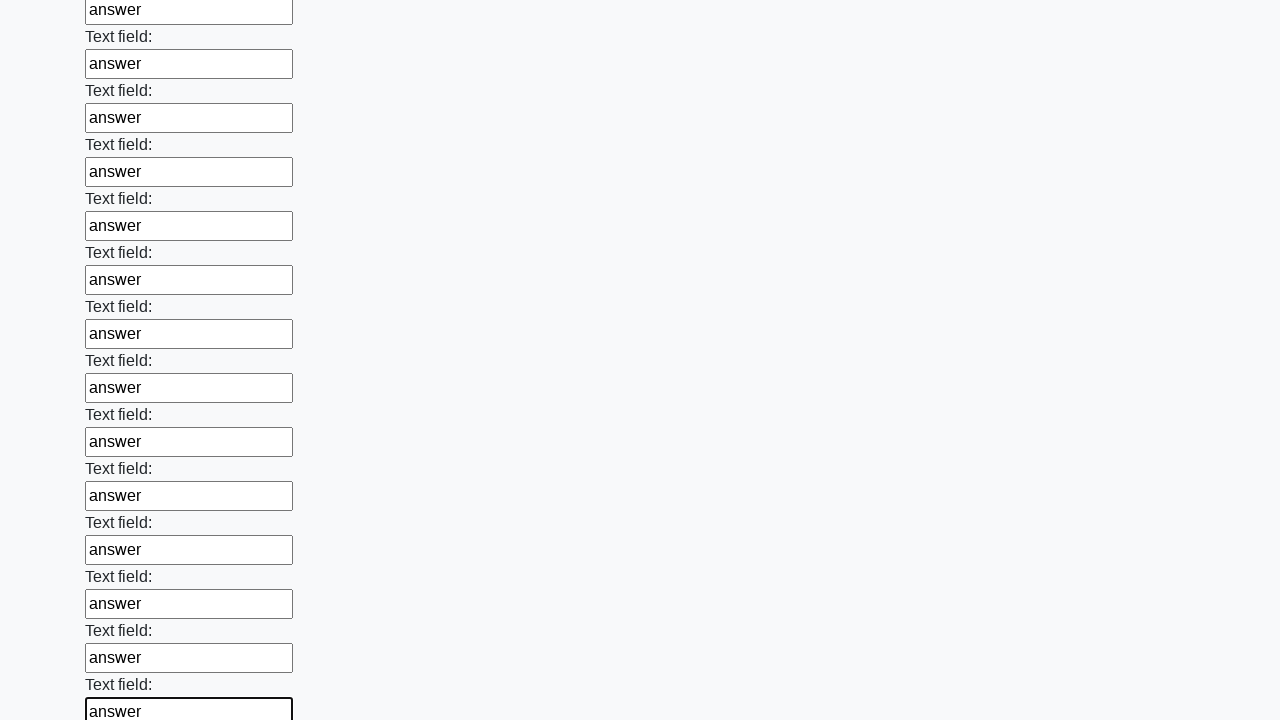

Filled input field with 'answer'
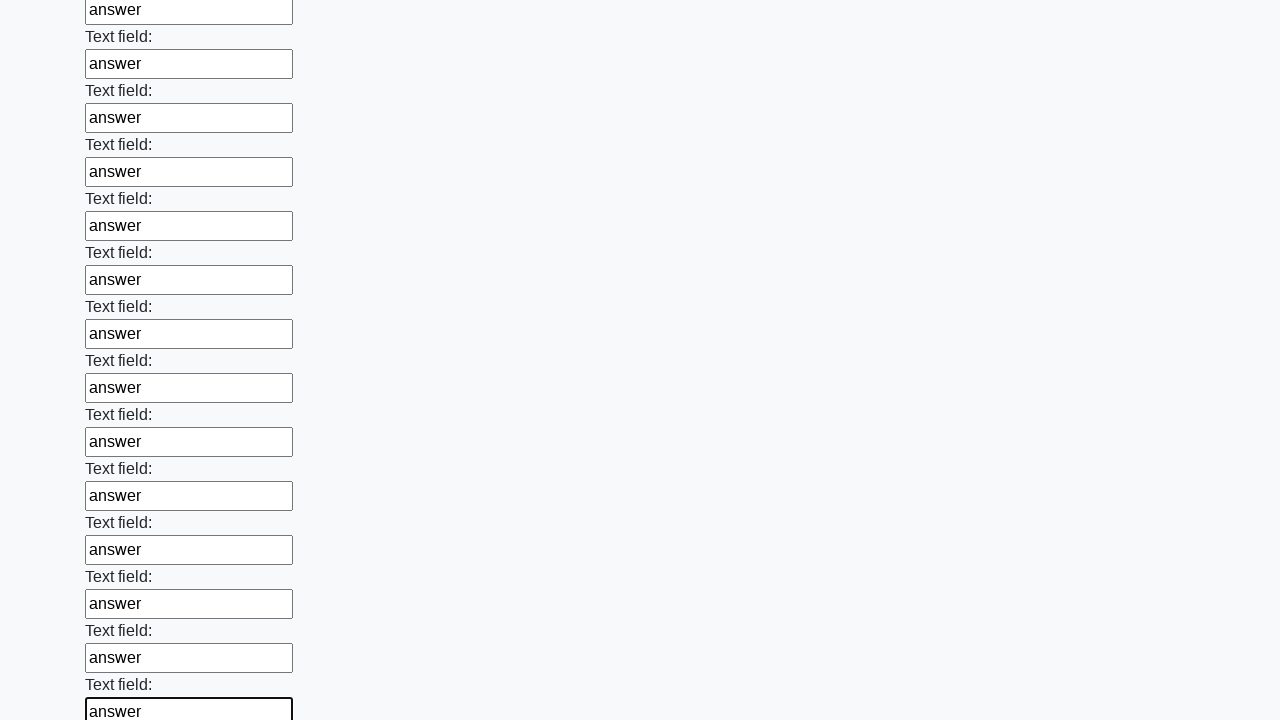

Filled input field with 'answer'
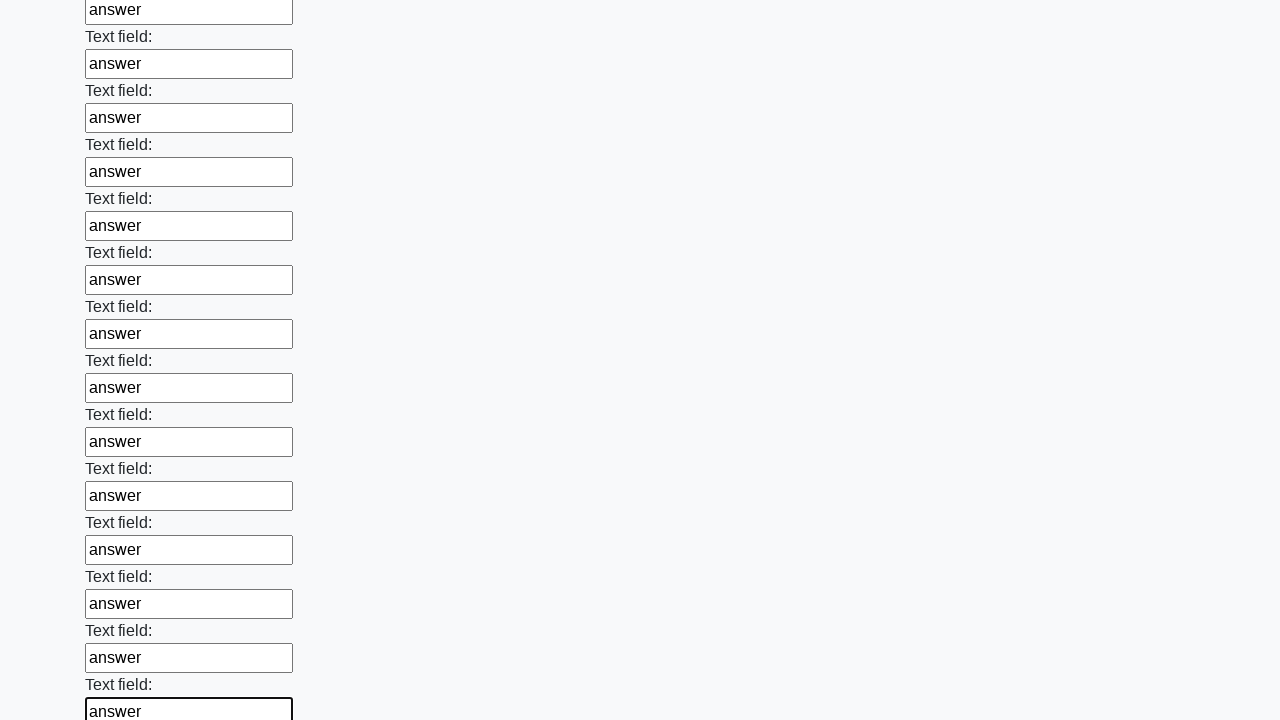

Filled input field with 'answer'
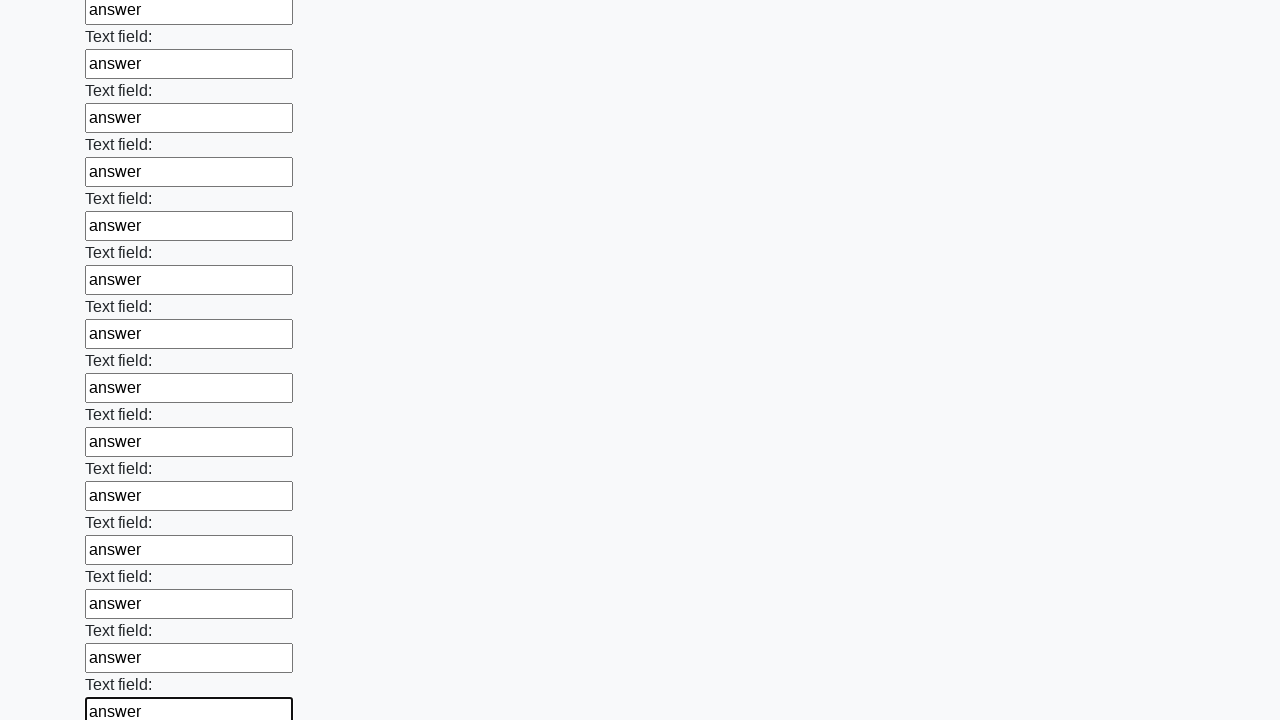

Filled input field with 'answer'
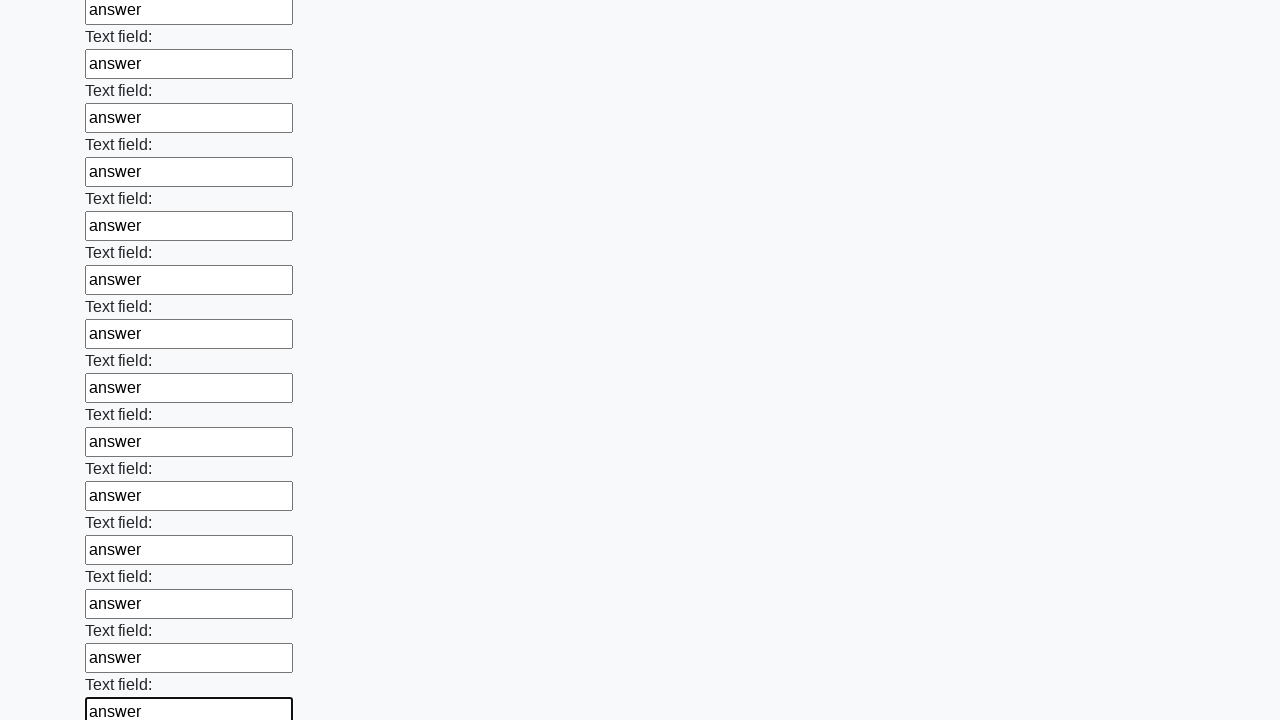

Filled input field with 'answer'
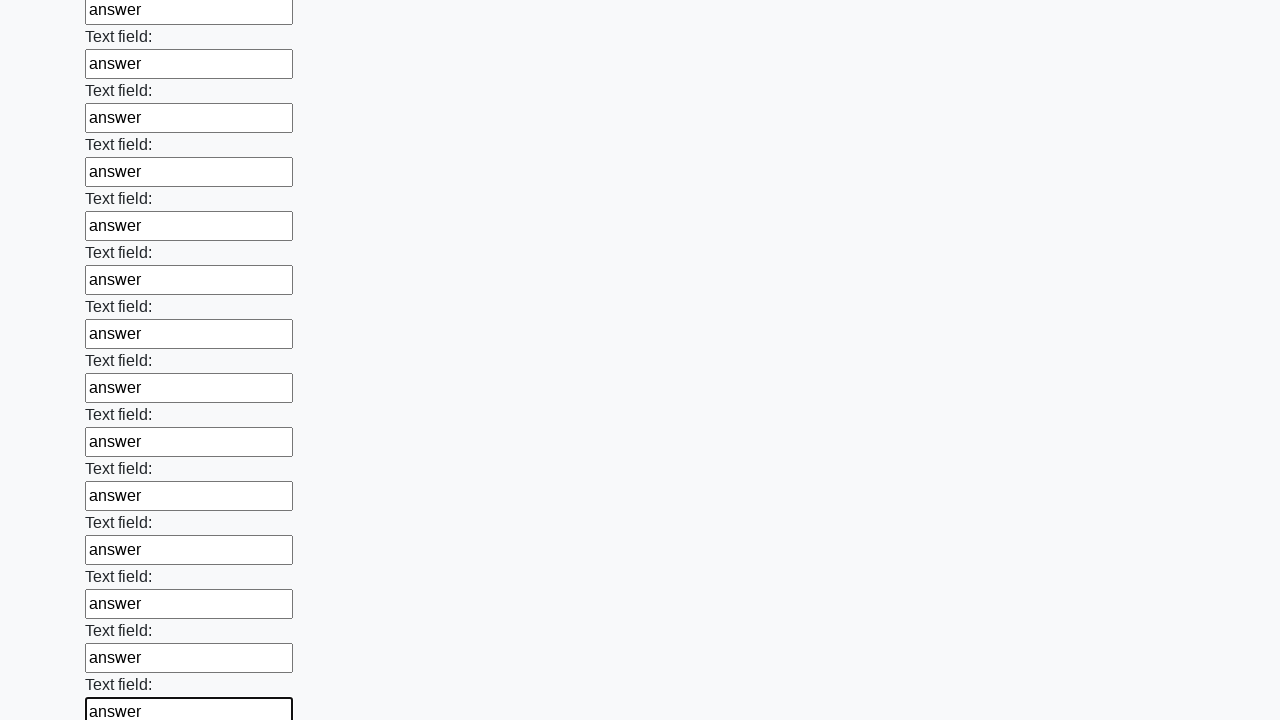

Filled input field with 'answer'
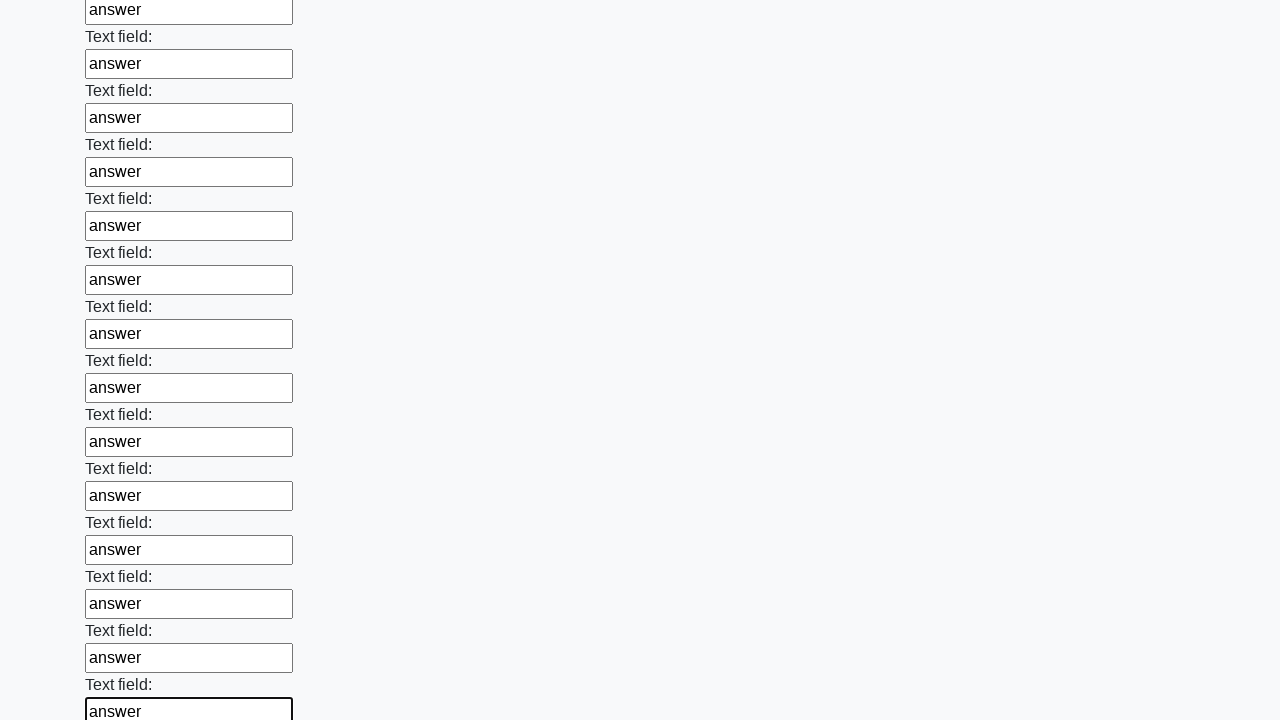

Filled input field with 'answer'
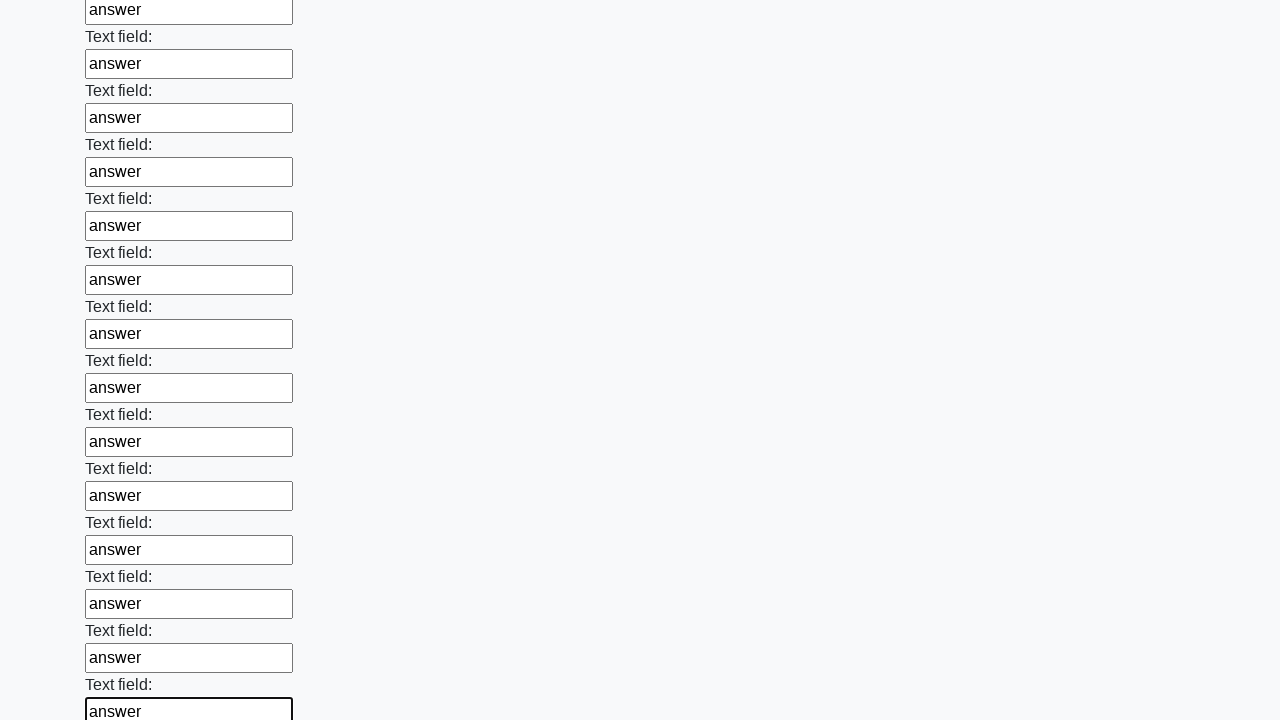

Filled input field with 'answer'
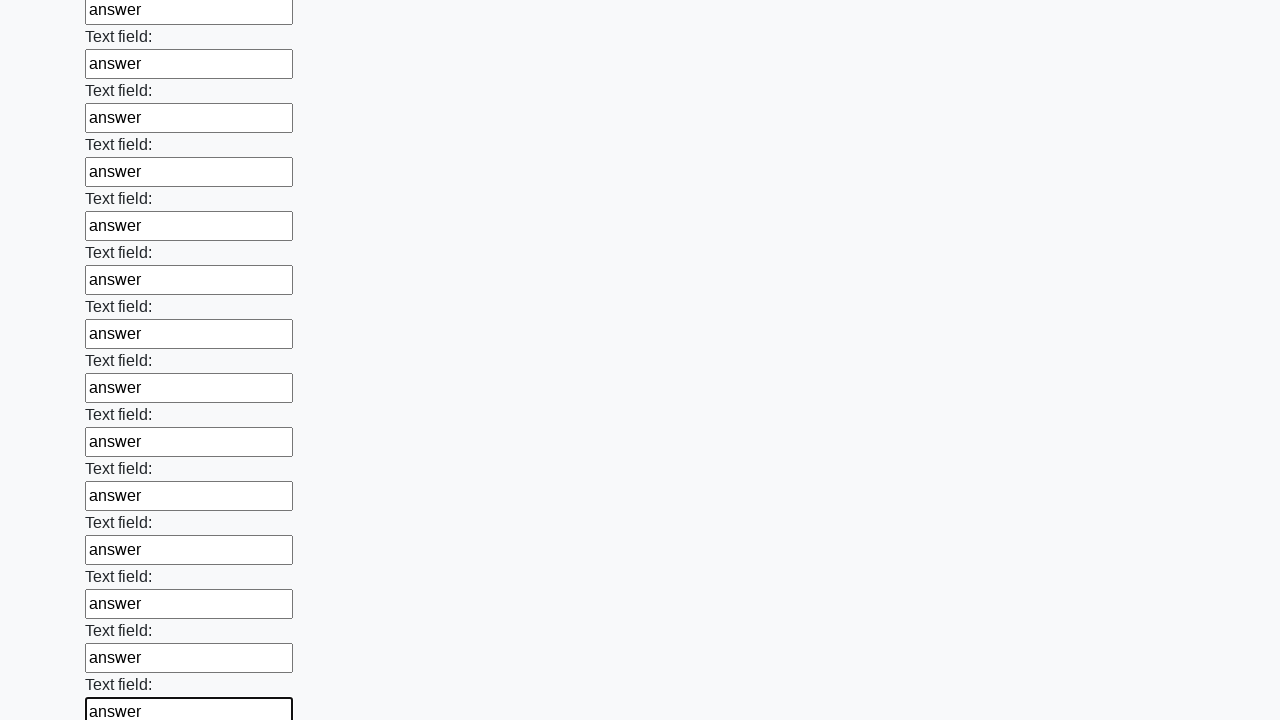

Filled input field with 'answer'
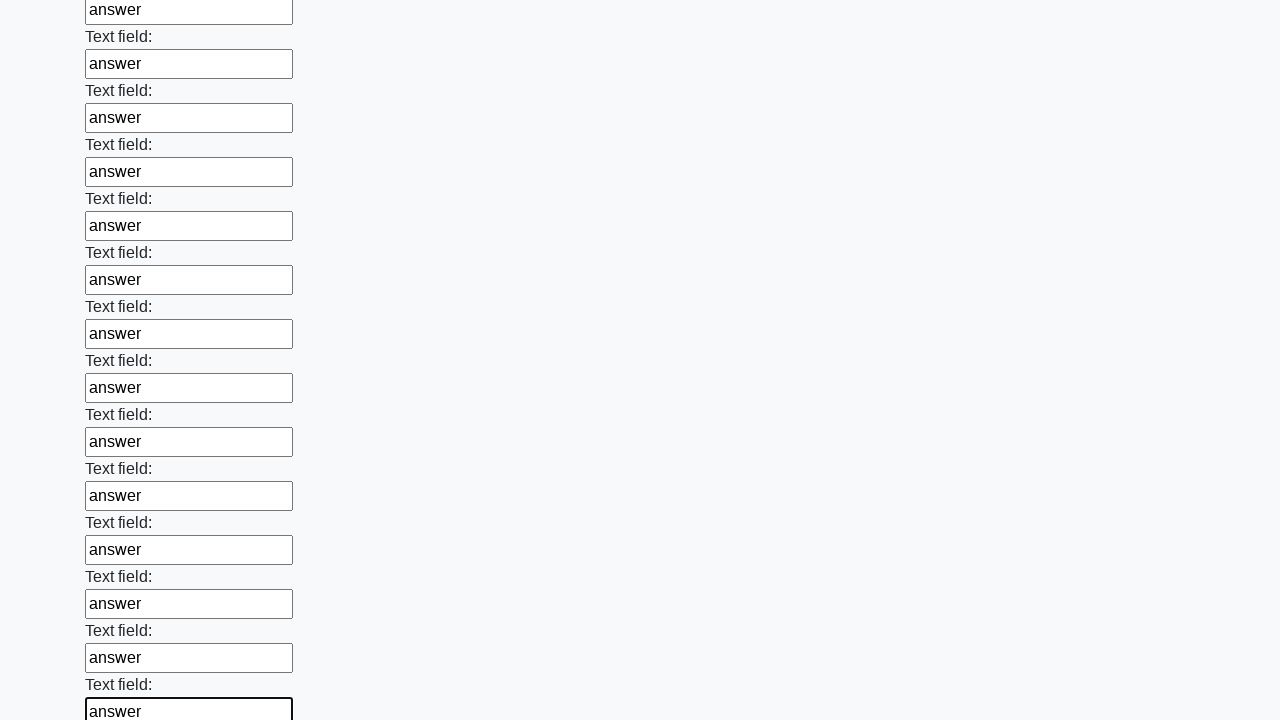

Filled input field with 'answer'
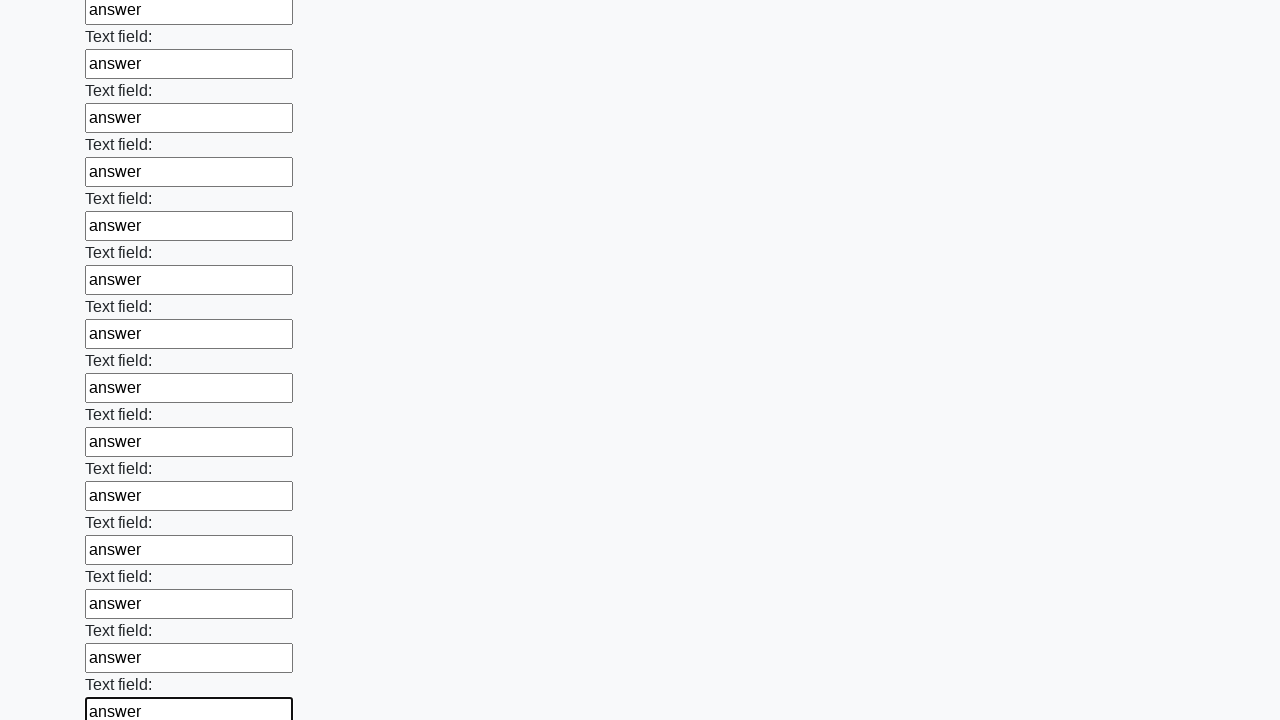

Filled input field with 'answer'
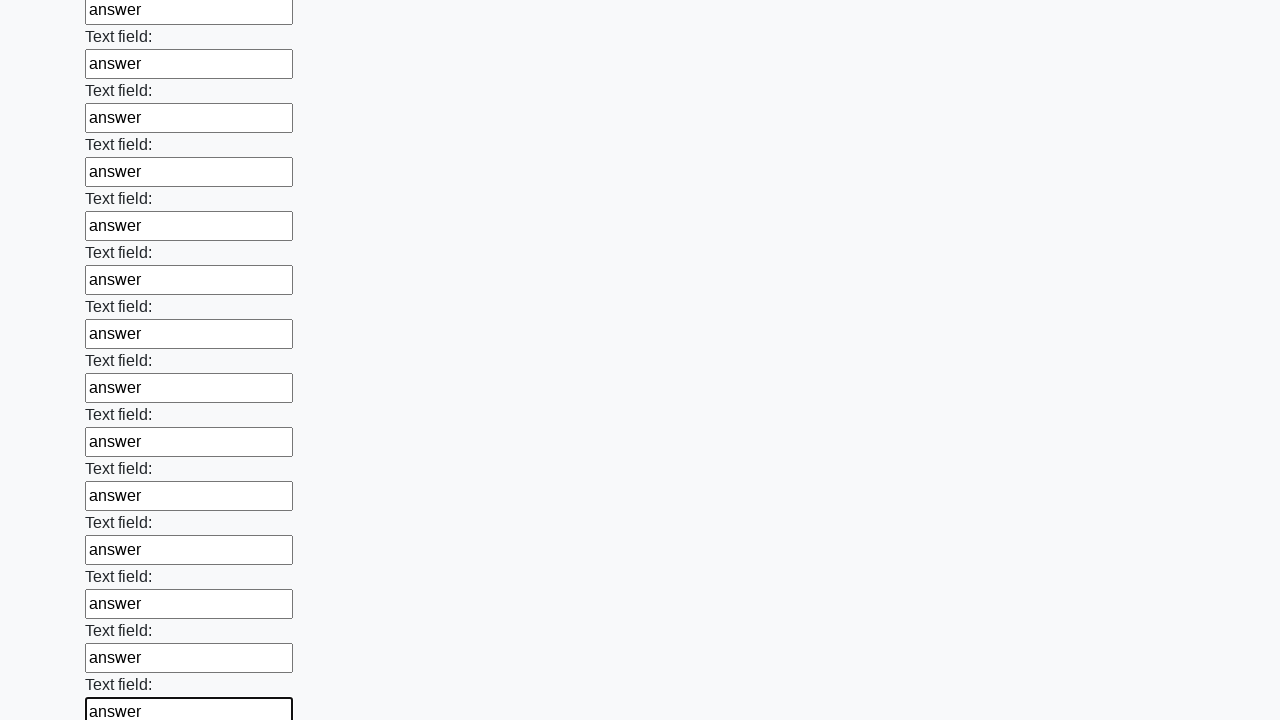

Filled input field with 'answer'
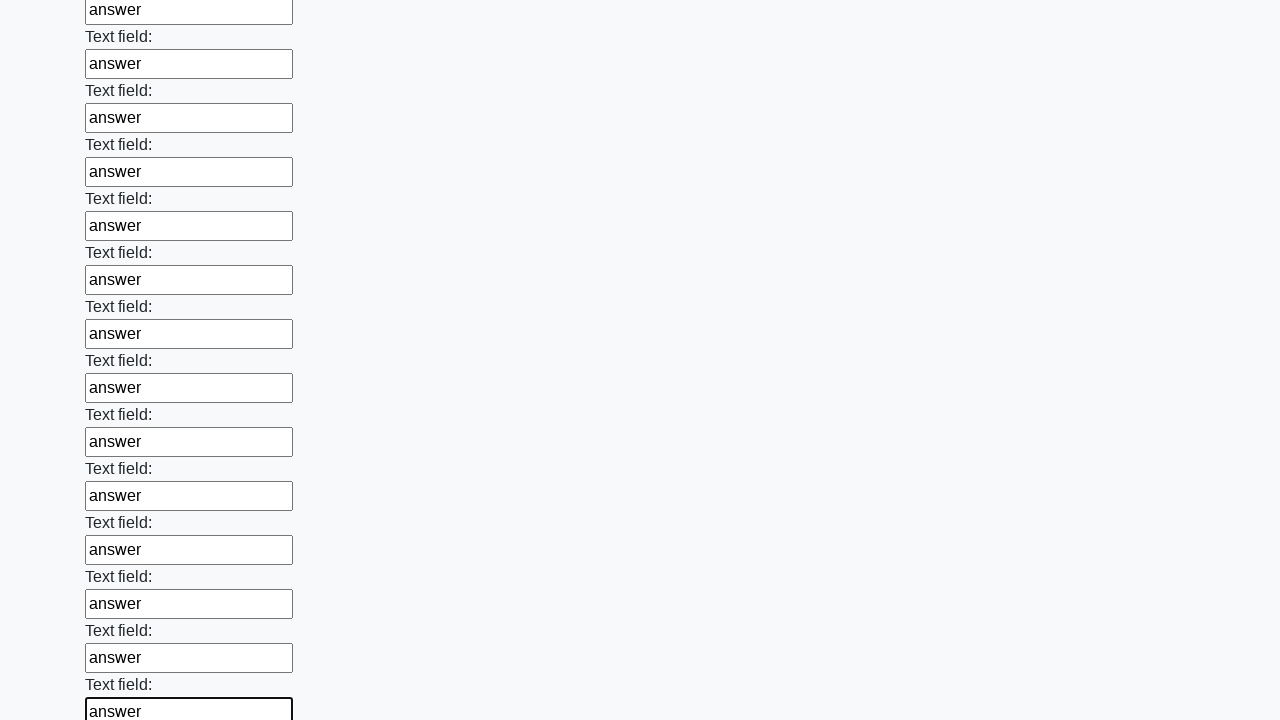

Filled input field with 'answer'
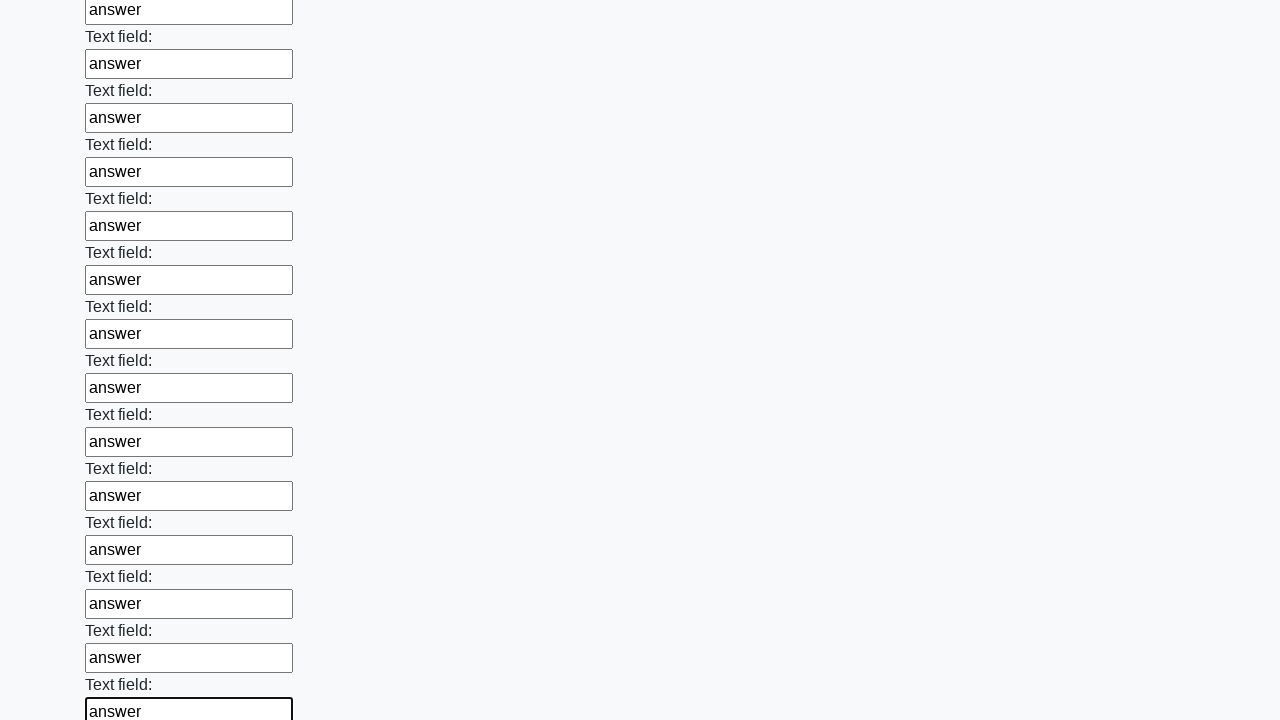

Filled input field with 'answer'
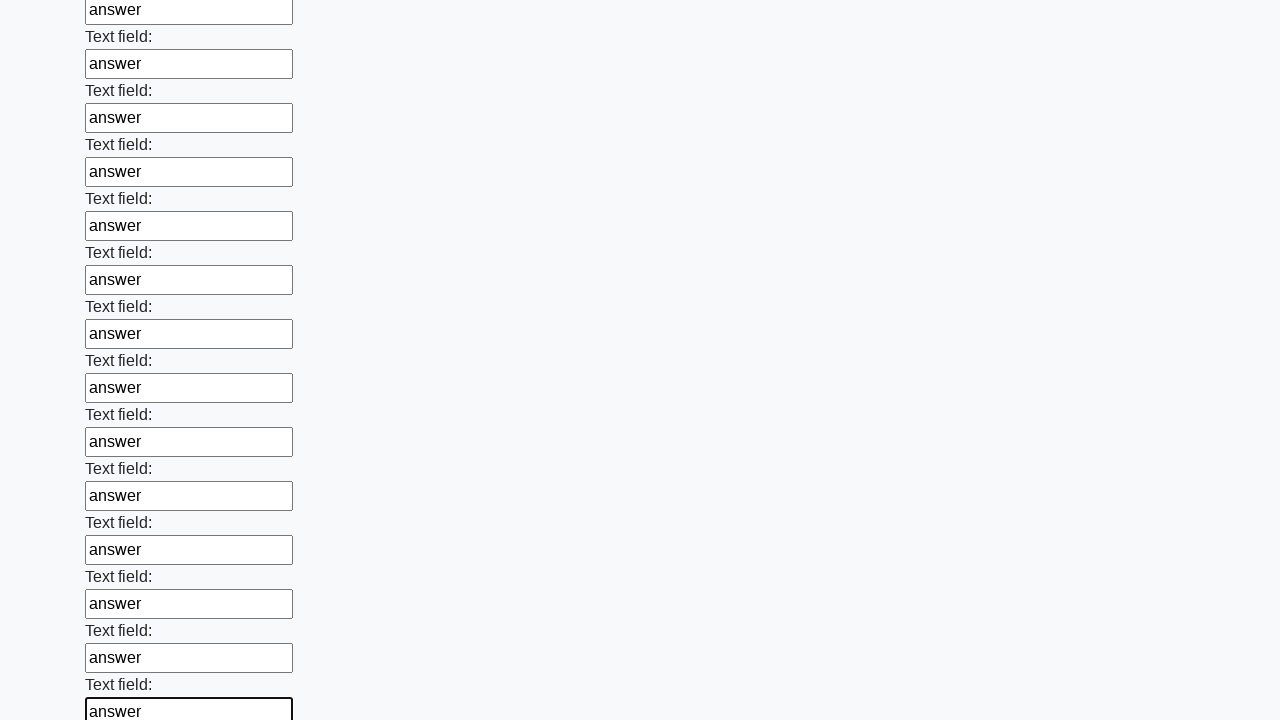

Filled input field with 'answer'
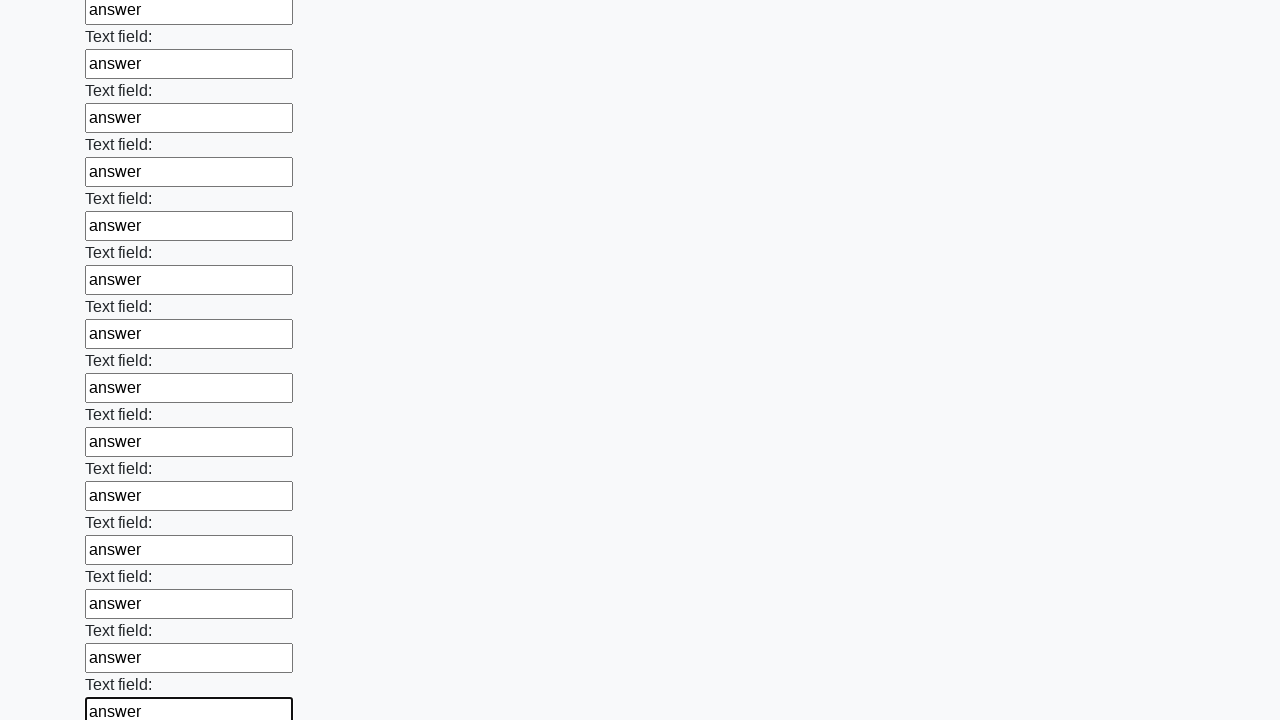

Filled input field with 'answer'
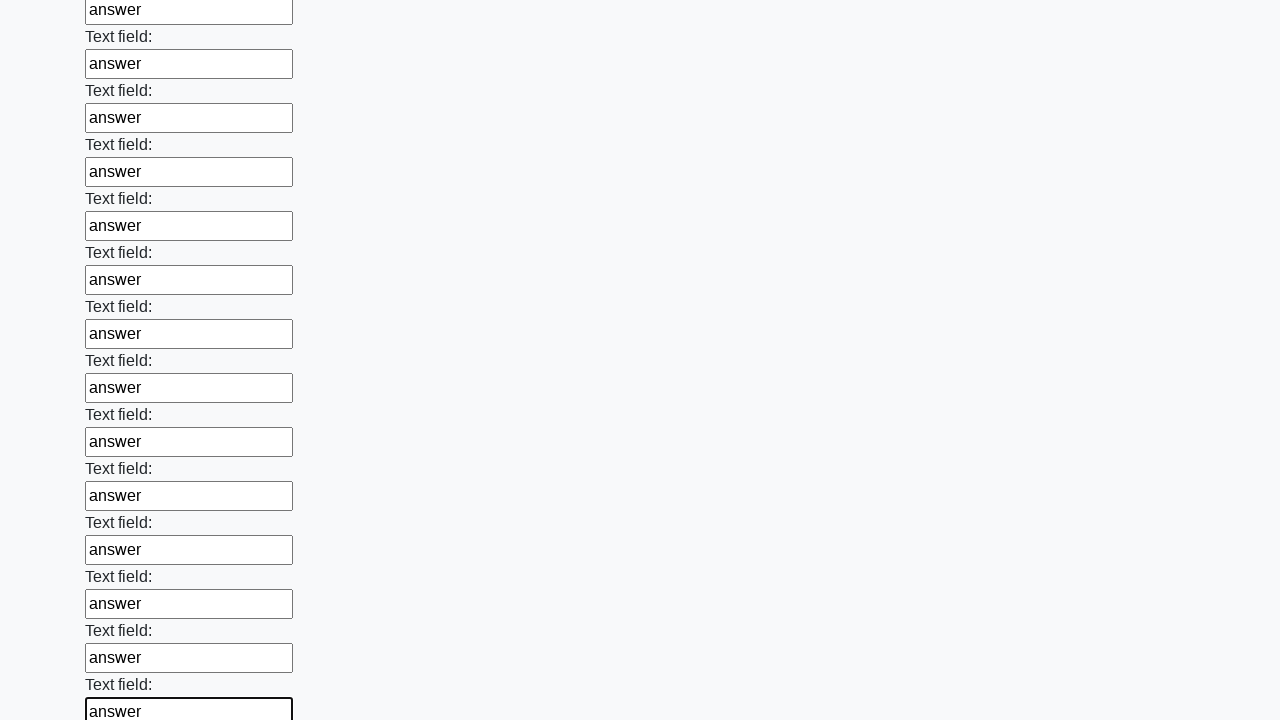

Filled input field with 'answer'
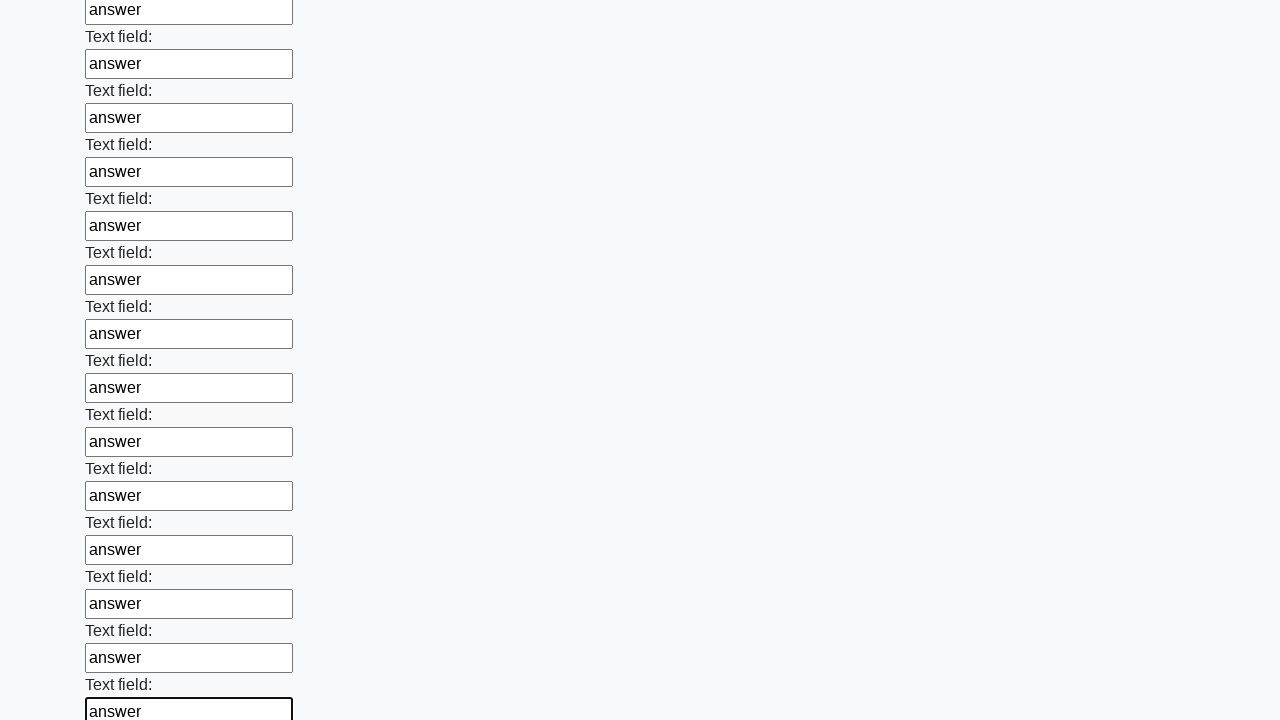

Filled input field with 'answer'
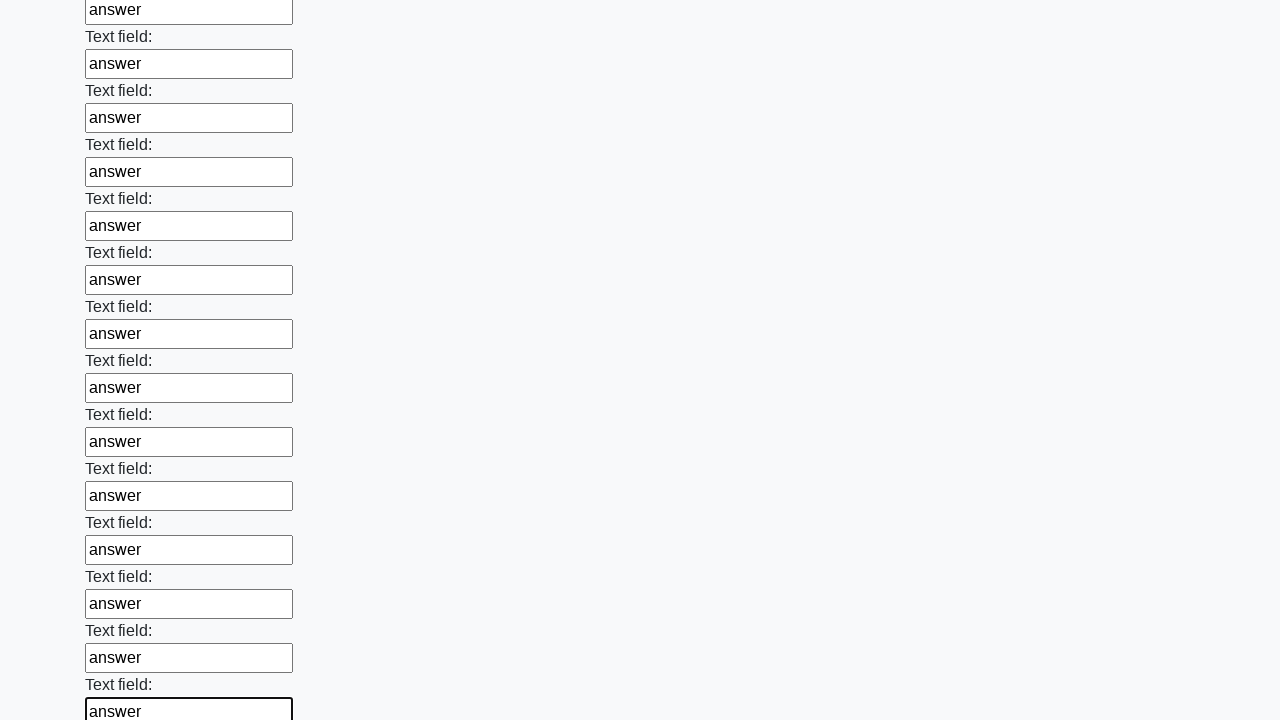

Filled input field with 'answer'
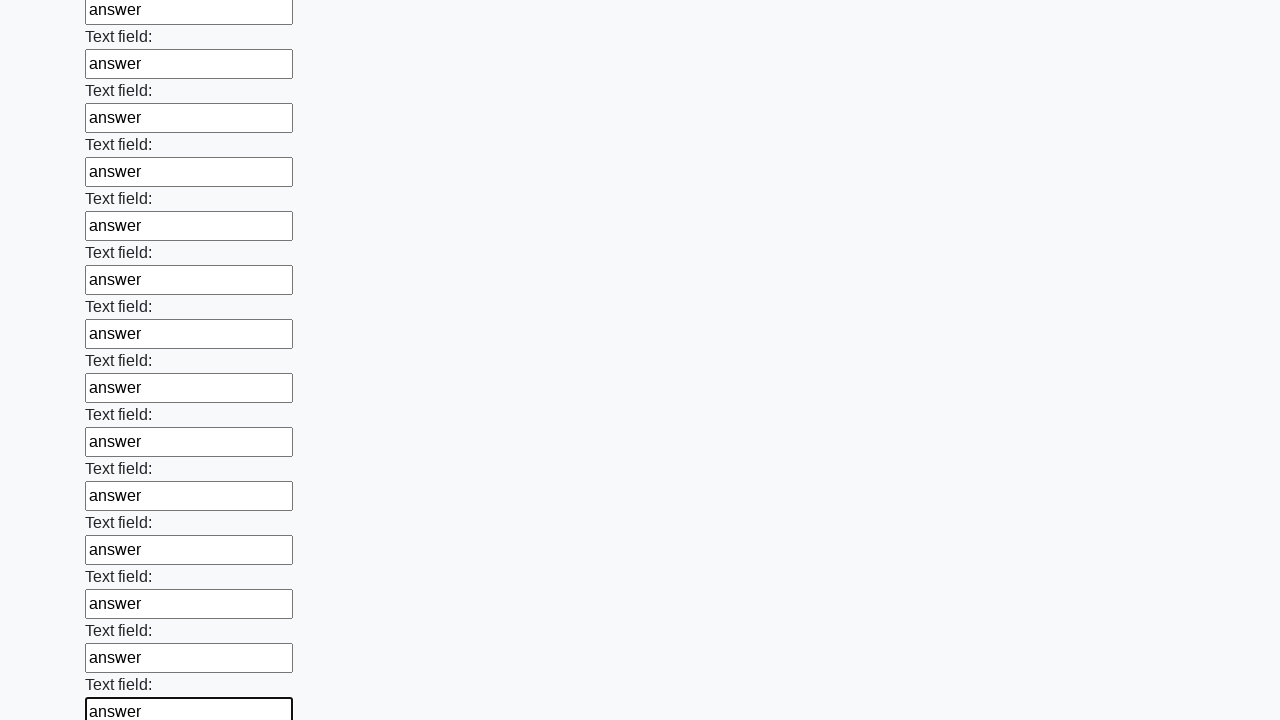

Filled input field with 'answer'
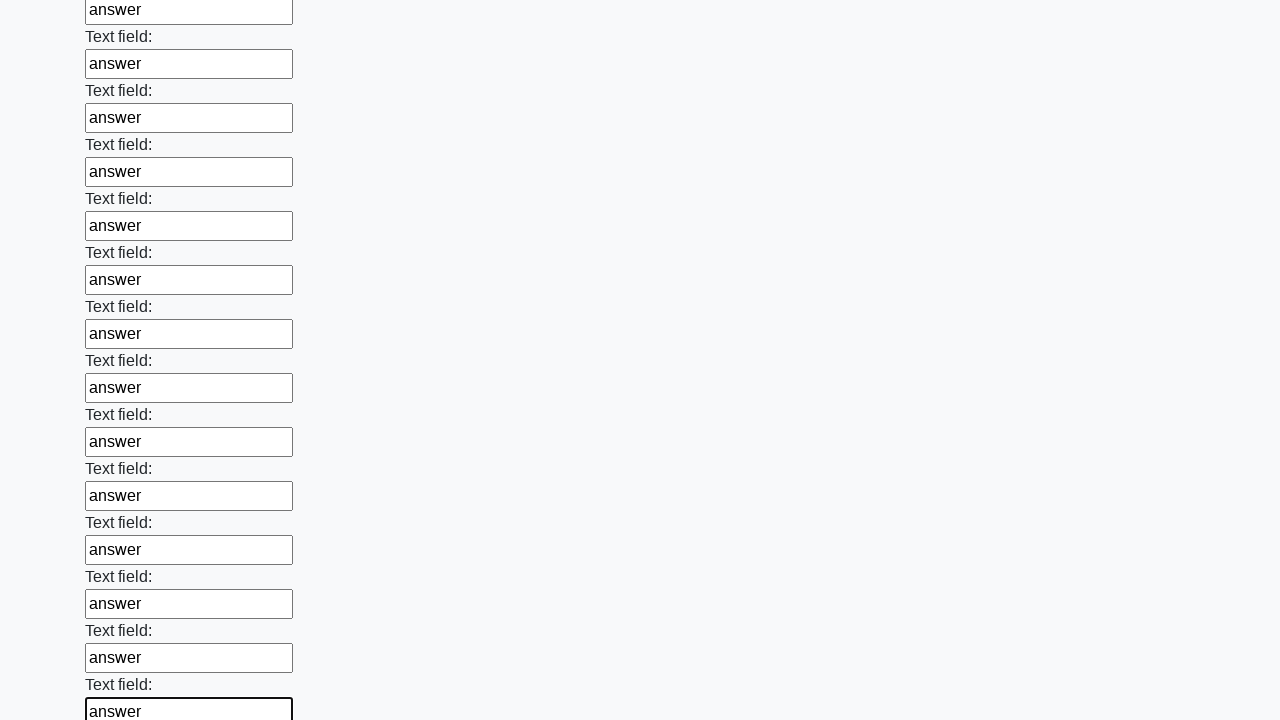

Filled input field with 'answer'
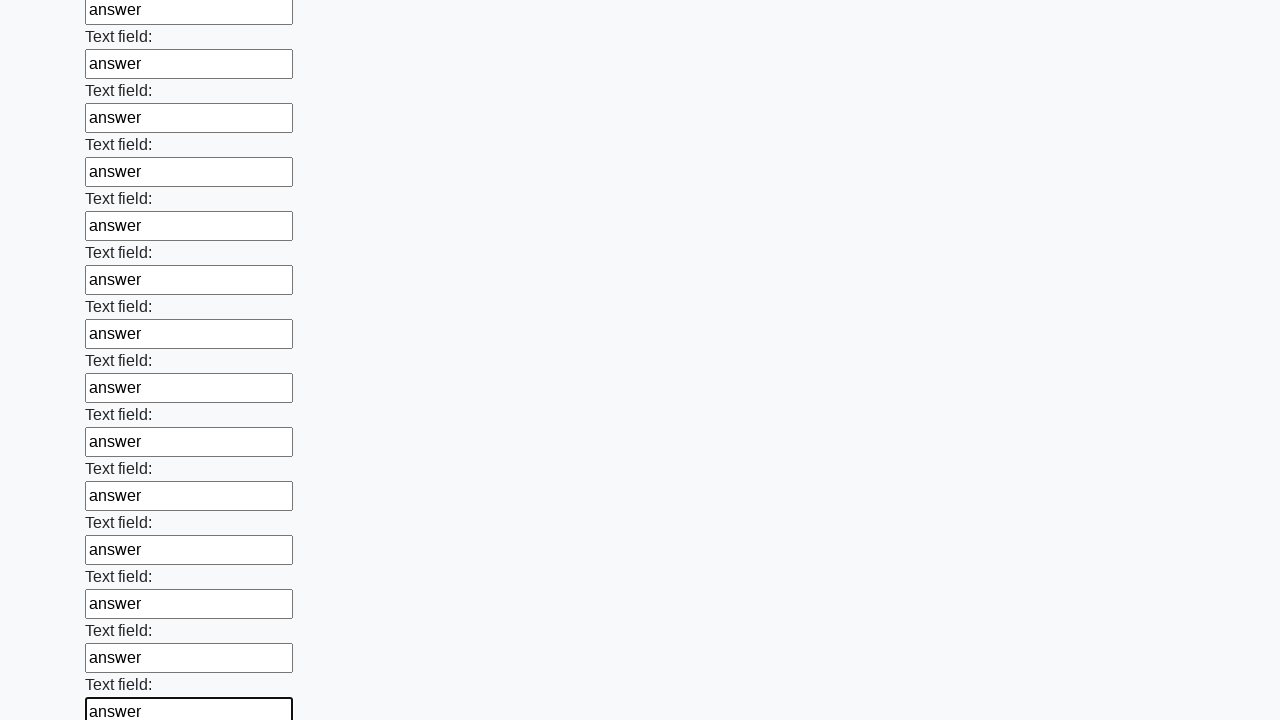

Filled input field with 'answer'
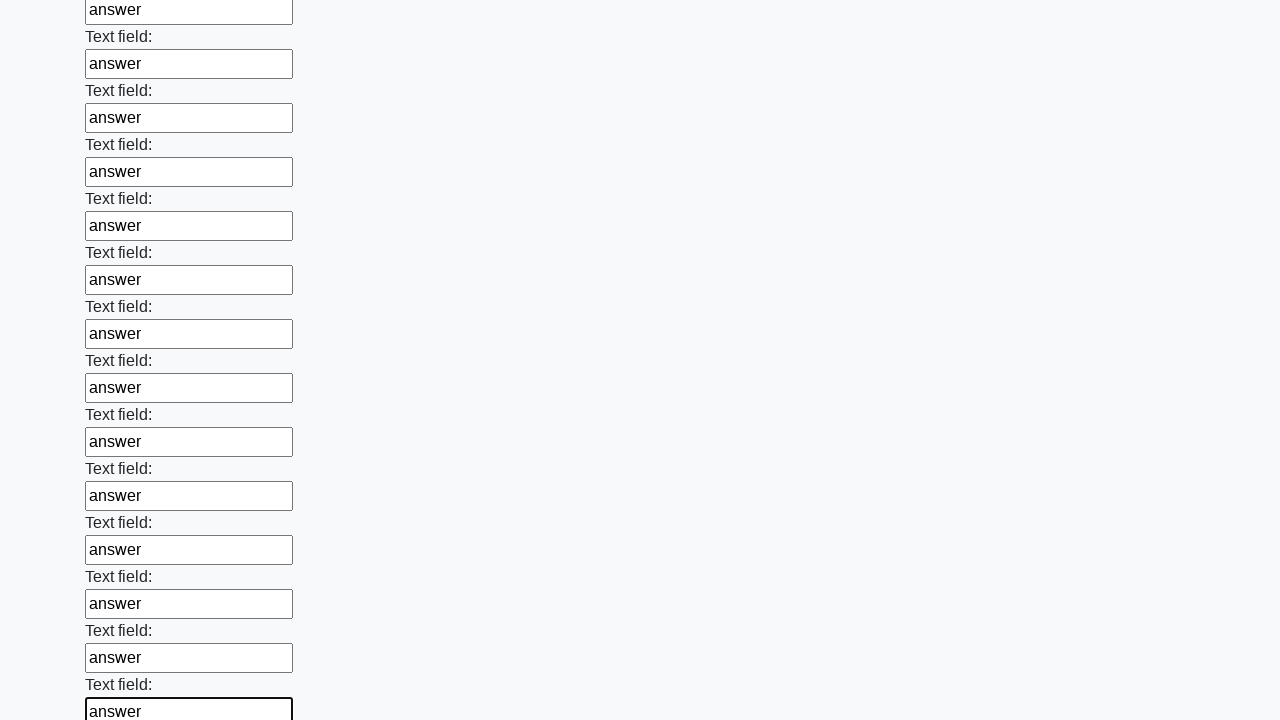

Filled input field with 'answer'
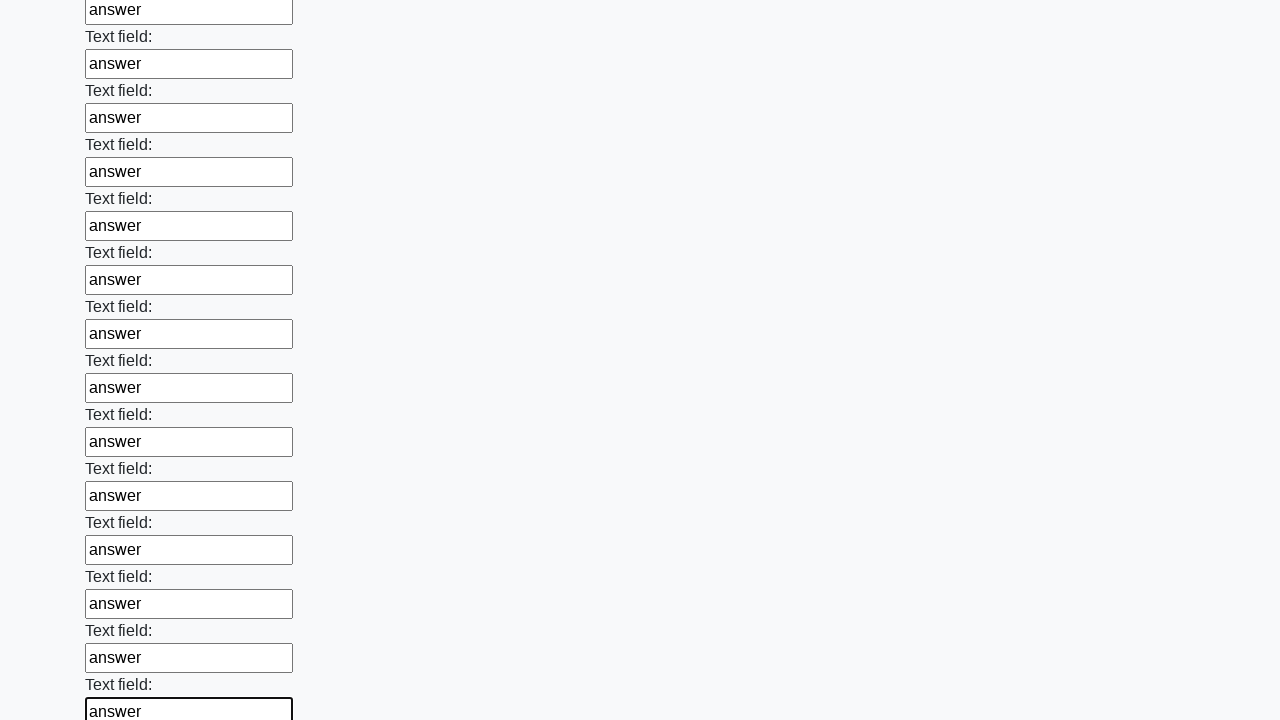

Filled input field with 'answer'
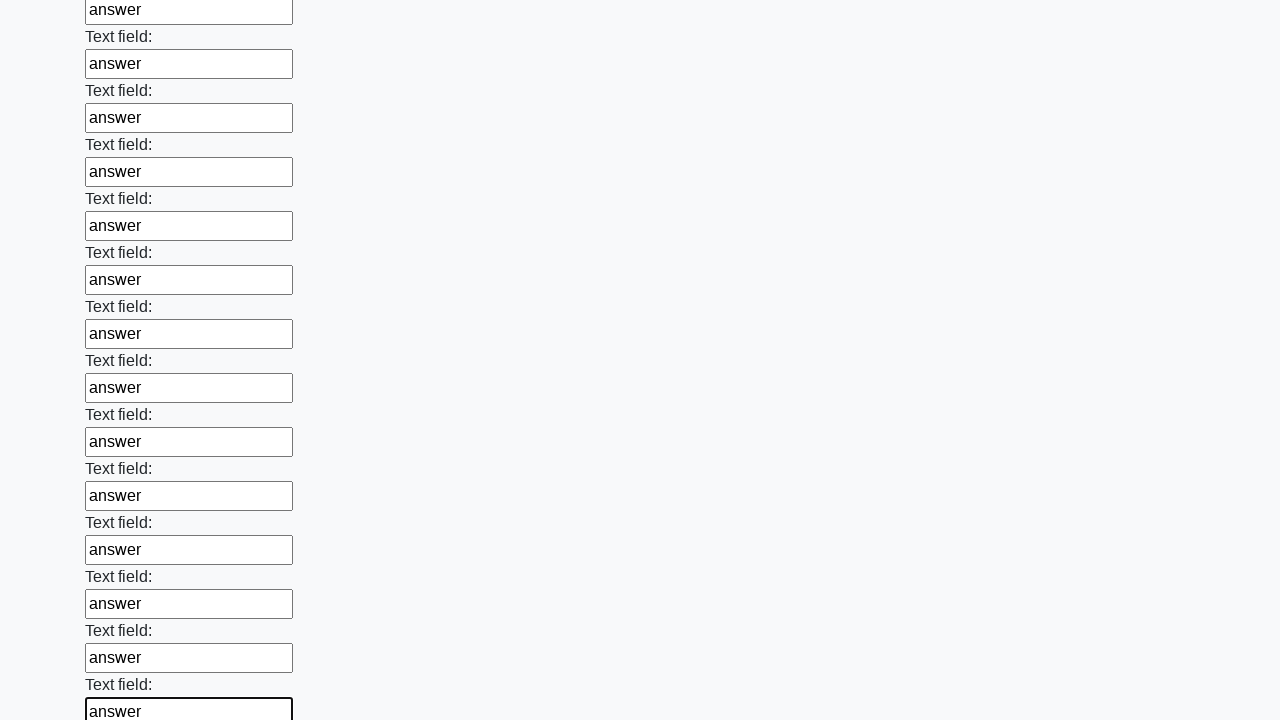

Filled input field with 'answer'
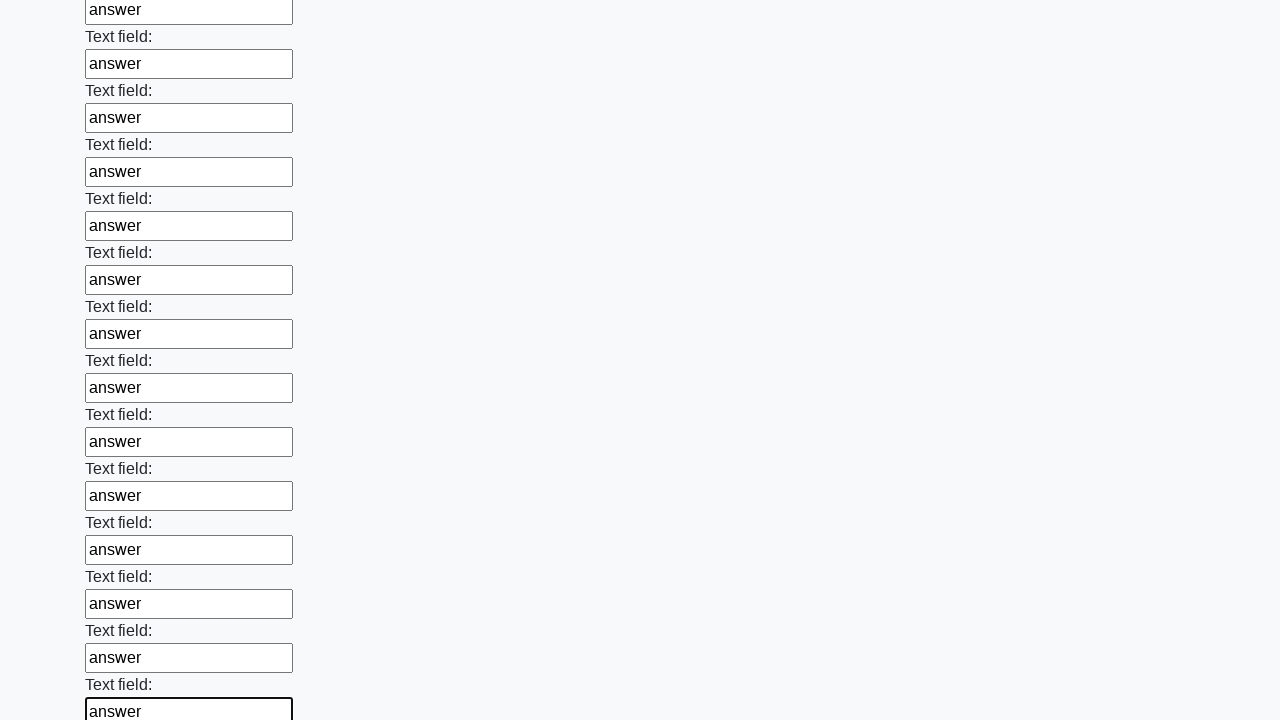

Filled input field with 'answer'
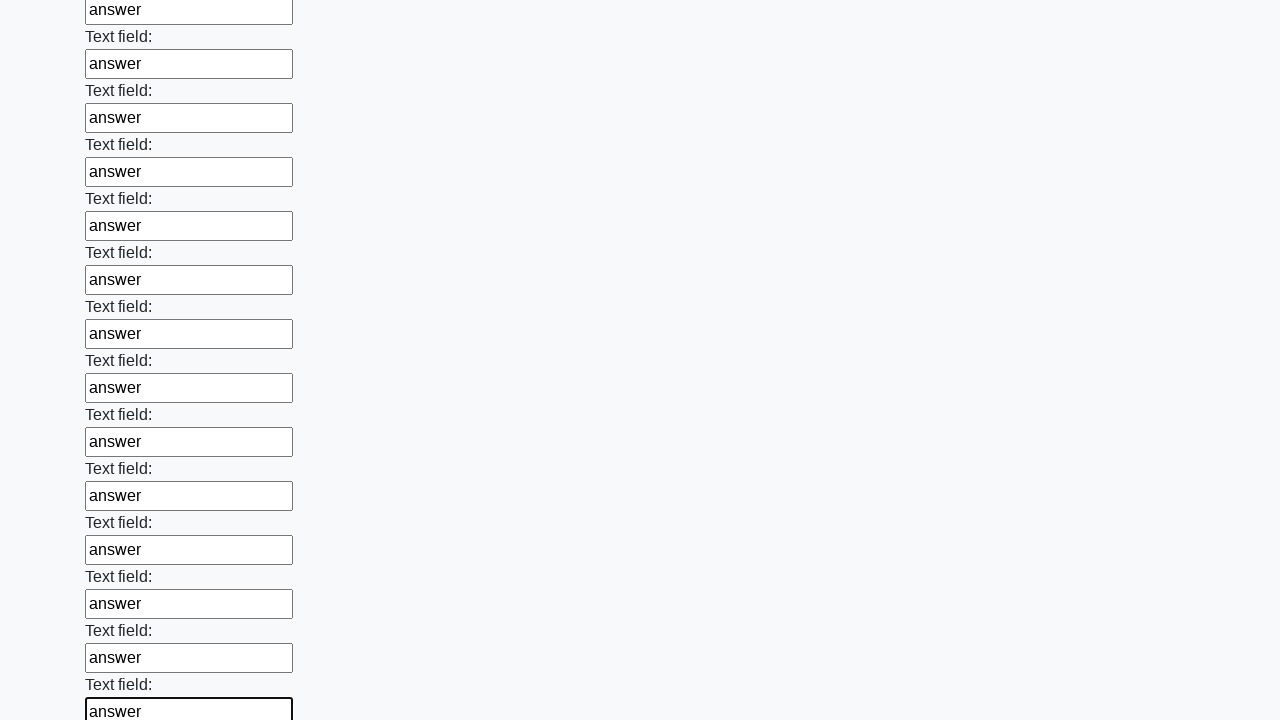

Filled input field with 'answer'
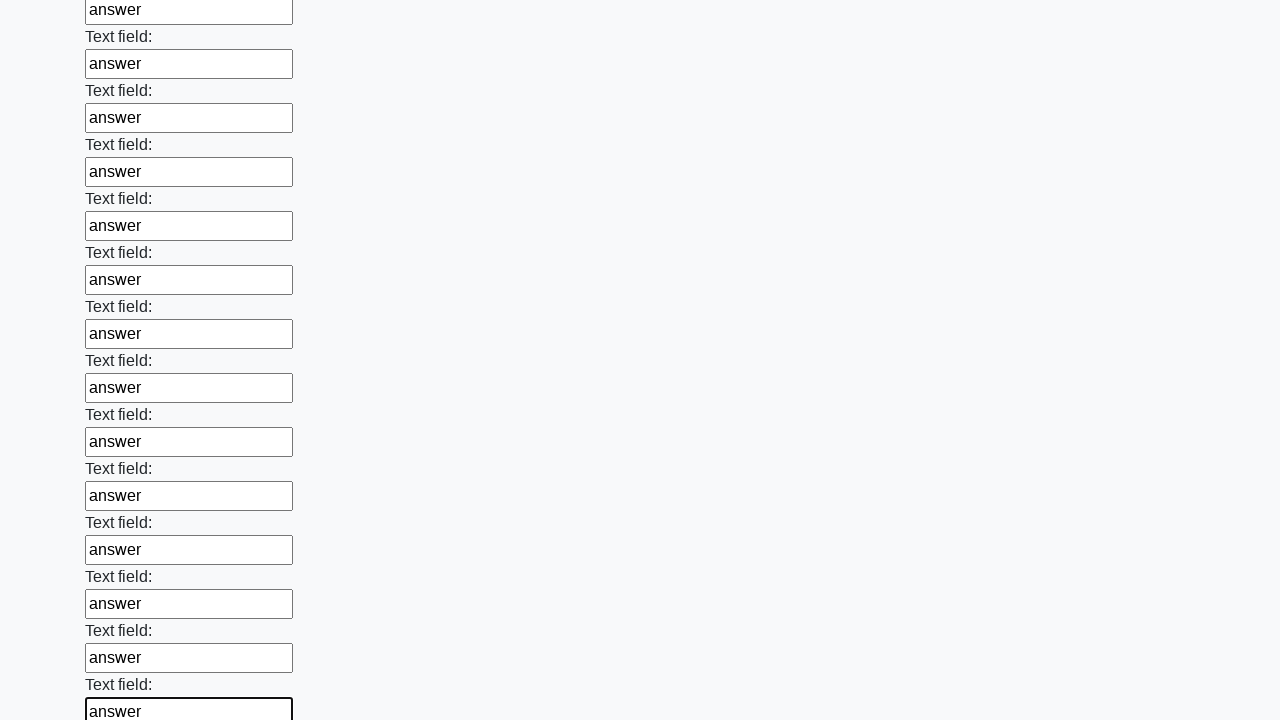

Filled input field with 'answer'
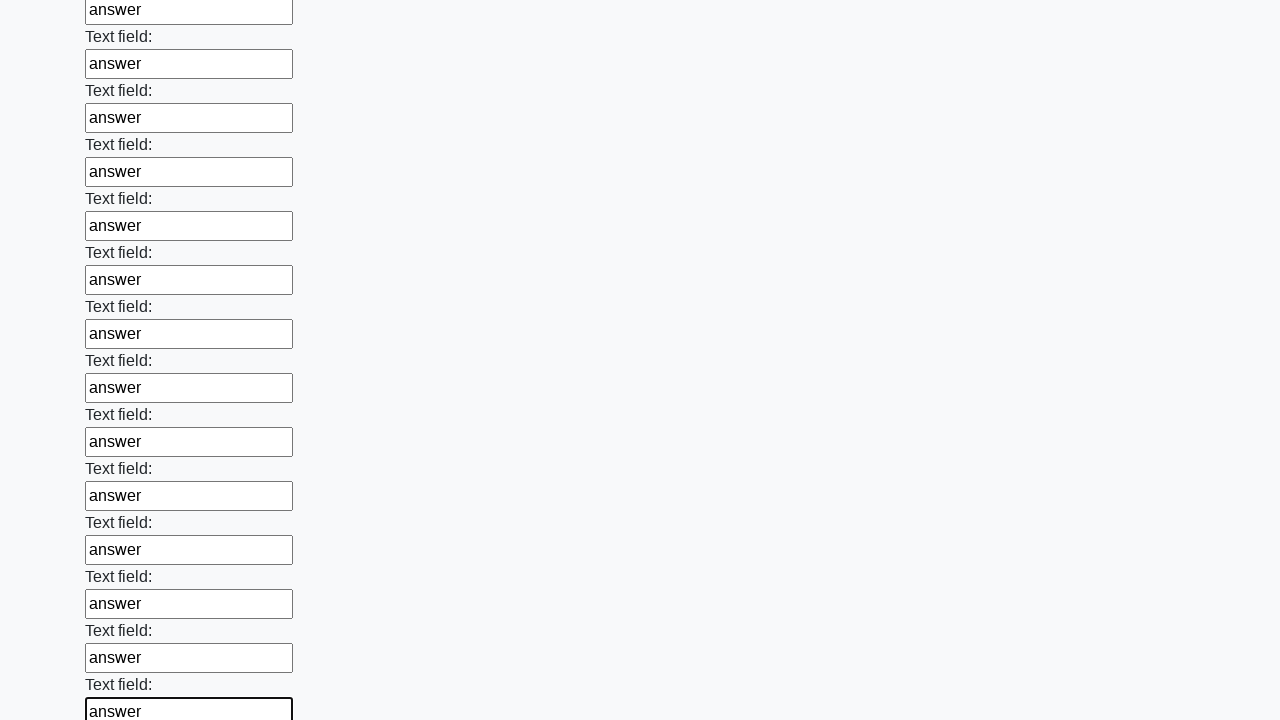

Filled input field with 'answer'
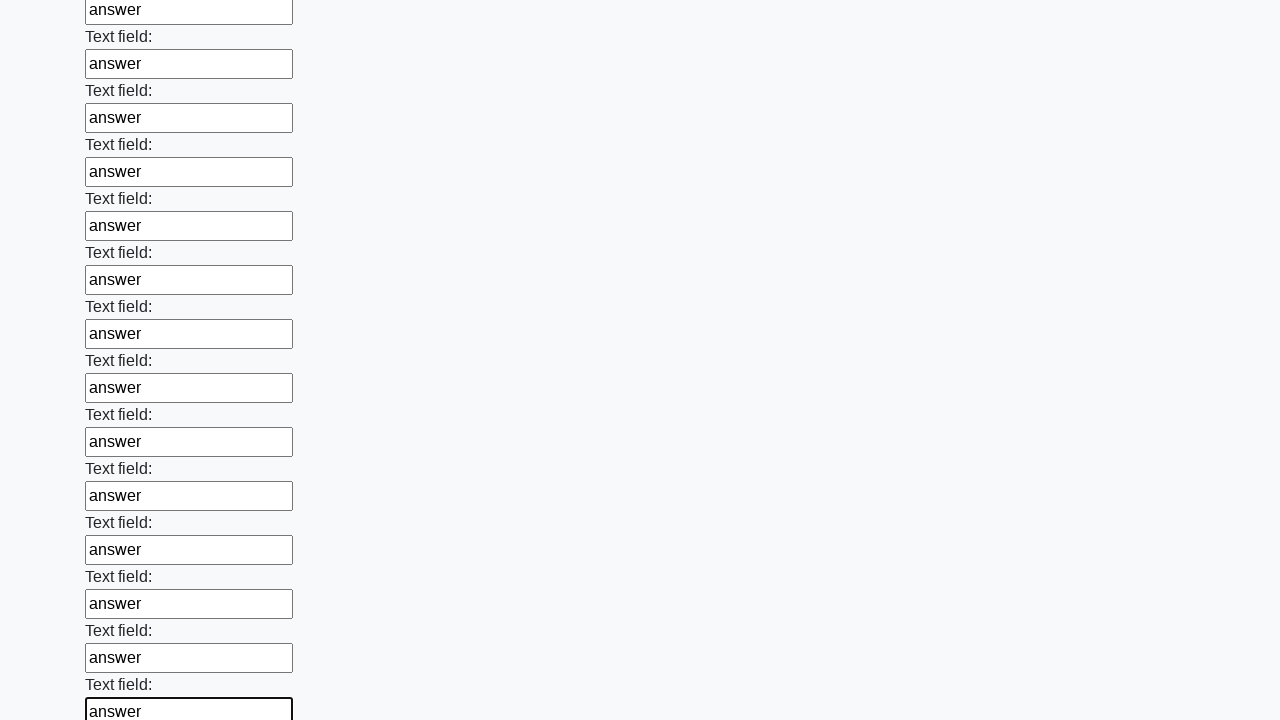

Filled input field with 'answer'
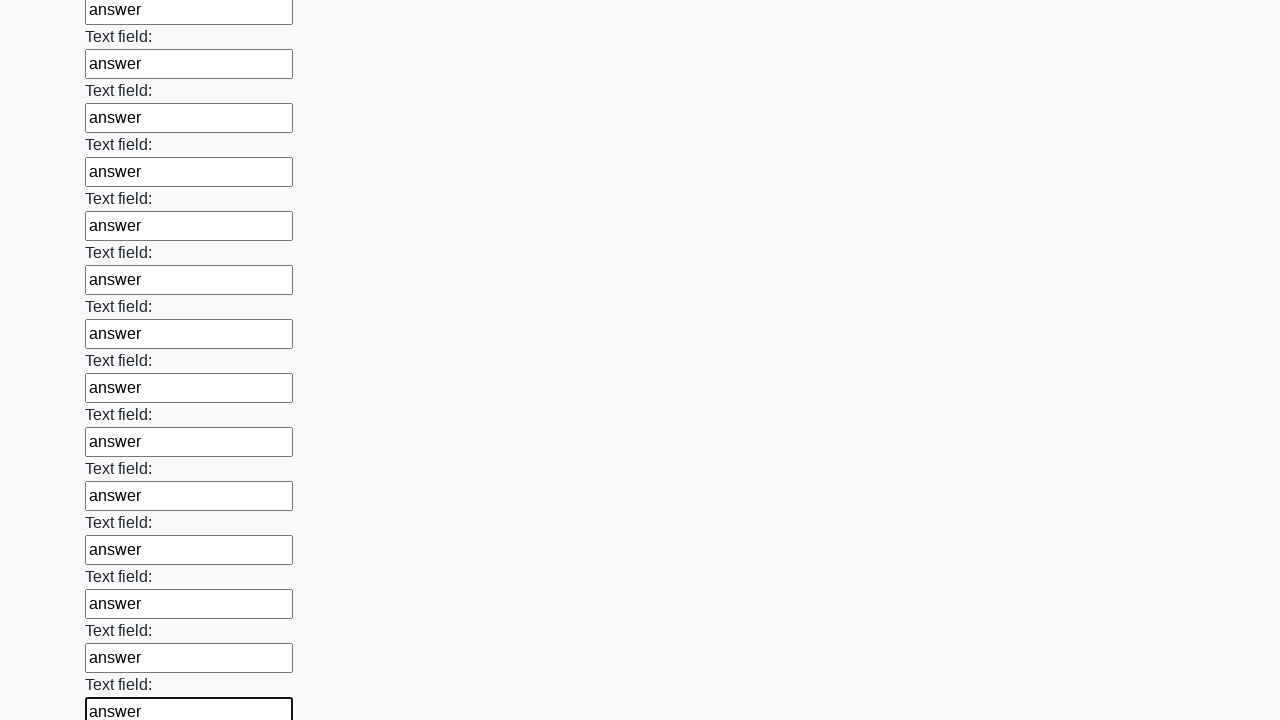

Filled input field with 'answer'
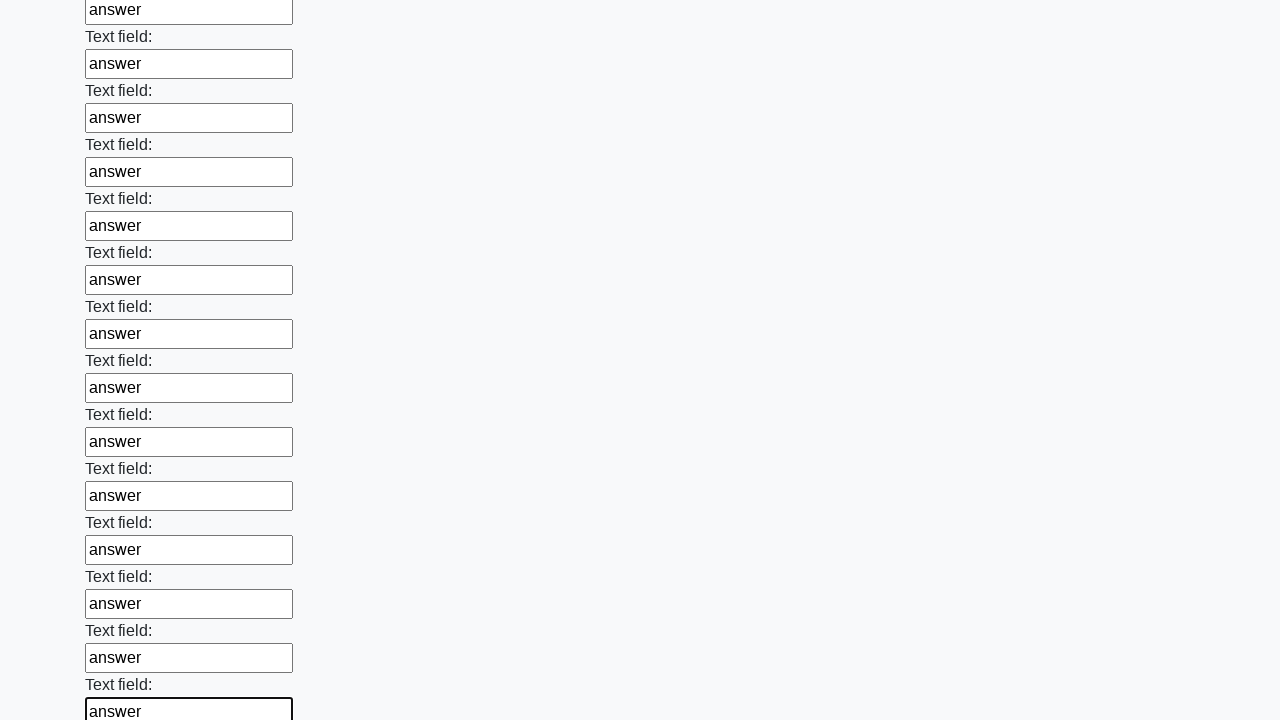

Filled input field with 'answer'
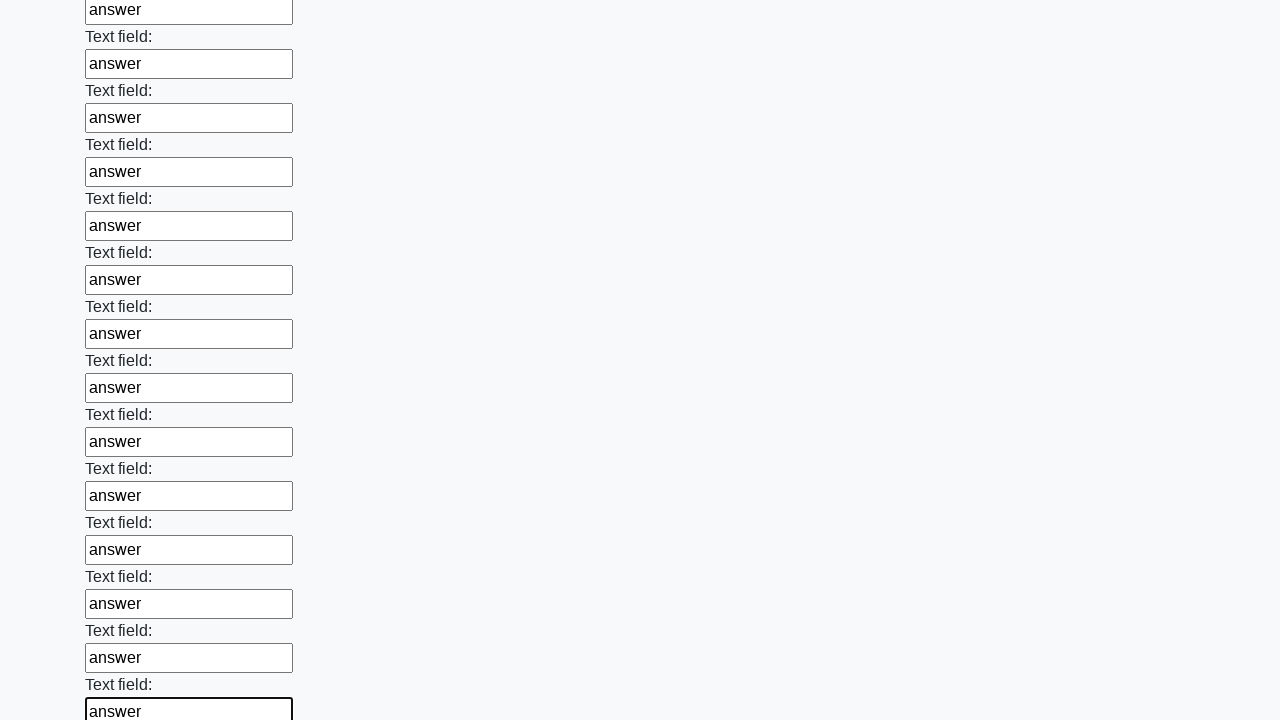

Filled input field with 'answer'
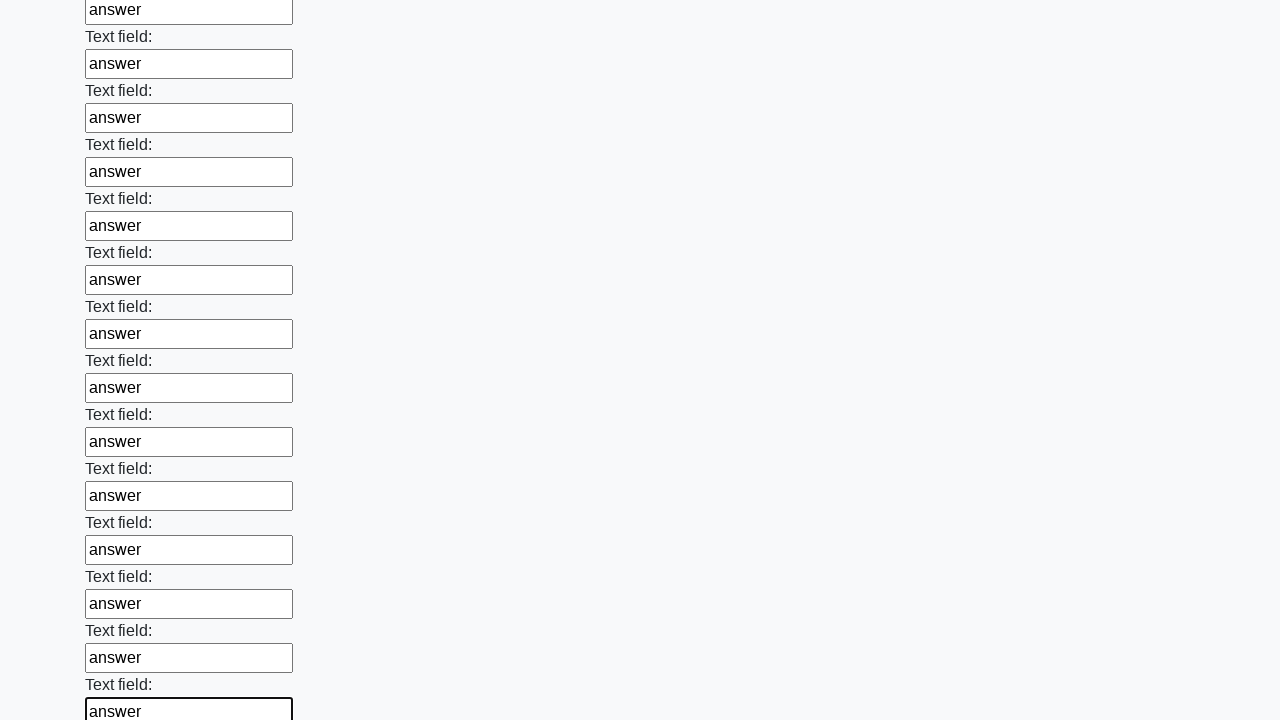

Filled input field with 'answer'
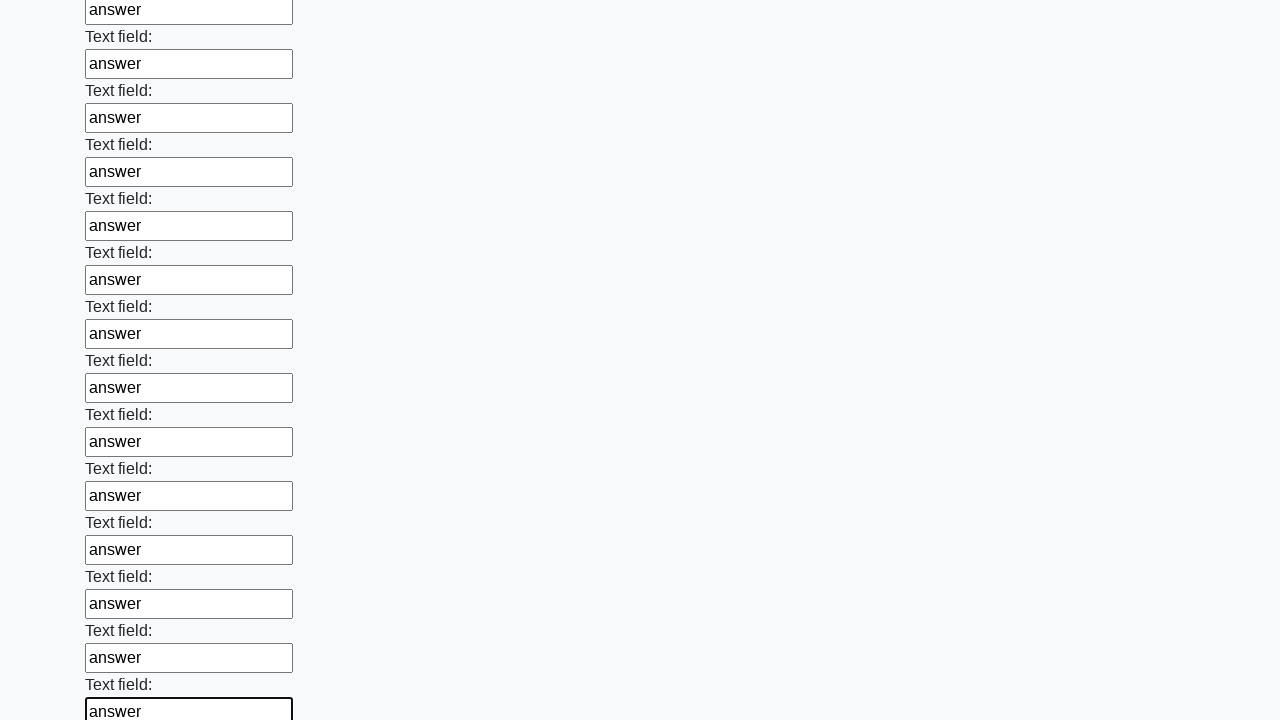

Filled input field with 'answer'
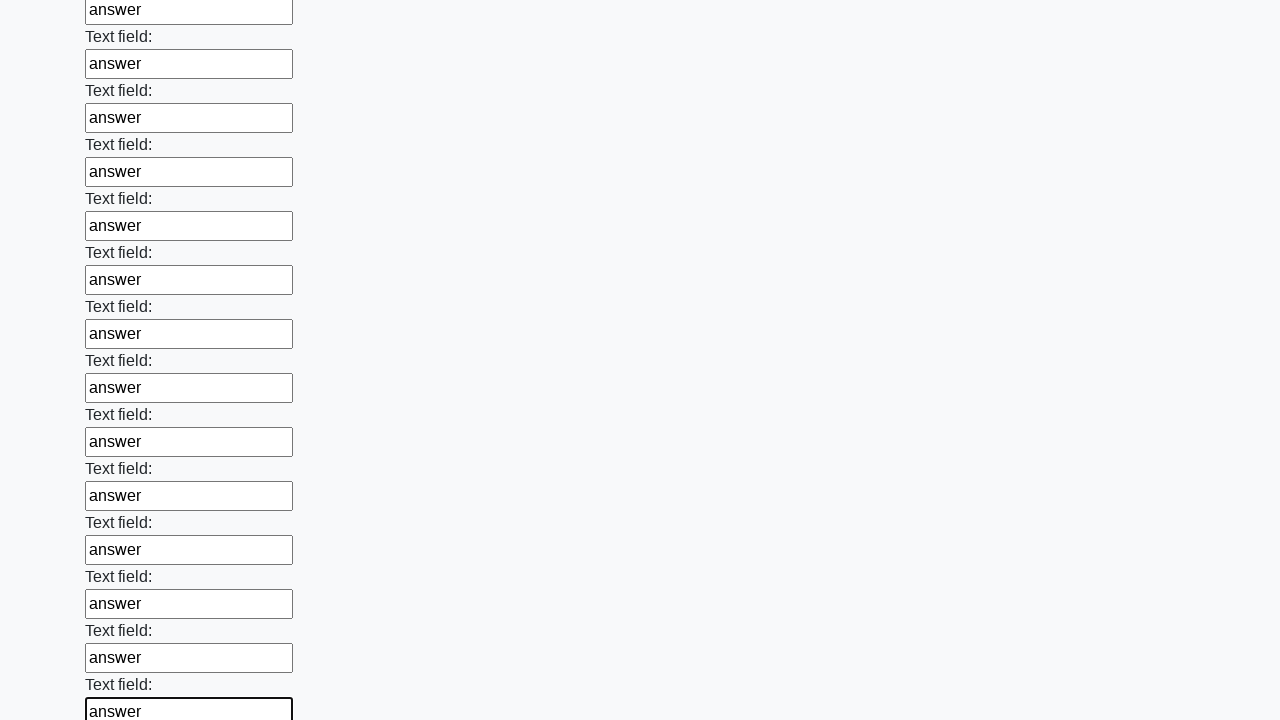

Filled input field with 'answer'
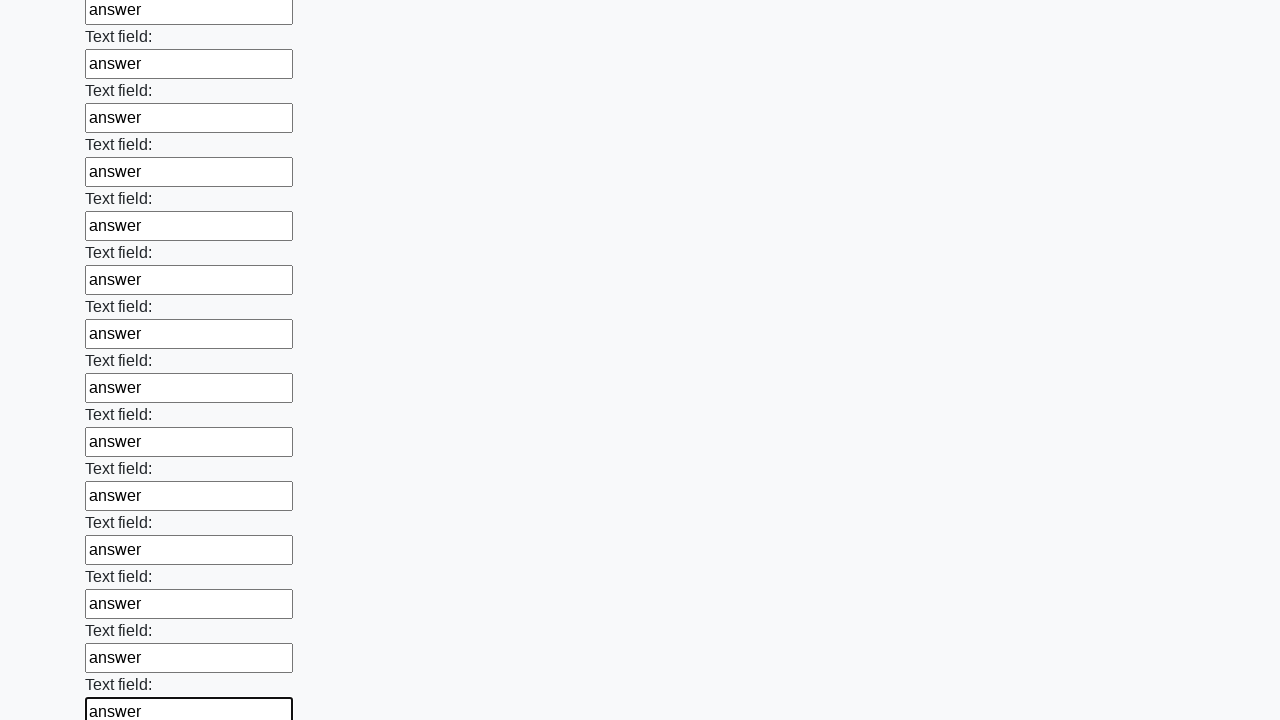

Filled input field with 'answer'
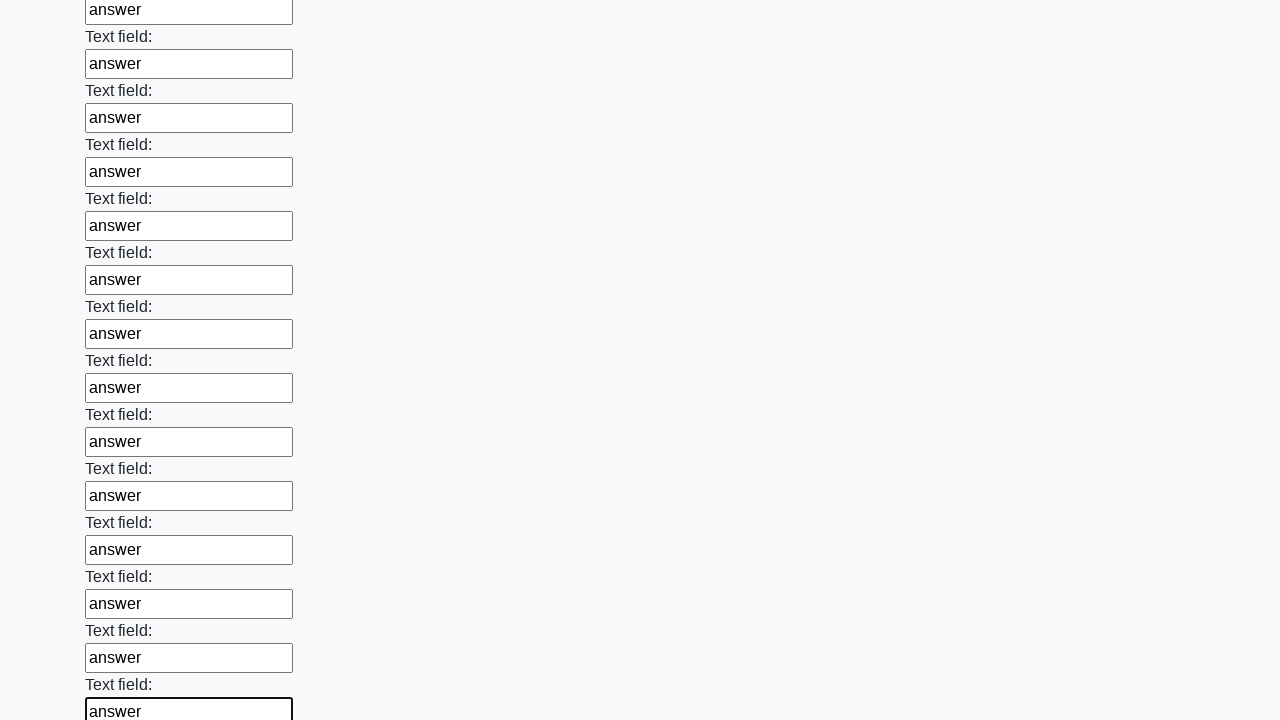

Filled input field with 'answer'
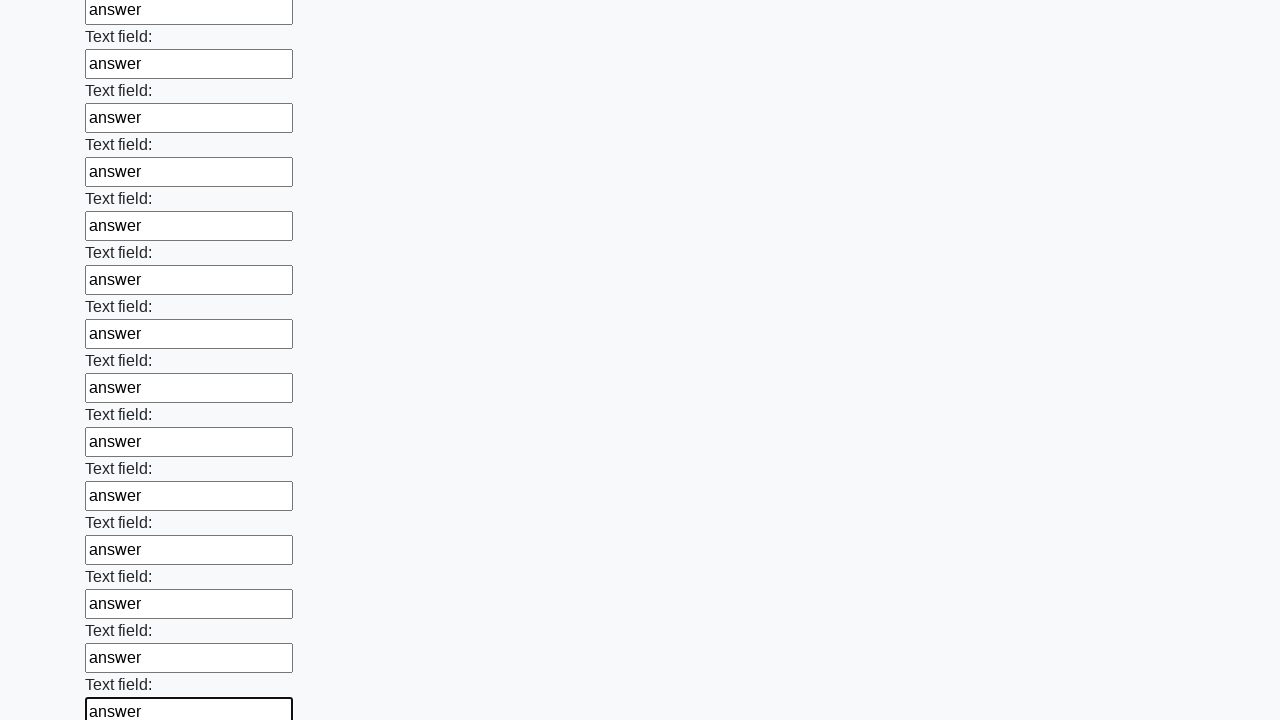

Filled input field with 'answer'
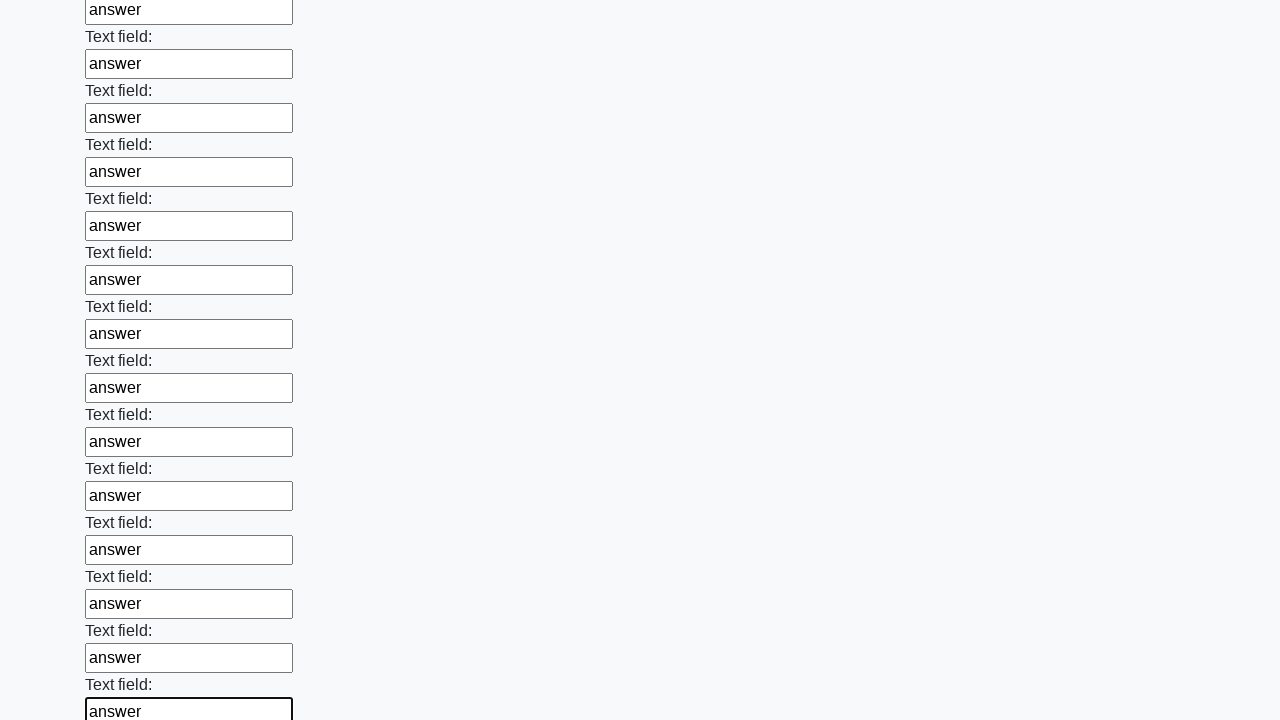

Filled input field with 'answer'
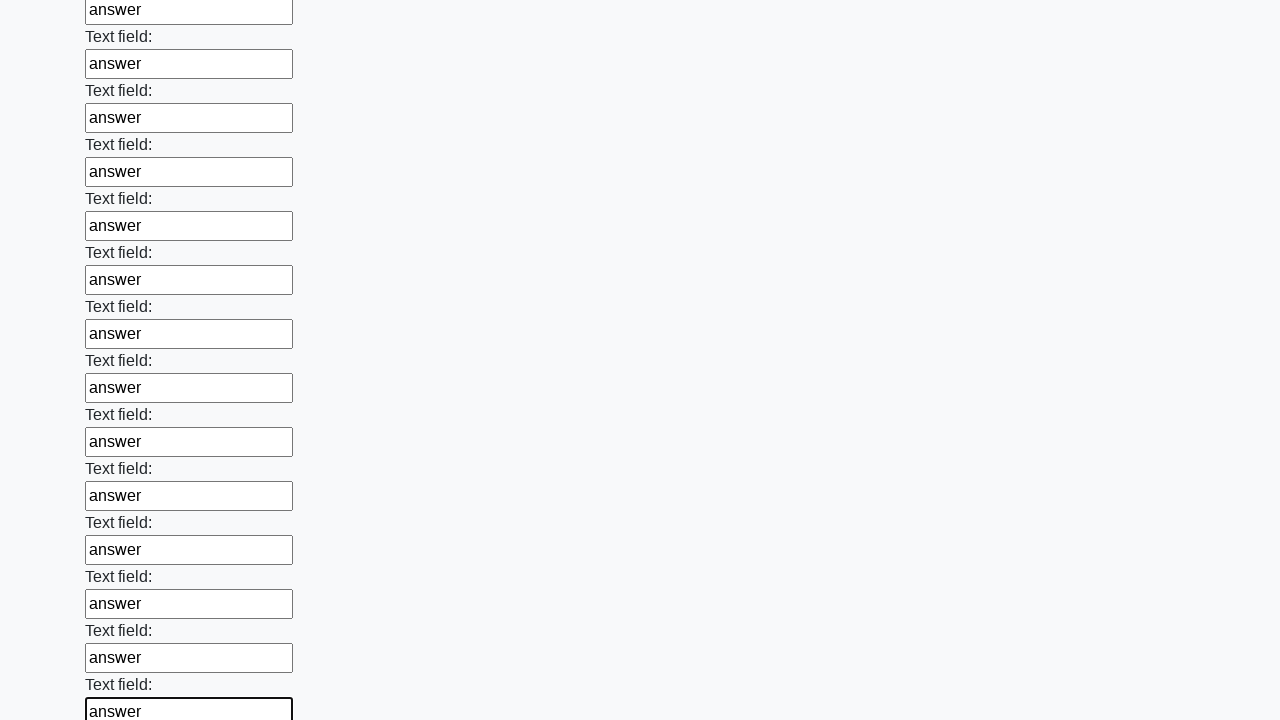

Filled input field with 'answer'
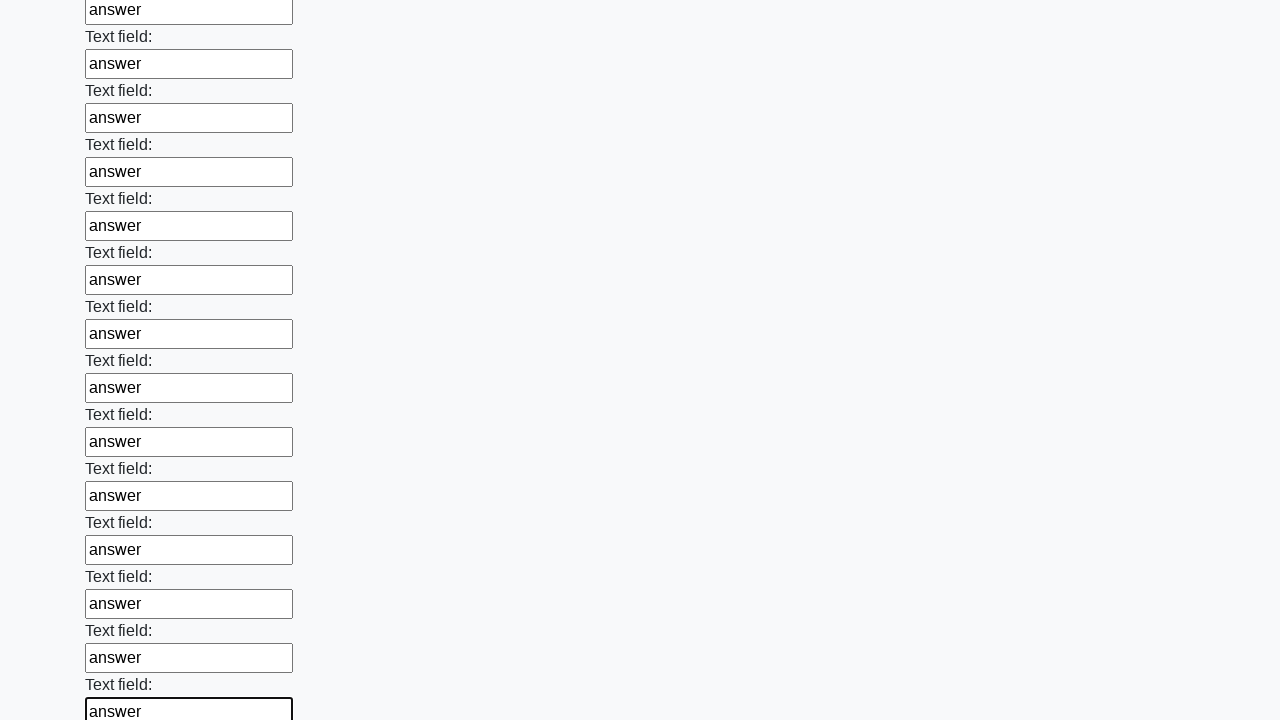

Filled input field with 'answer'
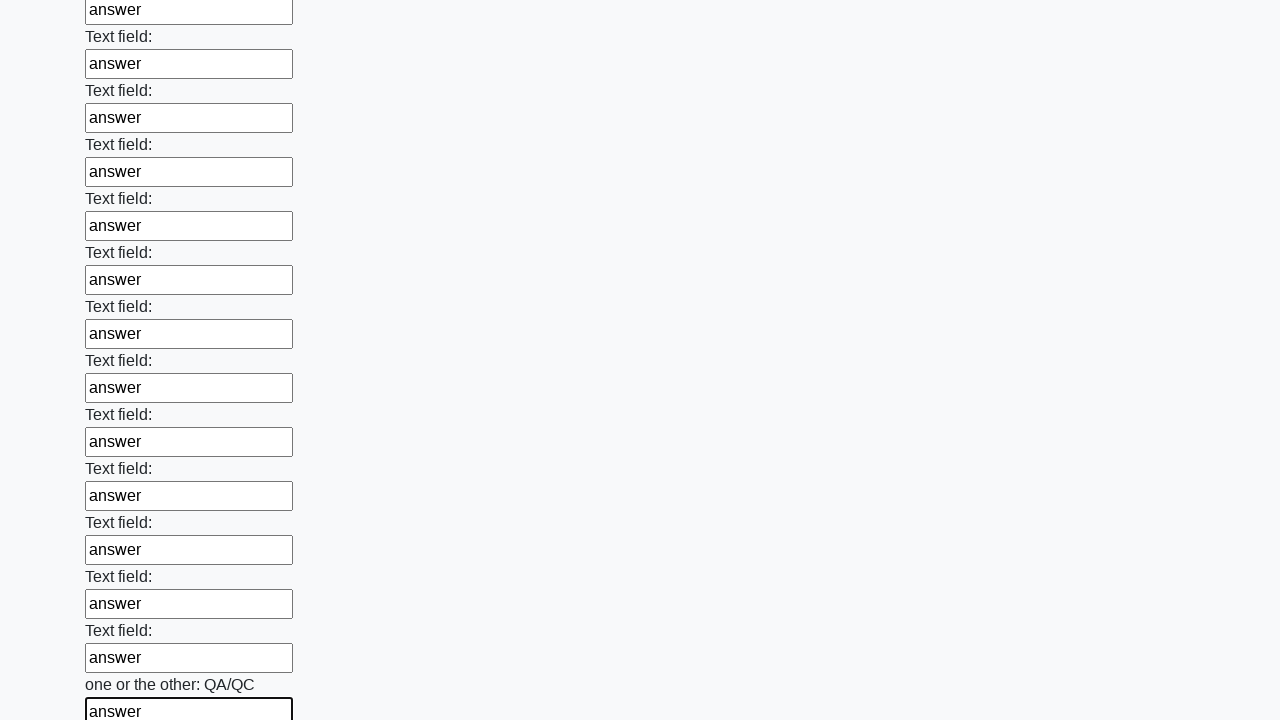

Filled input field with 'answer'
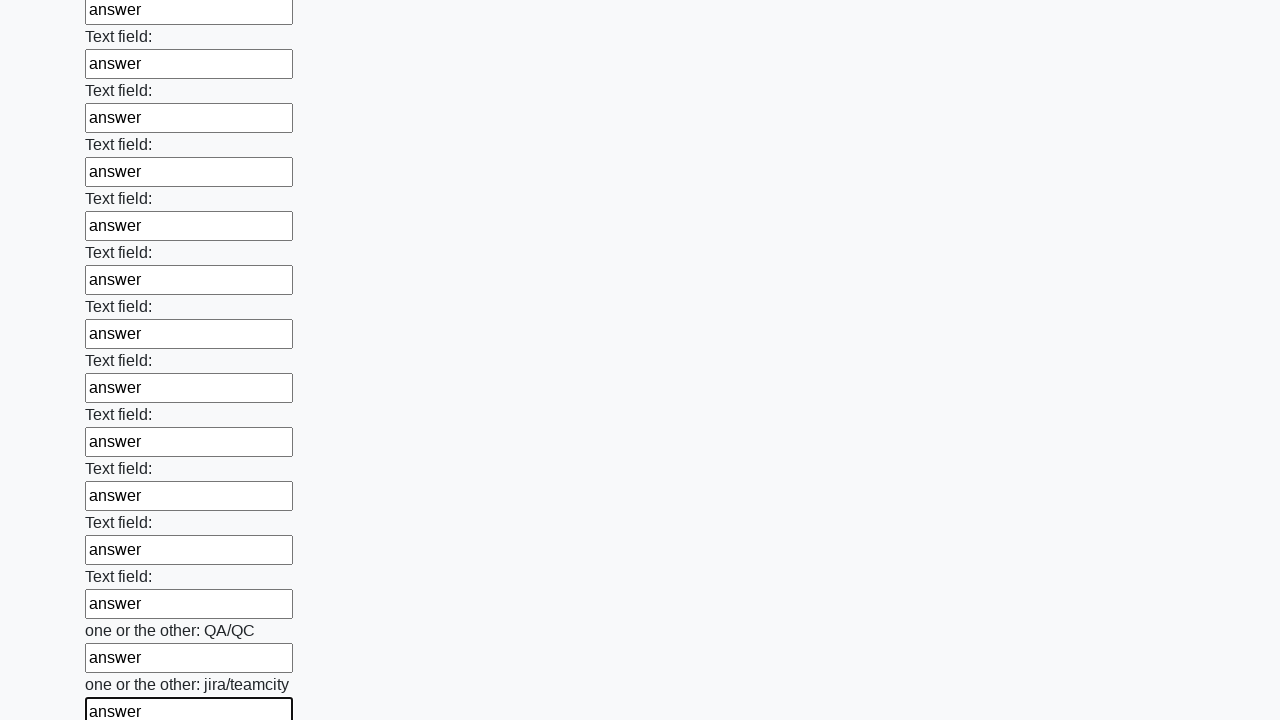

Filled input field with 'answer'
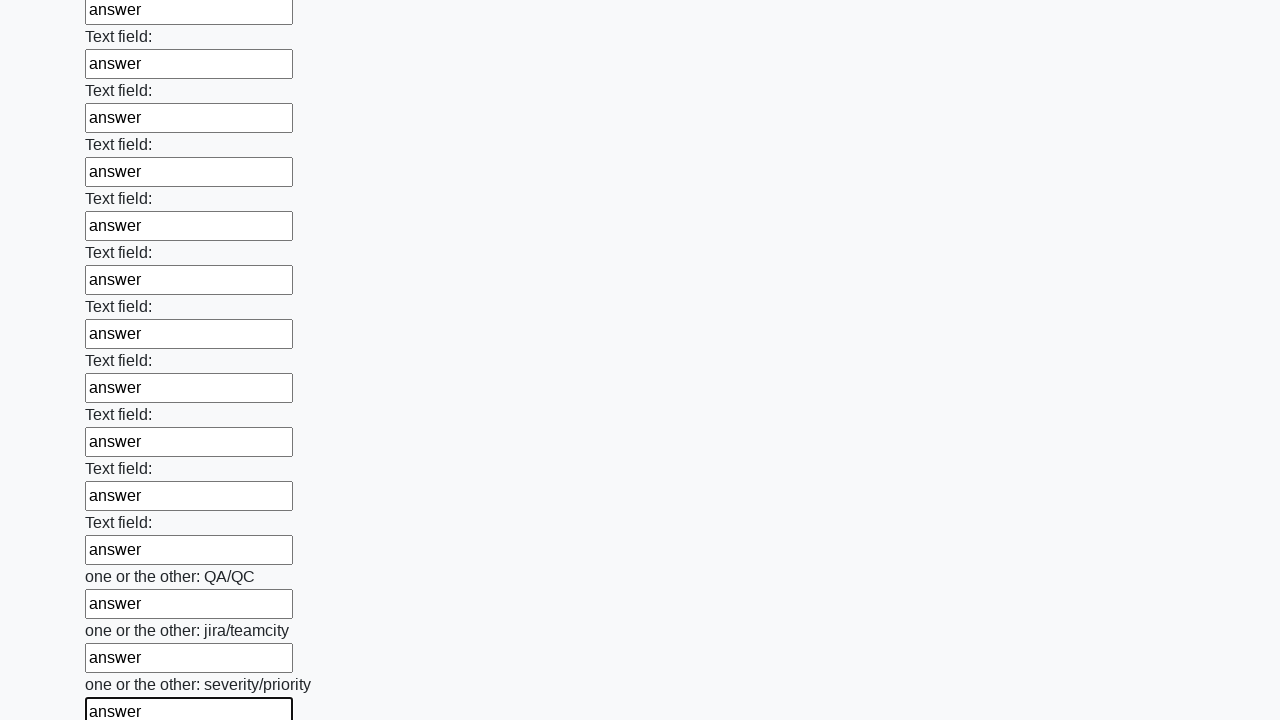

Filled input field with 'answer'
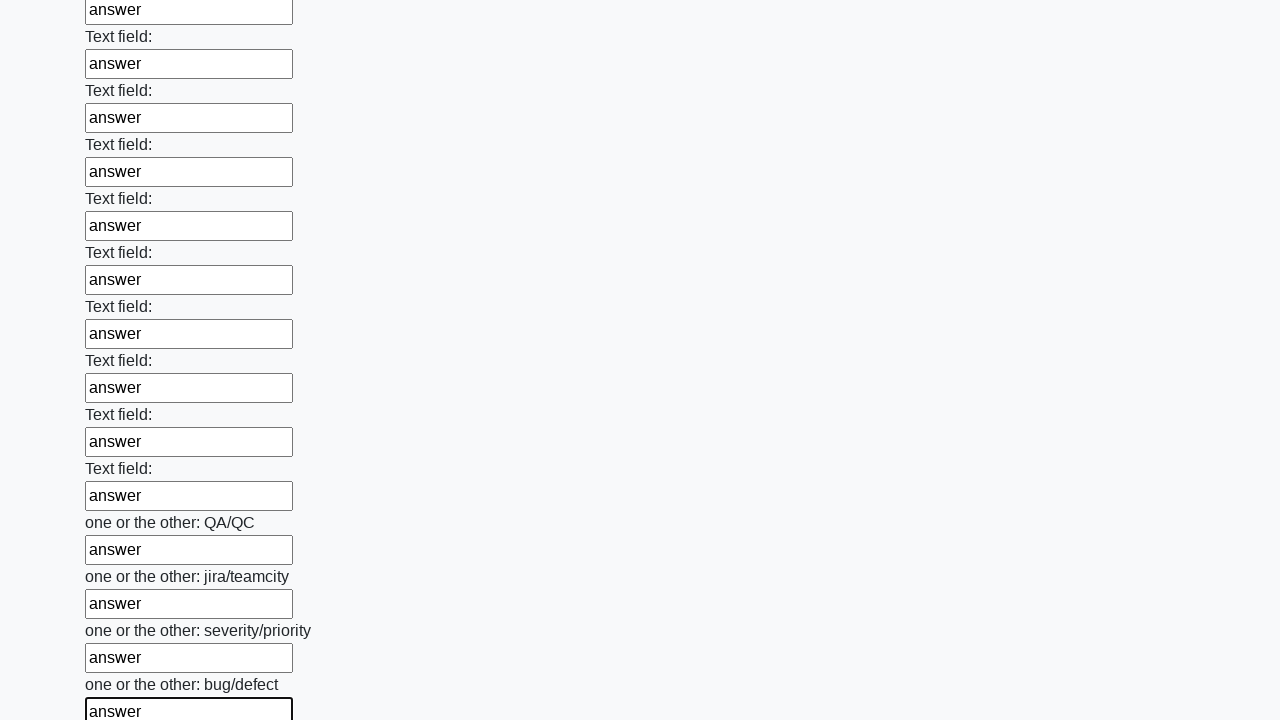

Filled input field with 'answer'
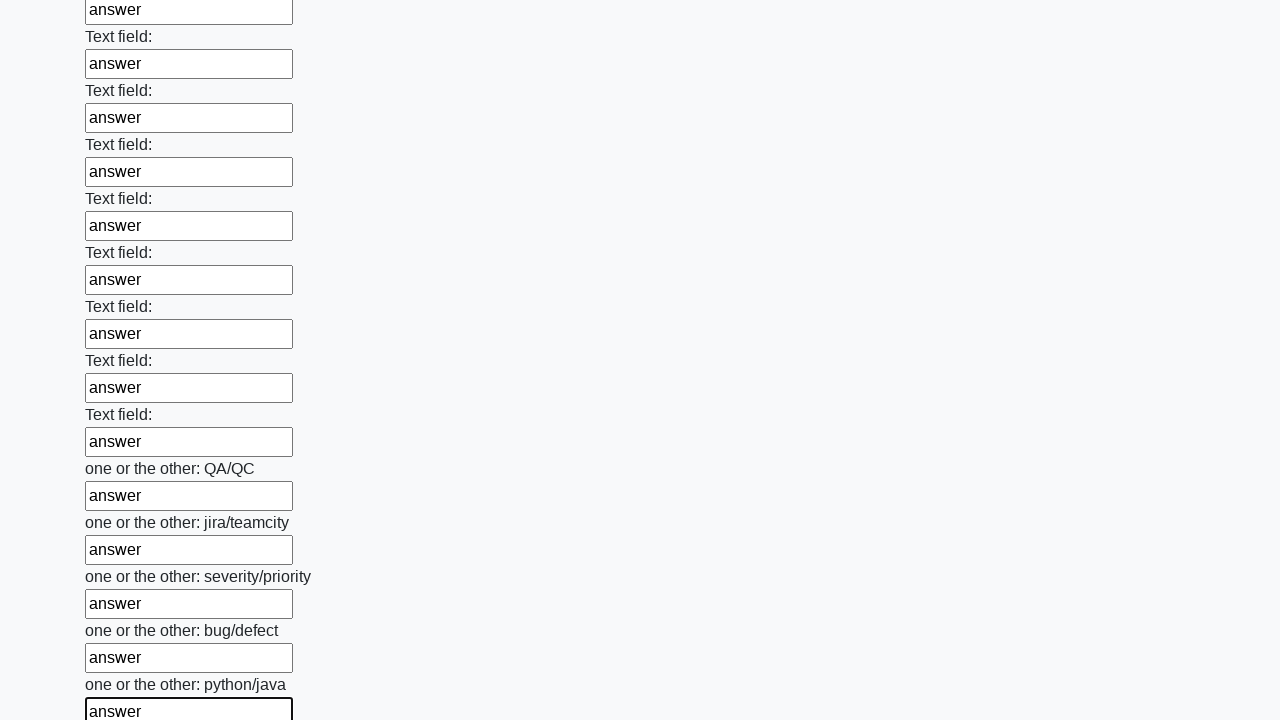

Filled input field with 'answer'
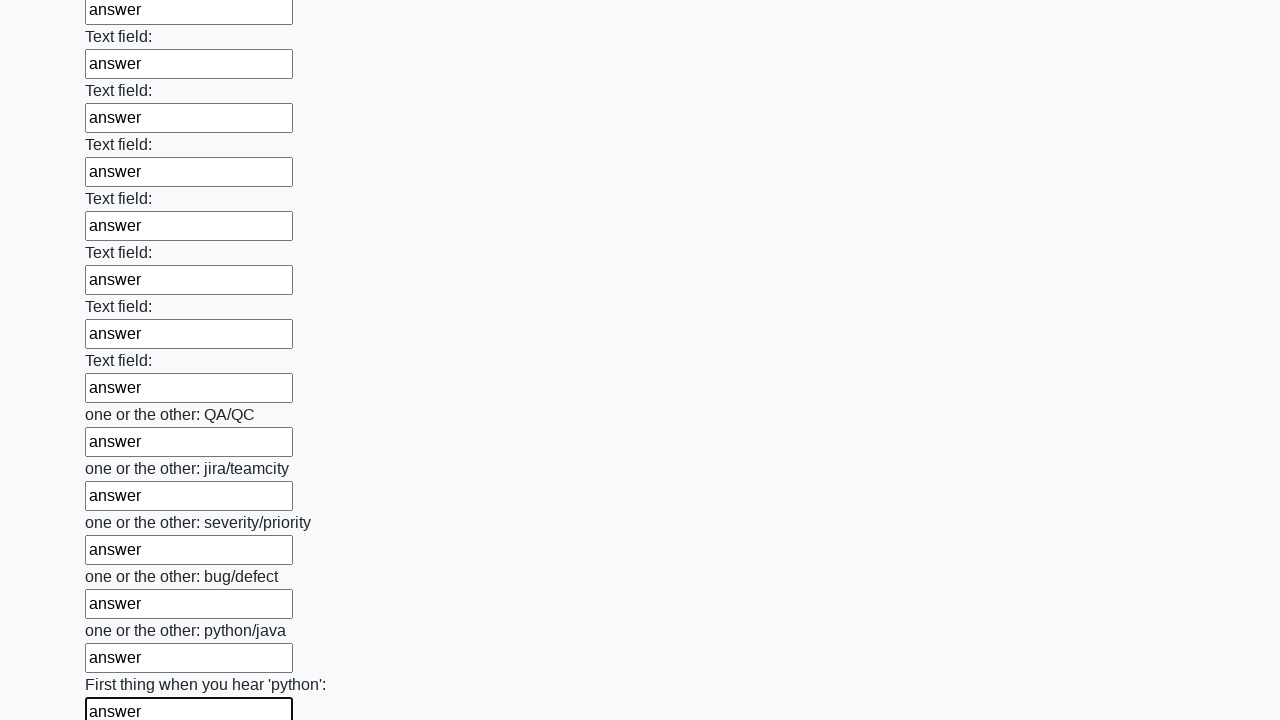

Filled input field with 'answer'
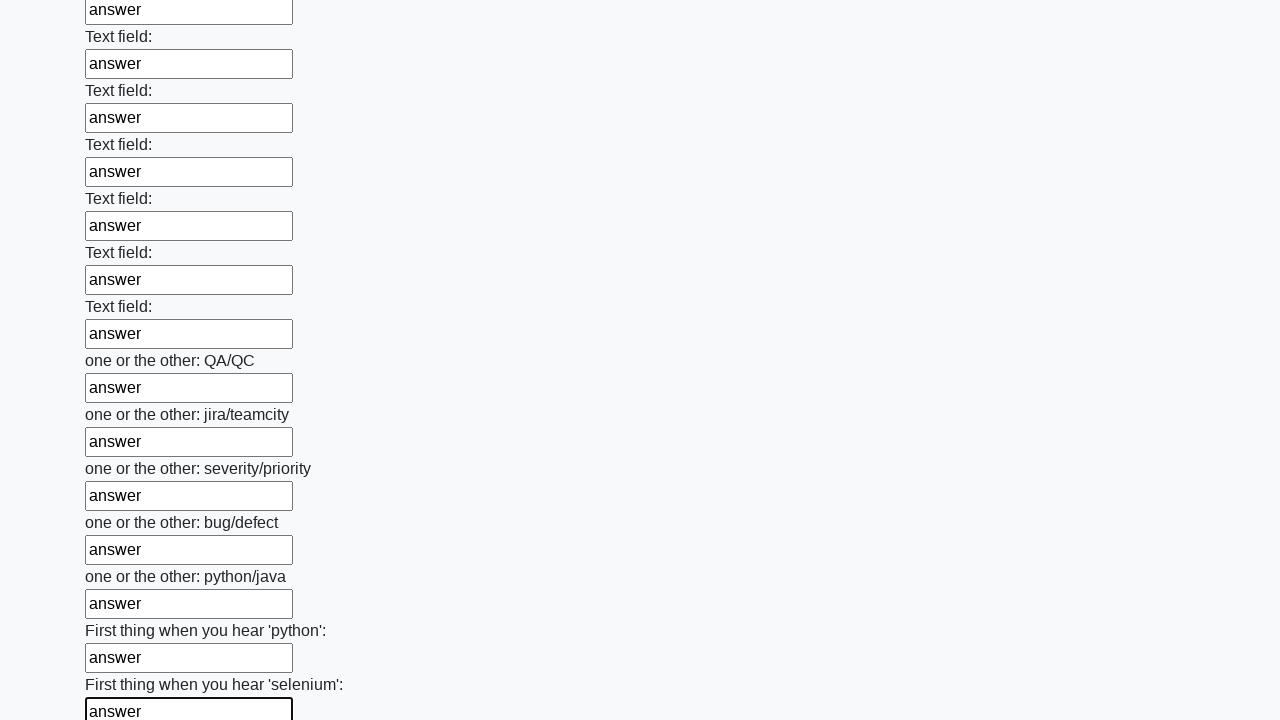

Filled input field with 'answer'
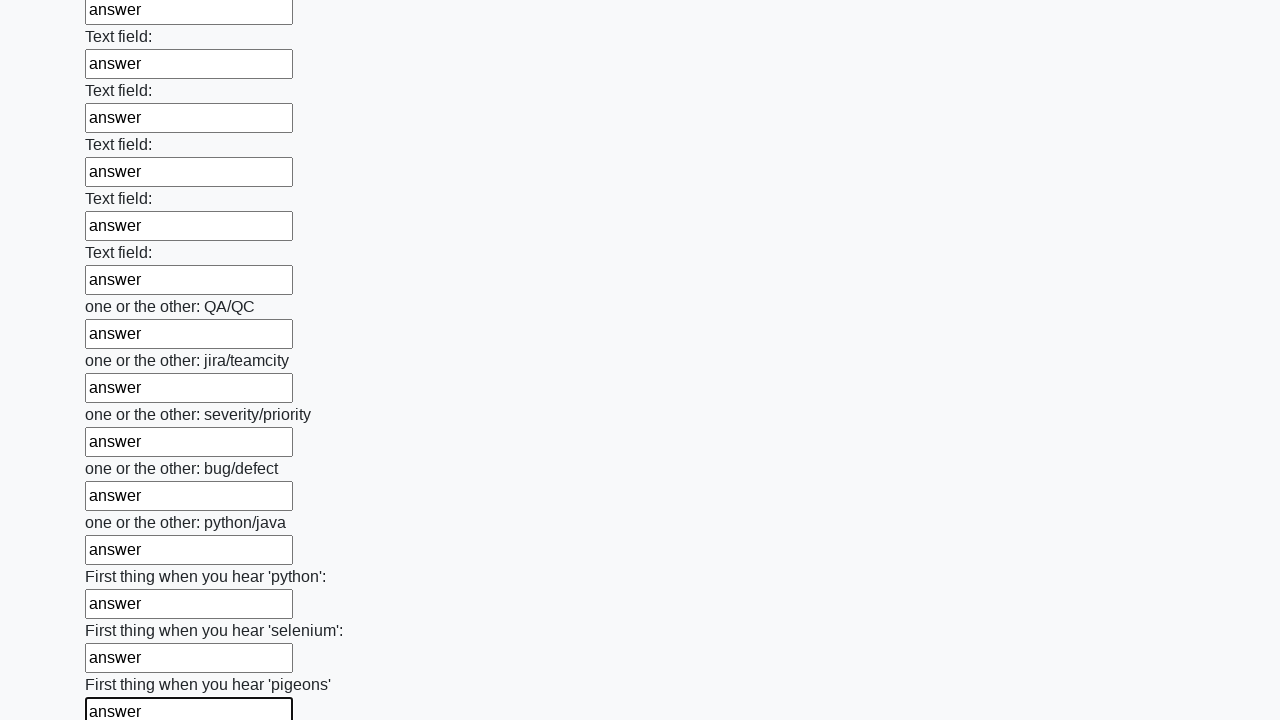

Filled input field with 'answer'
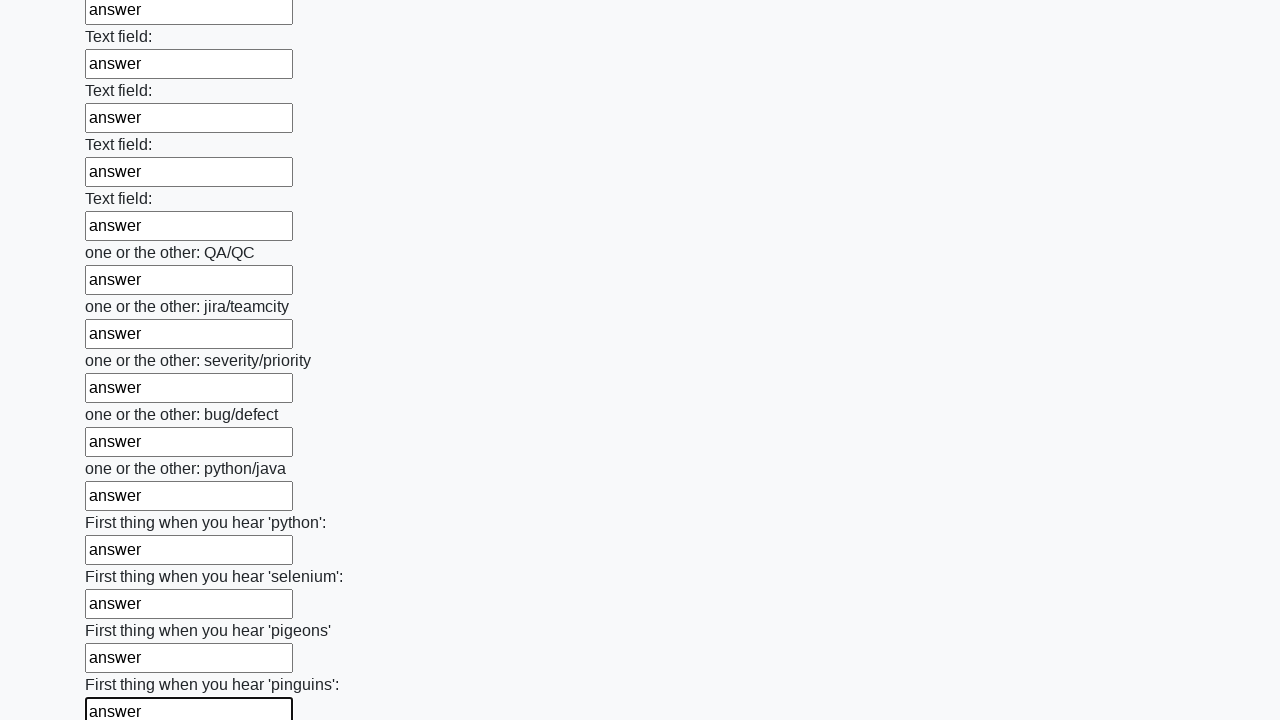

Filled input field with 'answer'
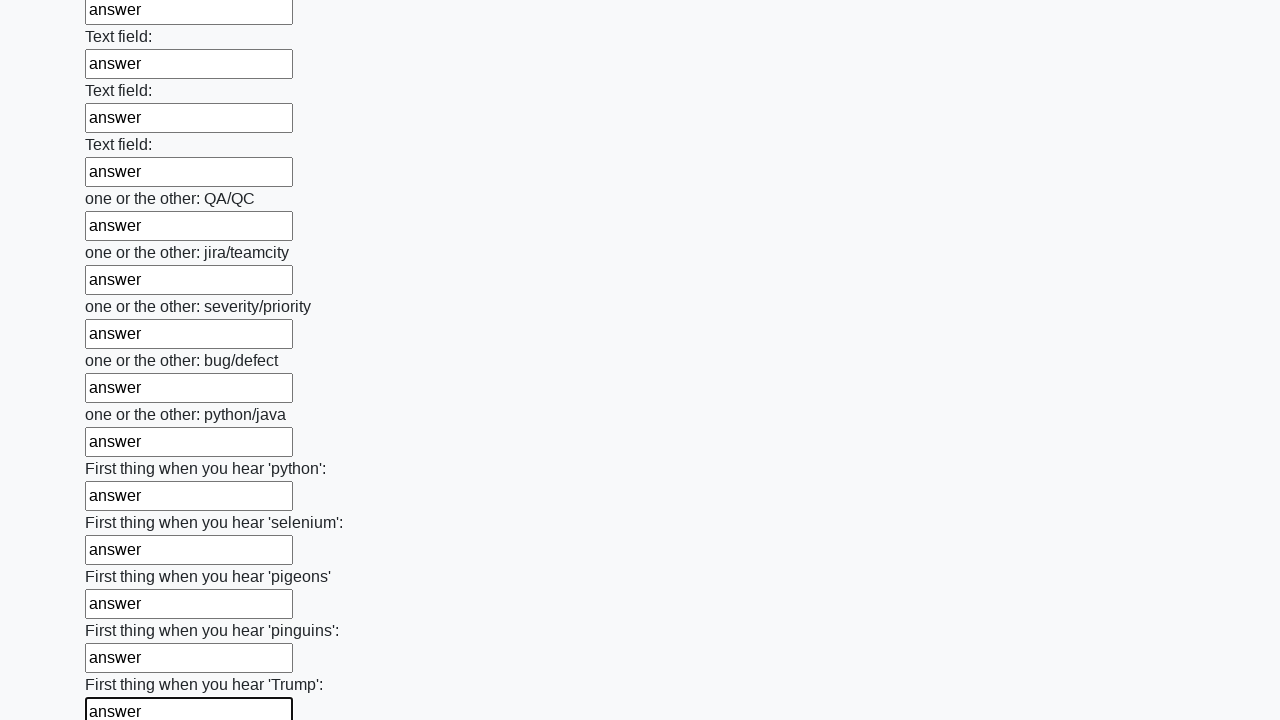

Filled input field with 'answer'
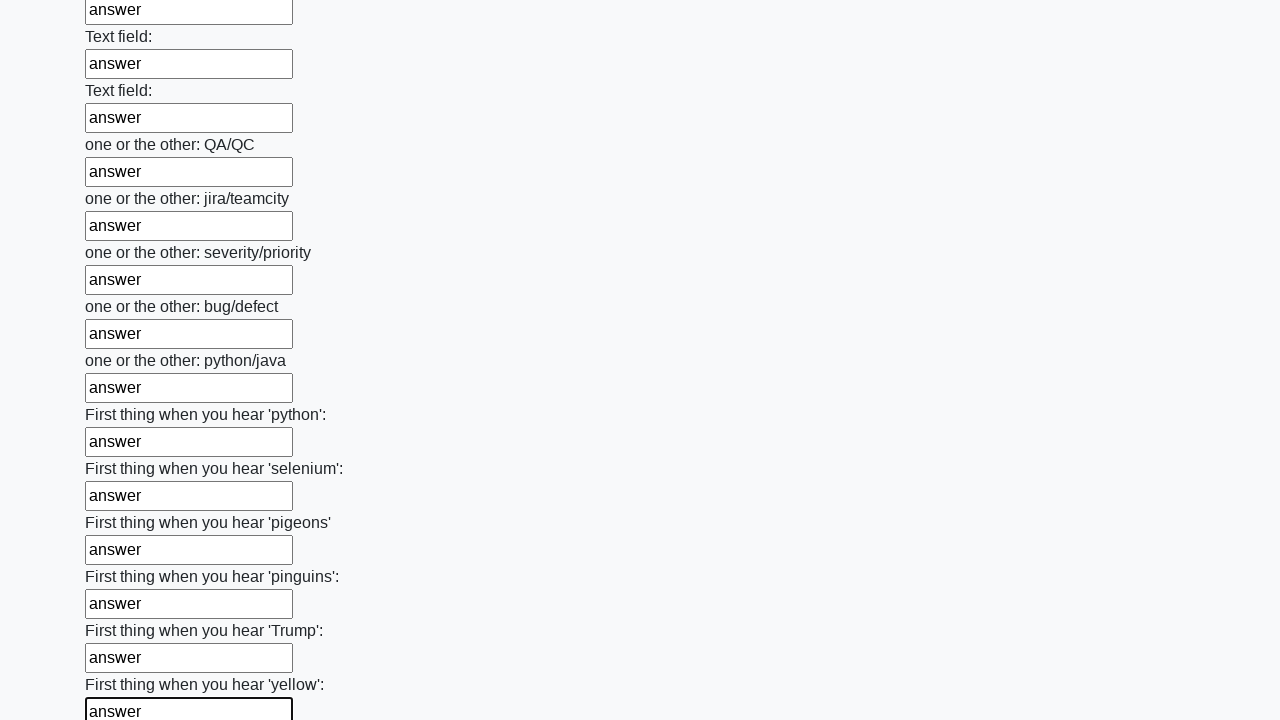

Filled input field with 'answer'
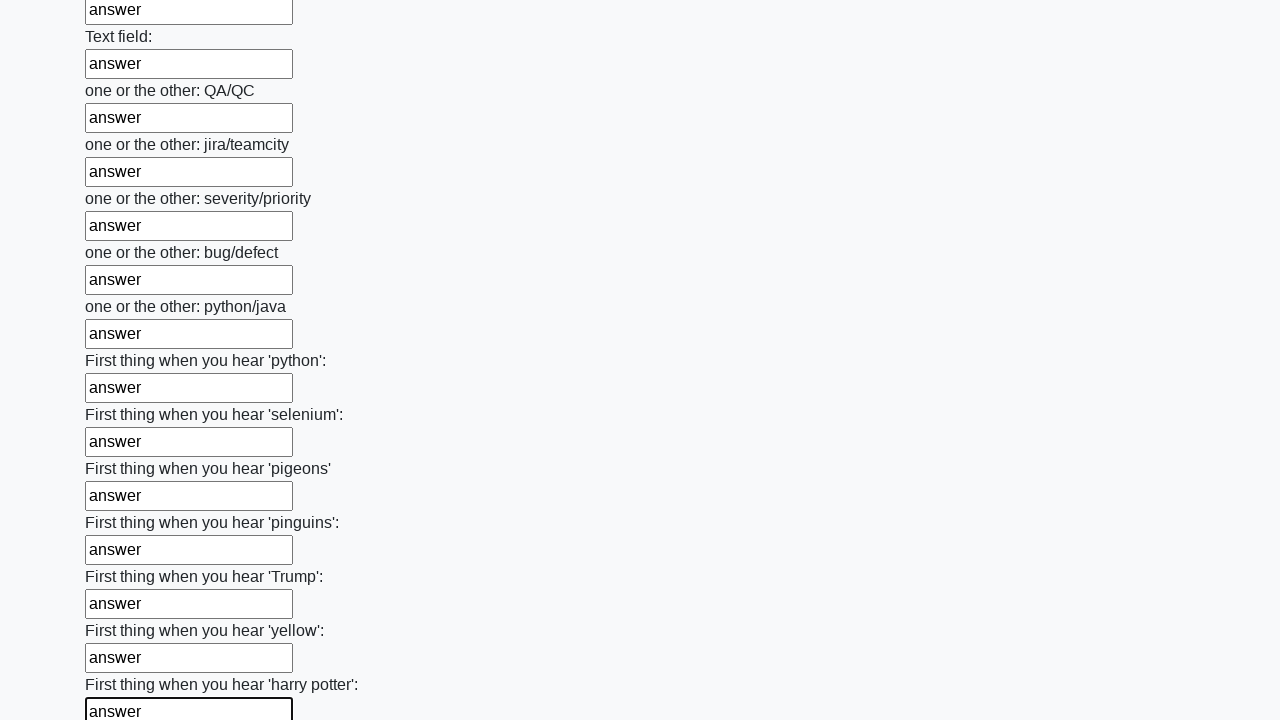

Filled input field with 'answer'
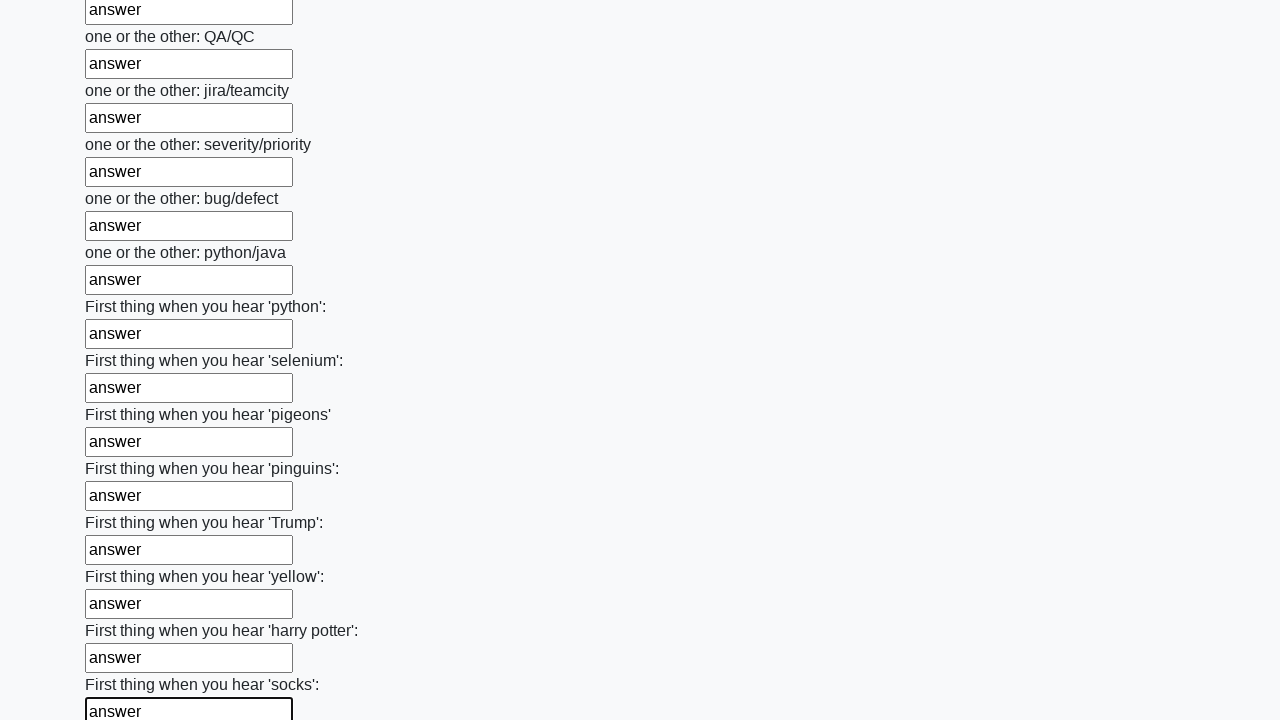

Clicked submit button at (123, 611) on button.btn
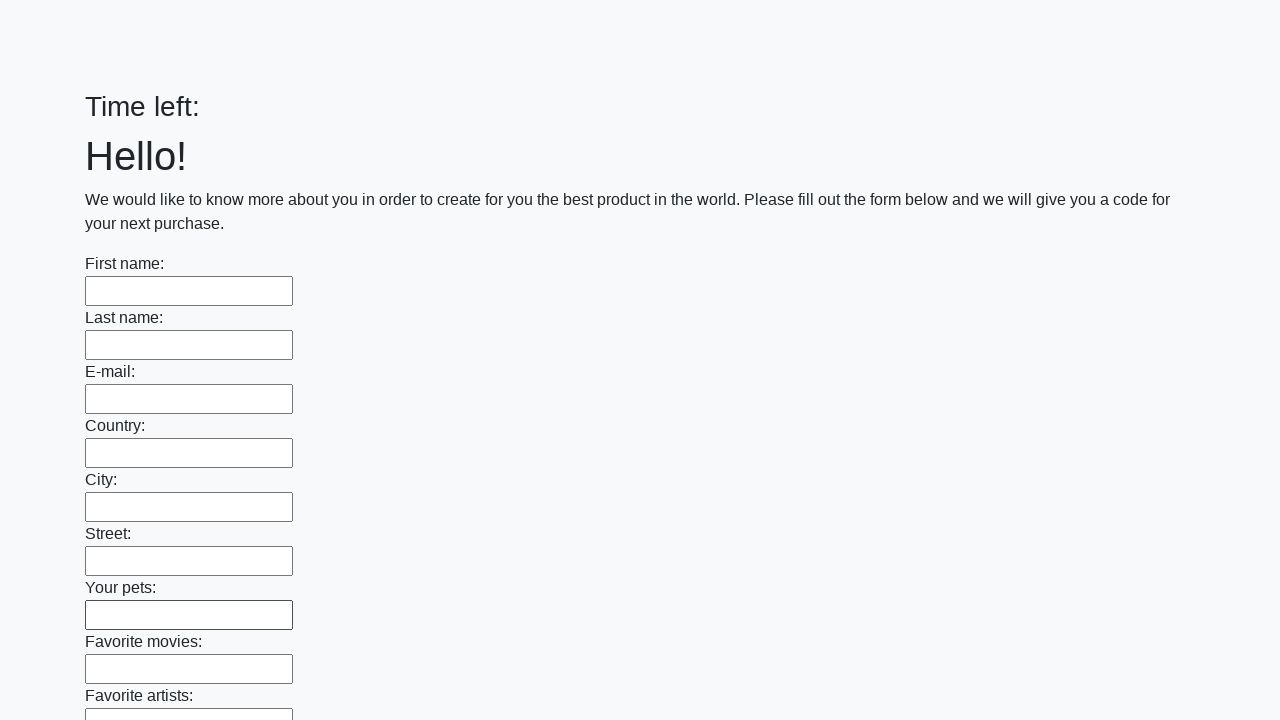

Waited for form submission to complete
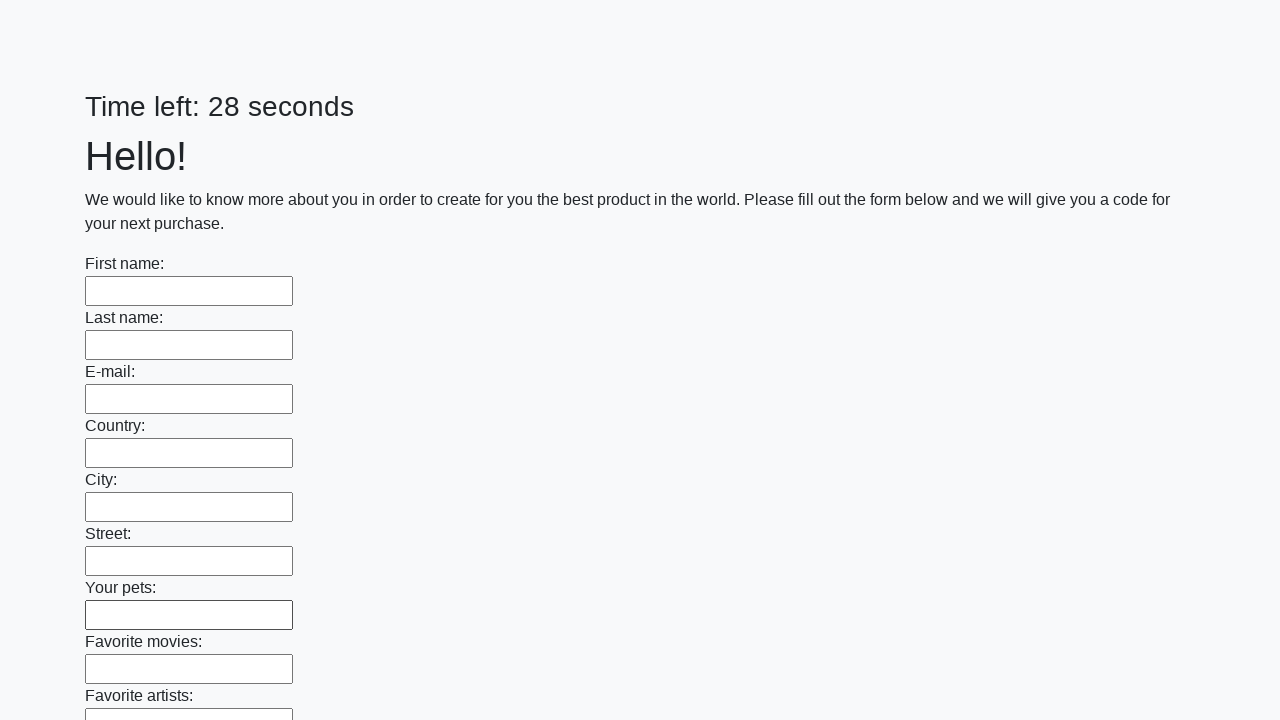

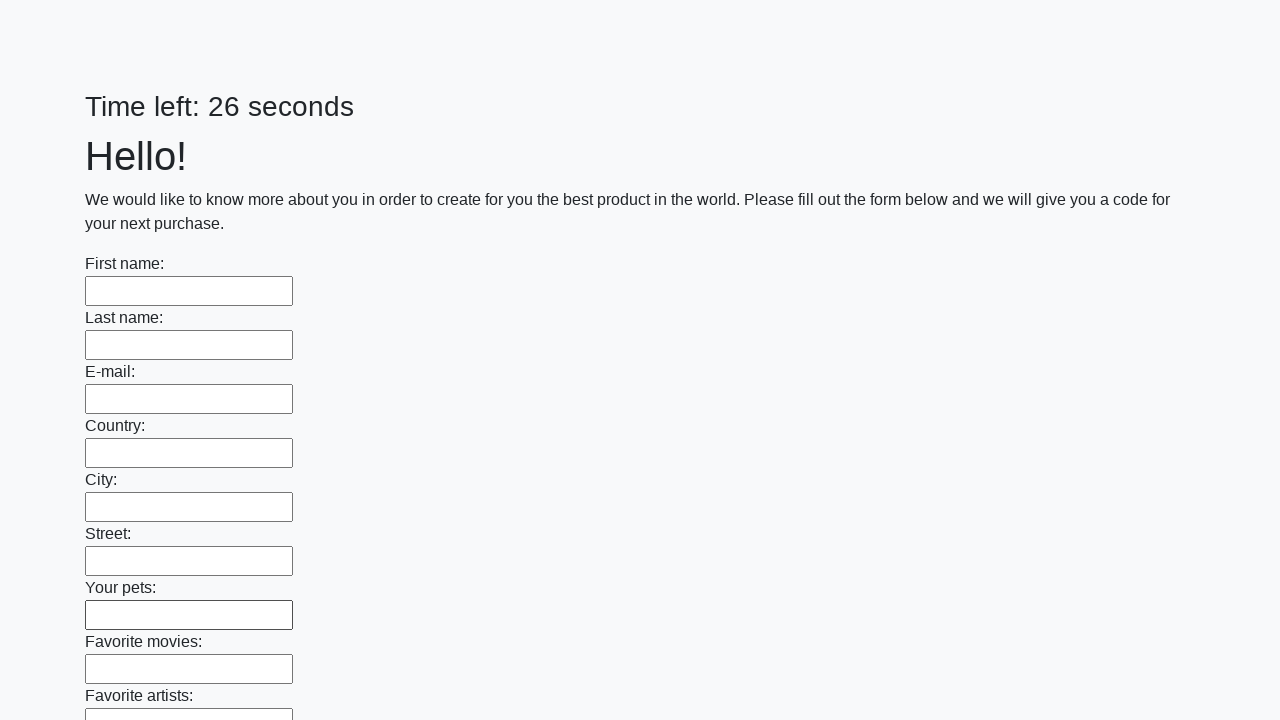